Tests a basic calculator web application by performing all arithmetic operations (Add, Subtract, Multiply, Divide, Concatenate) with random numbers, repeating the test cycle 5 times to verify calculation results.

Starting URL: https://testsheepnz.github.io/BasicCalculator.html

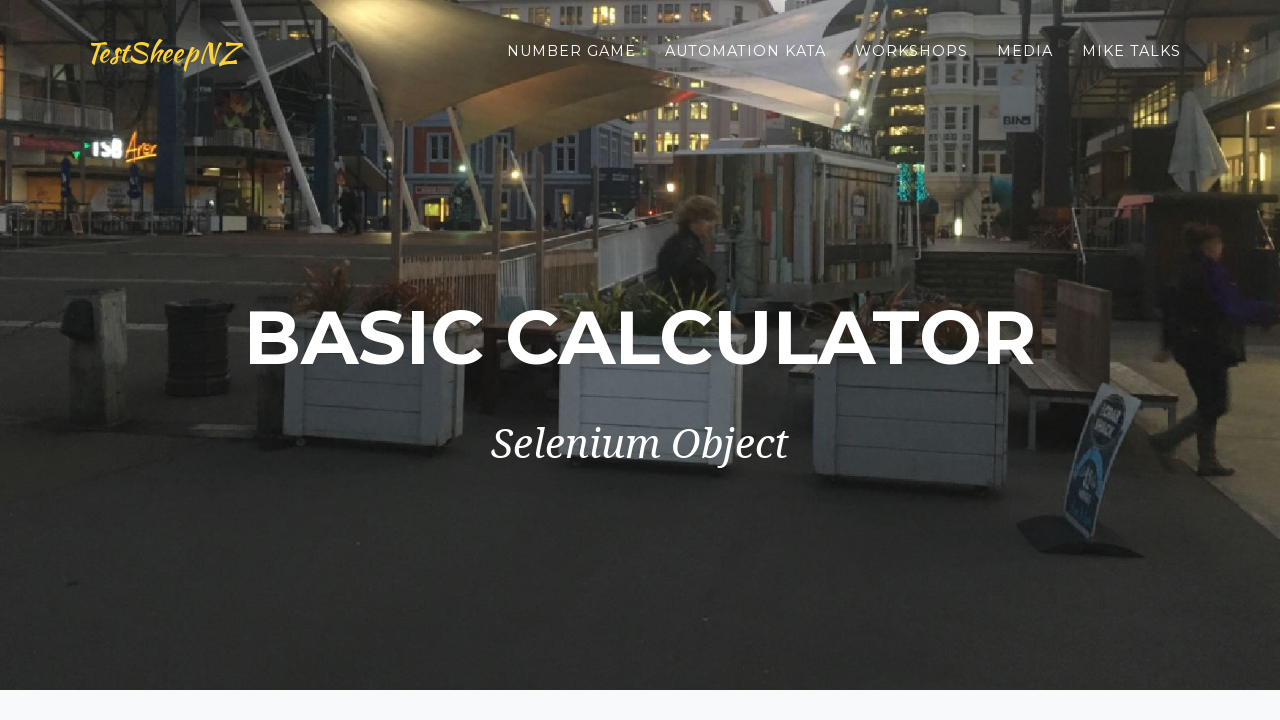

Iteration 1: Selected 'Add' operation on #selectOperationDropdown
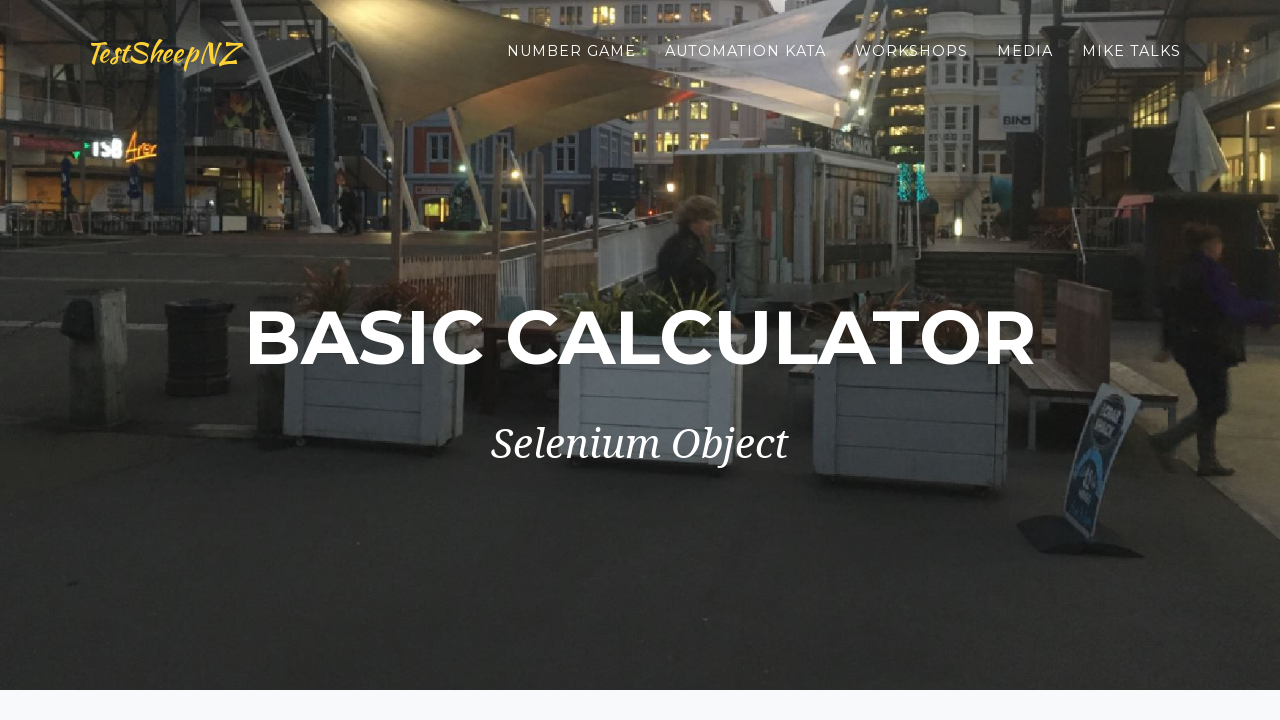

Filled first number field with 28 on #number1Field
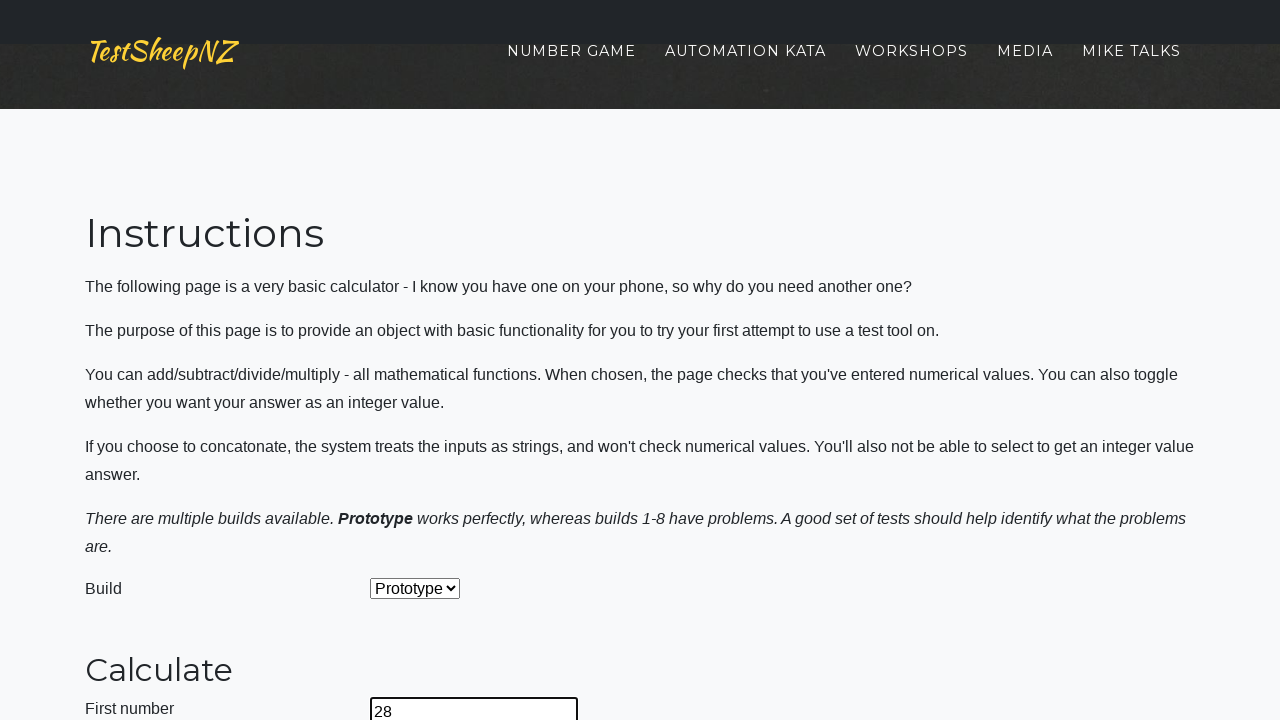

Filled second number field with 44 on #number2Field
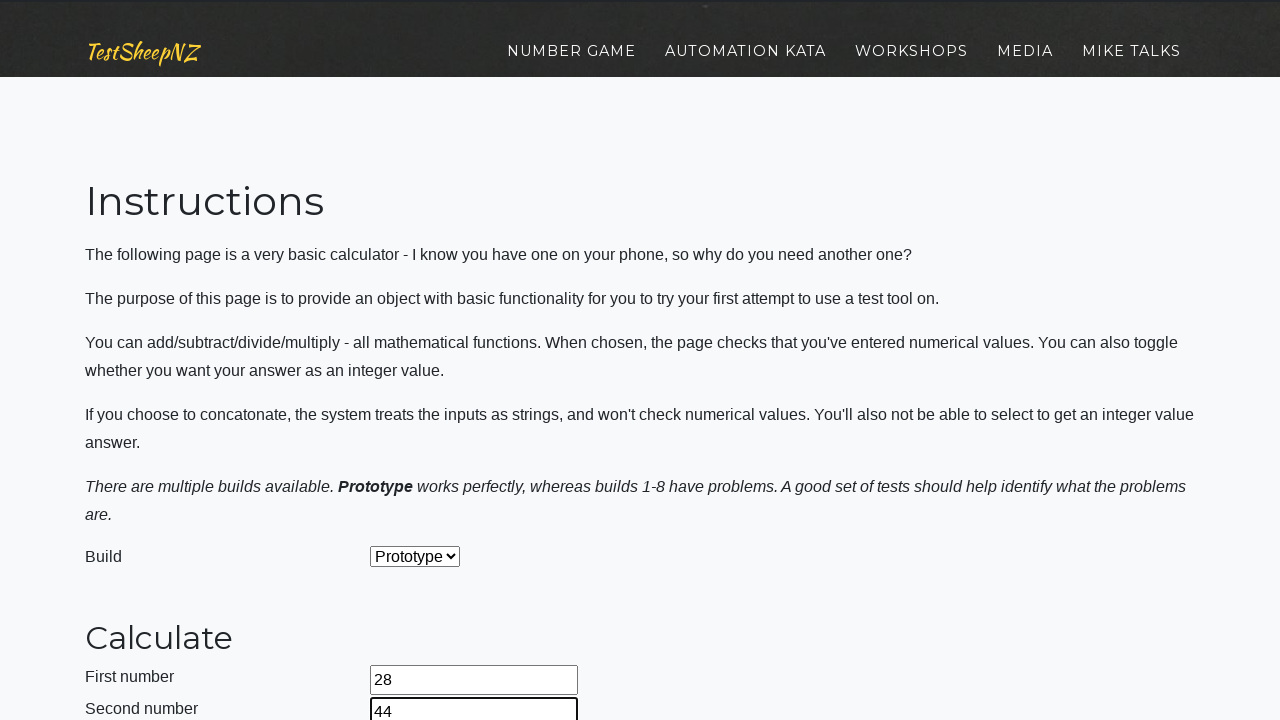

Clicked Calculate button for Add operation at (422, 361) on #calculateButton
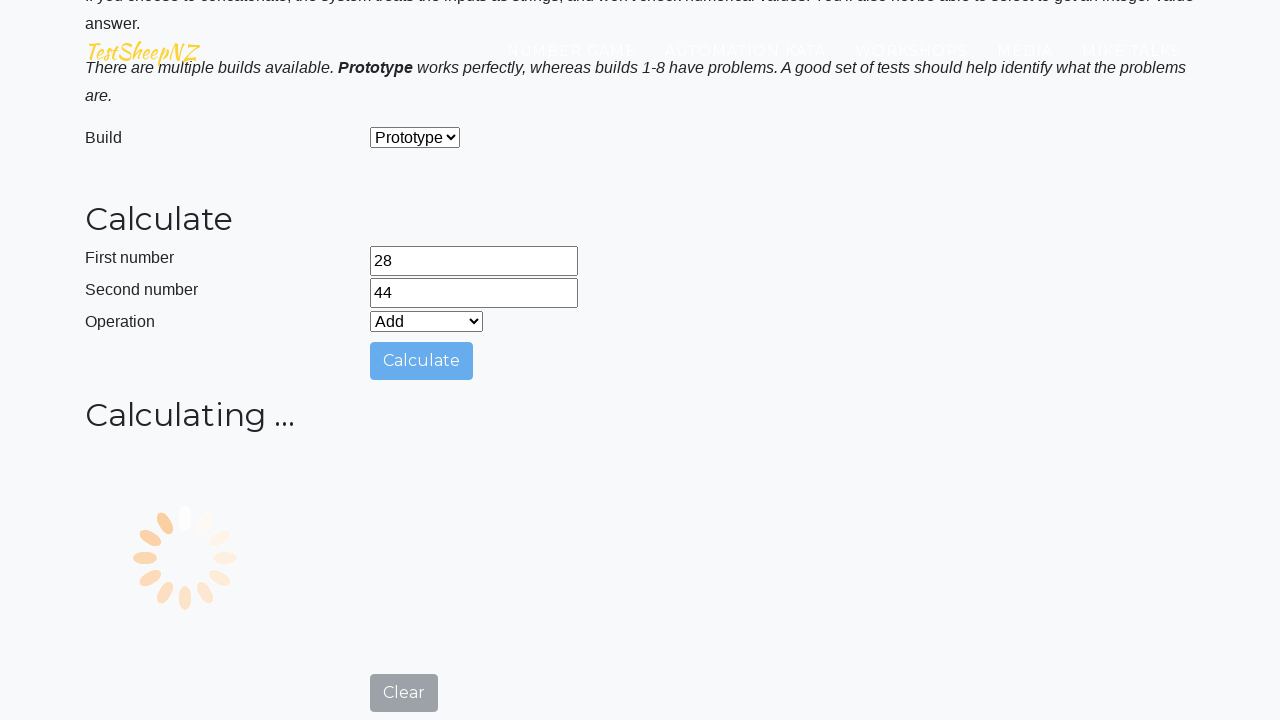

Answer field appeared for Add operation
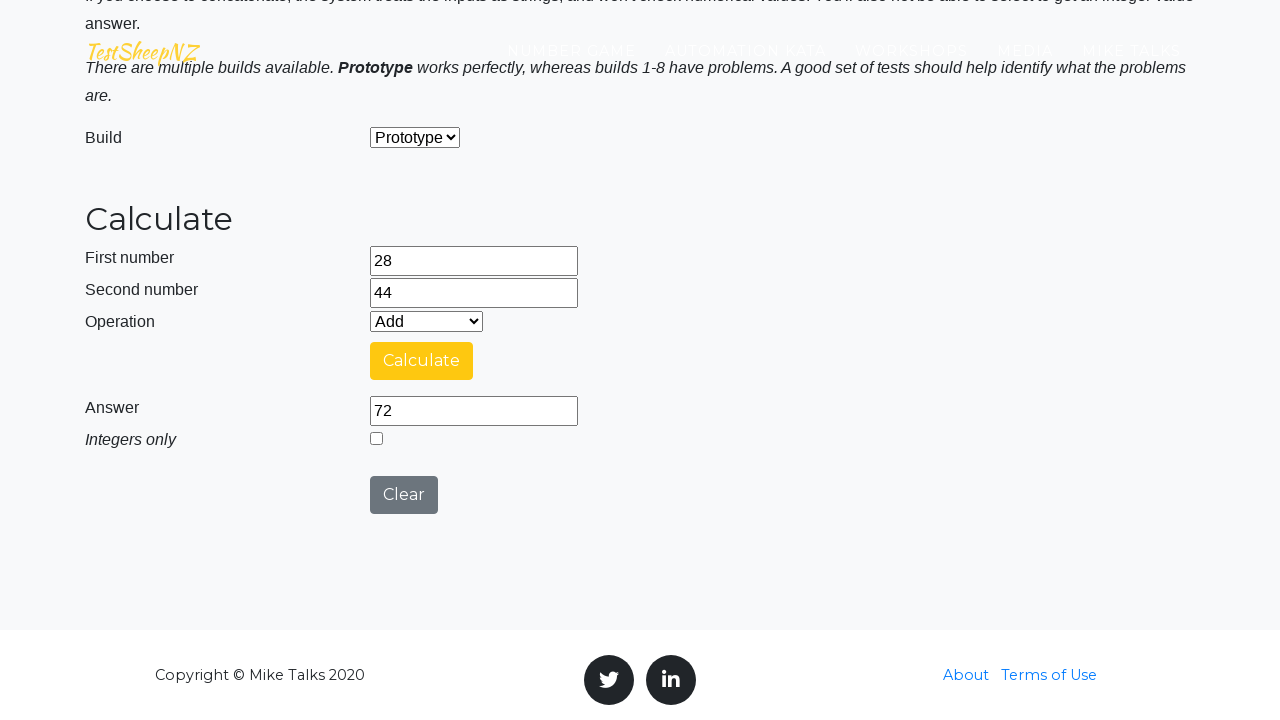

Clicked Clear button after Add operation at (404, 495) on #clearButton
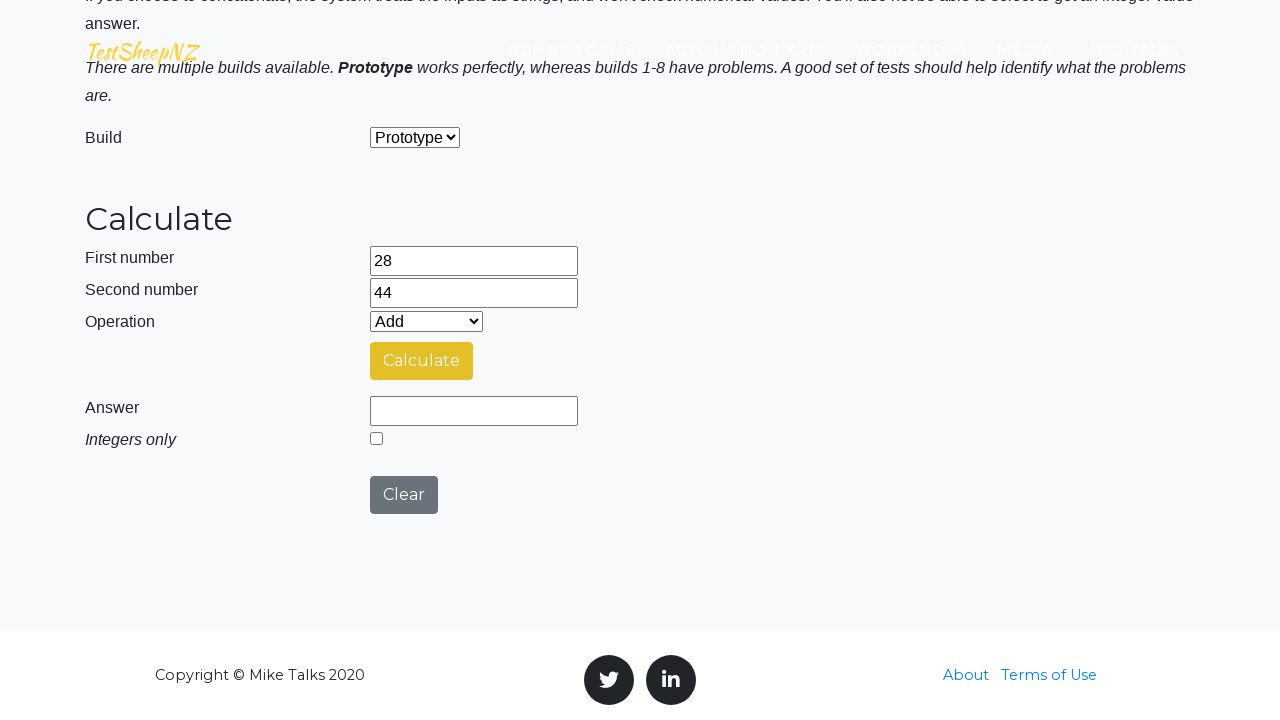

Iteration 1: Selected 'Subtract' operation on #selectOperationDropdown
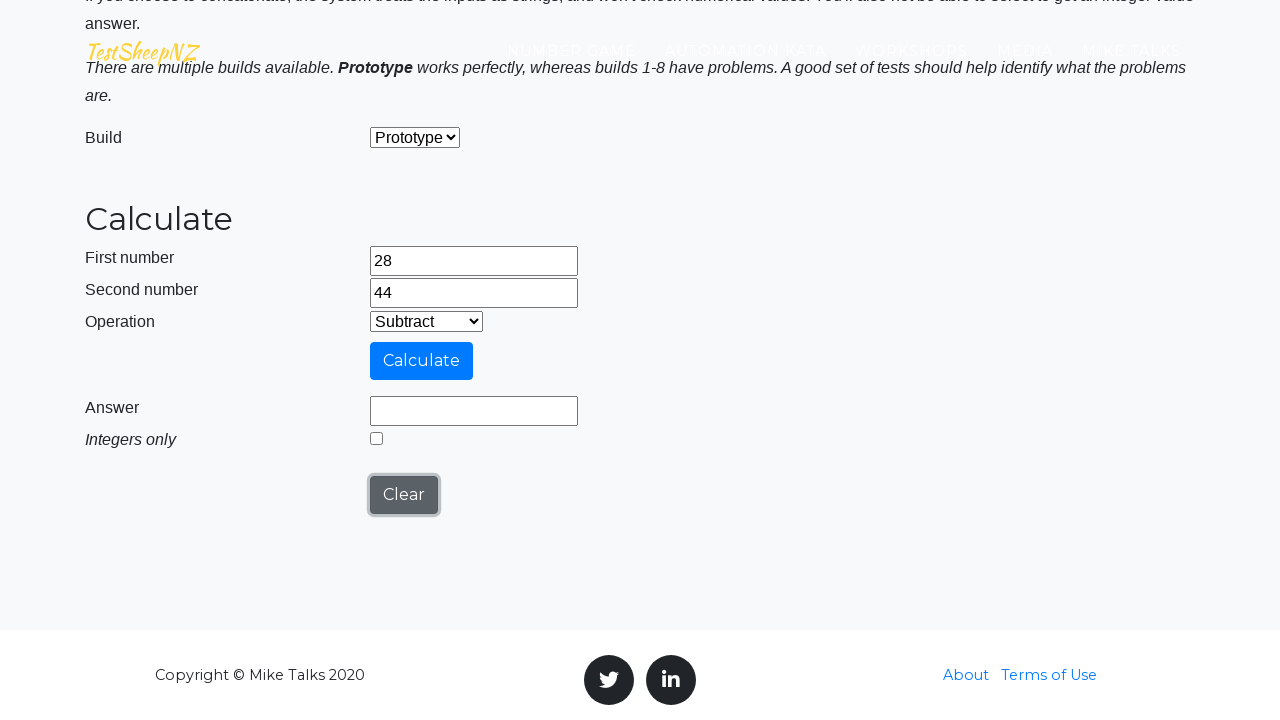

Filled first number field with 28 on #number1Field
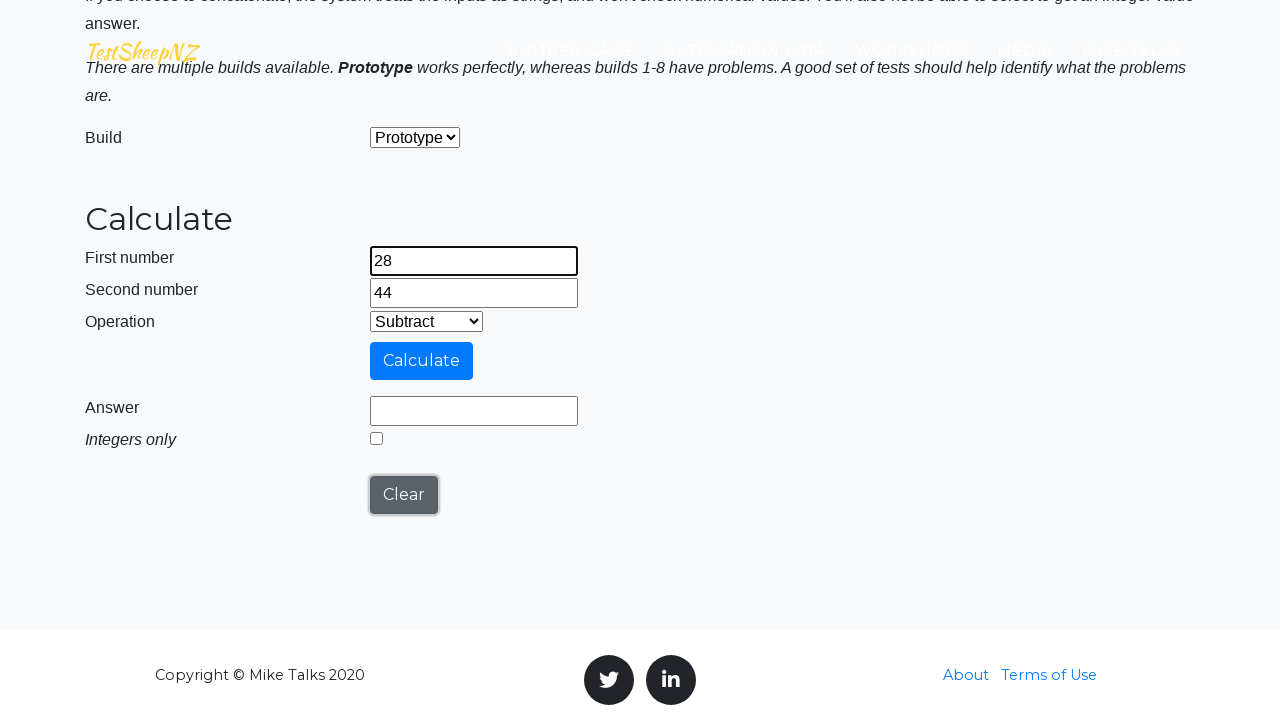

Filled second number field with 44 on #number2Field
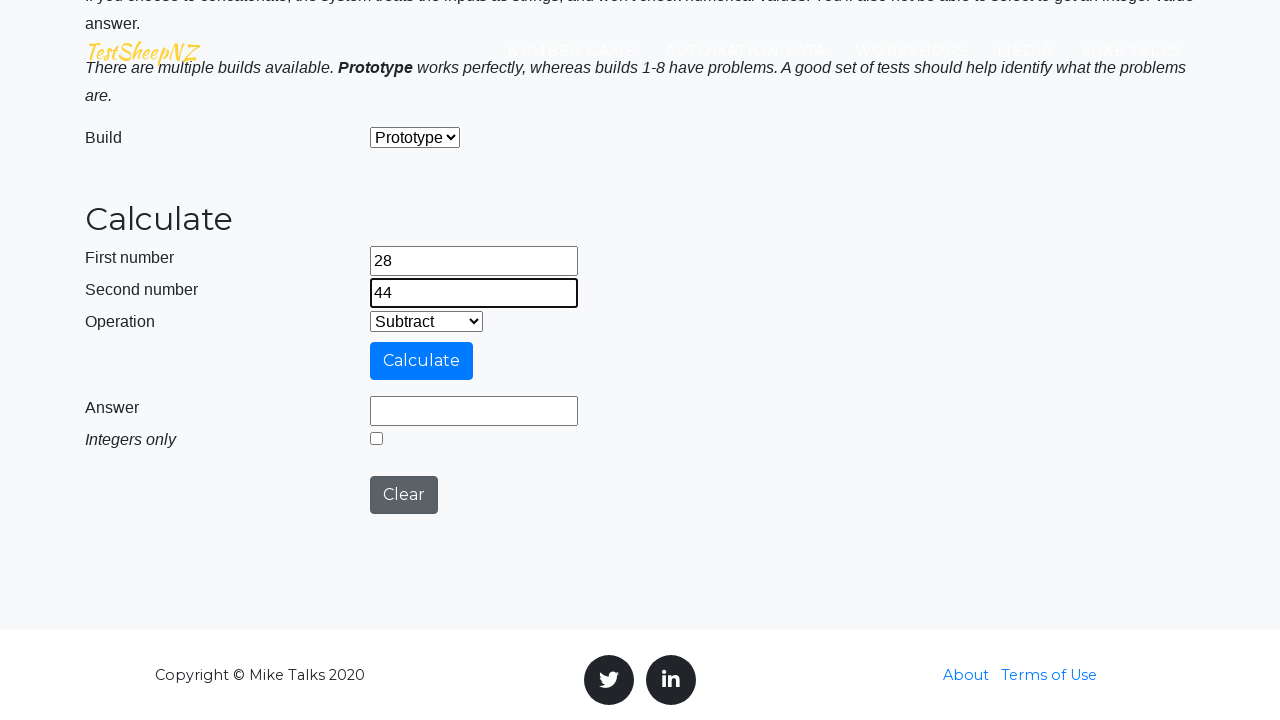

Clicked Calculate button for Subtract operation at (422, 361) on #calculateButton
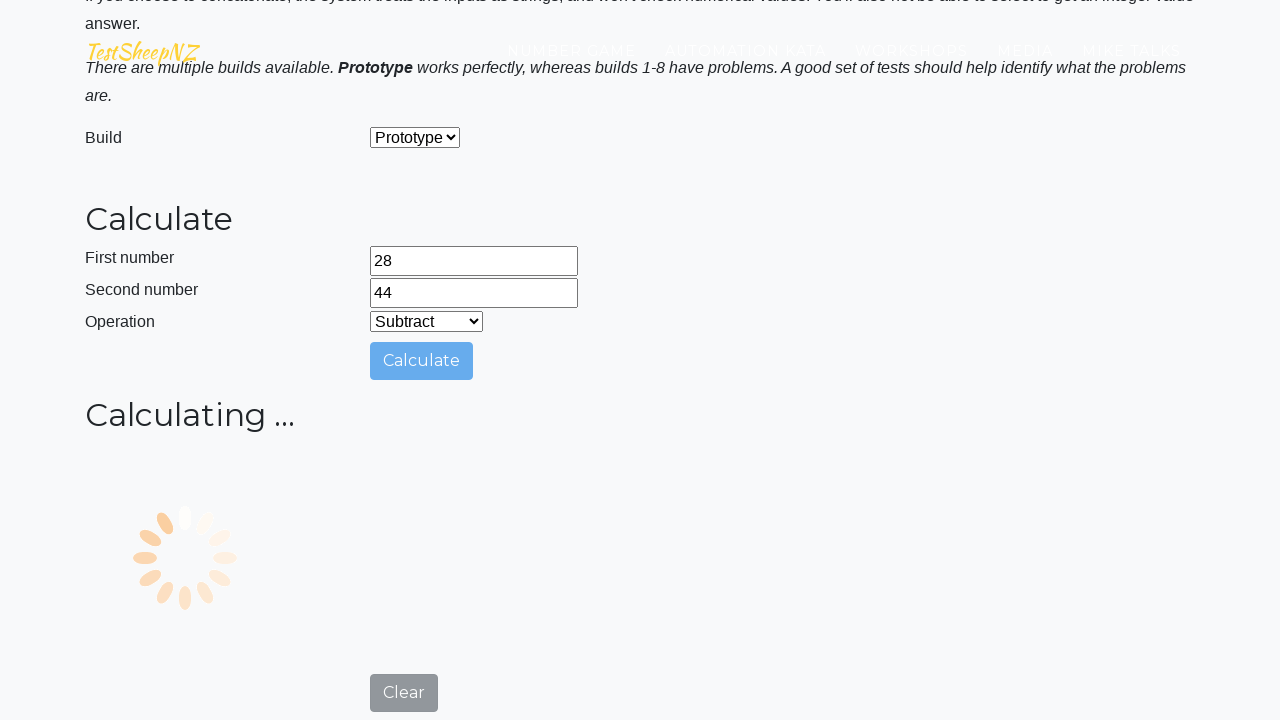

Answer field appeared for Subtract operation
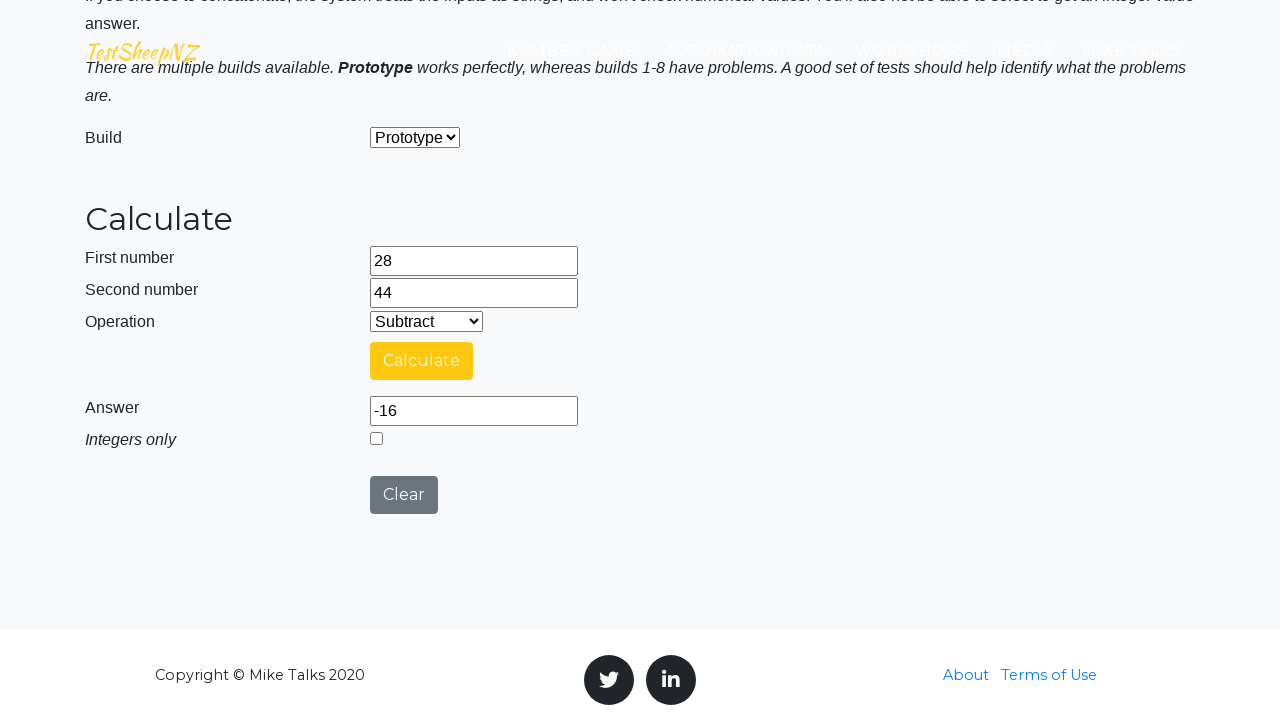

Clicked Clear button after Subtract operation at (404, 495) on #clearButton
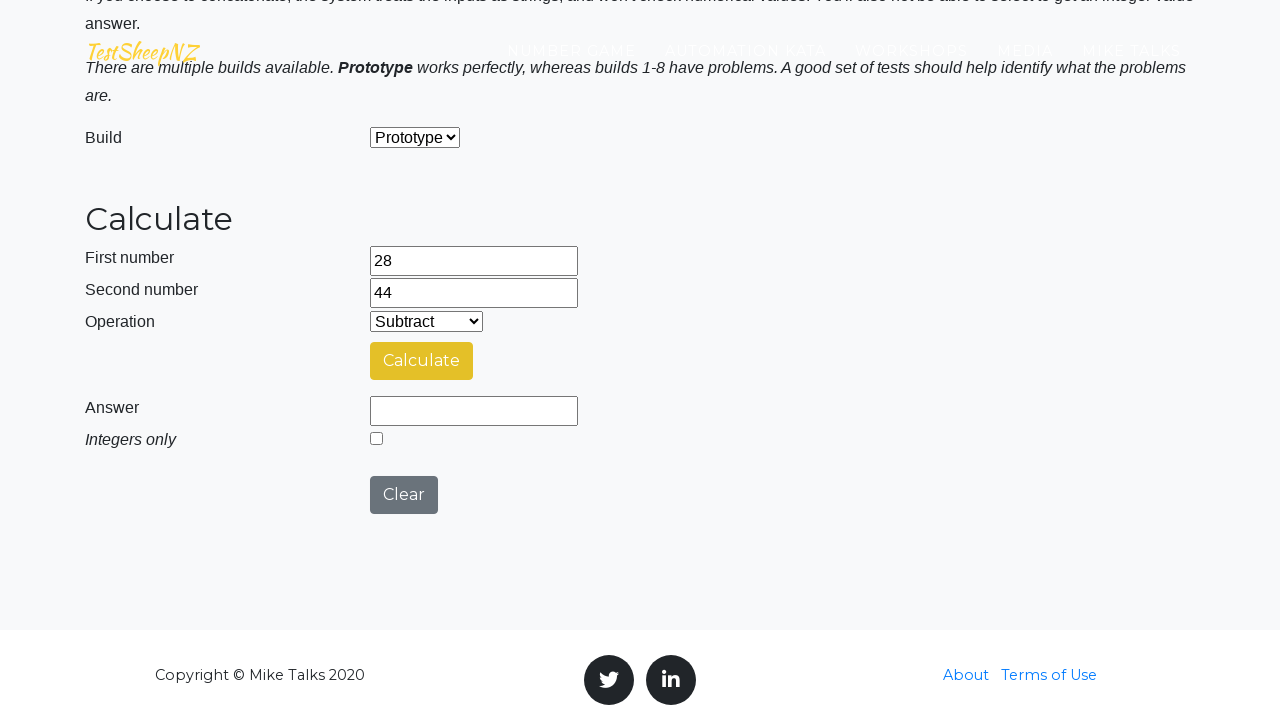

Iteration 1: Selected 'Multiply' operation on #selectOperationDropdown
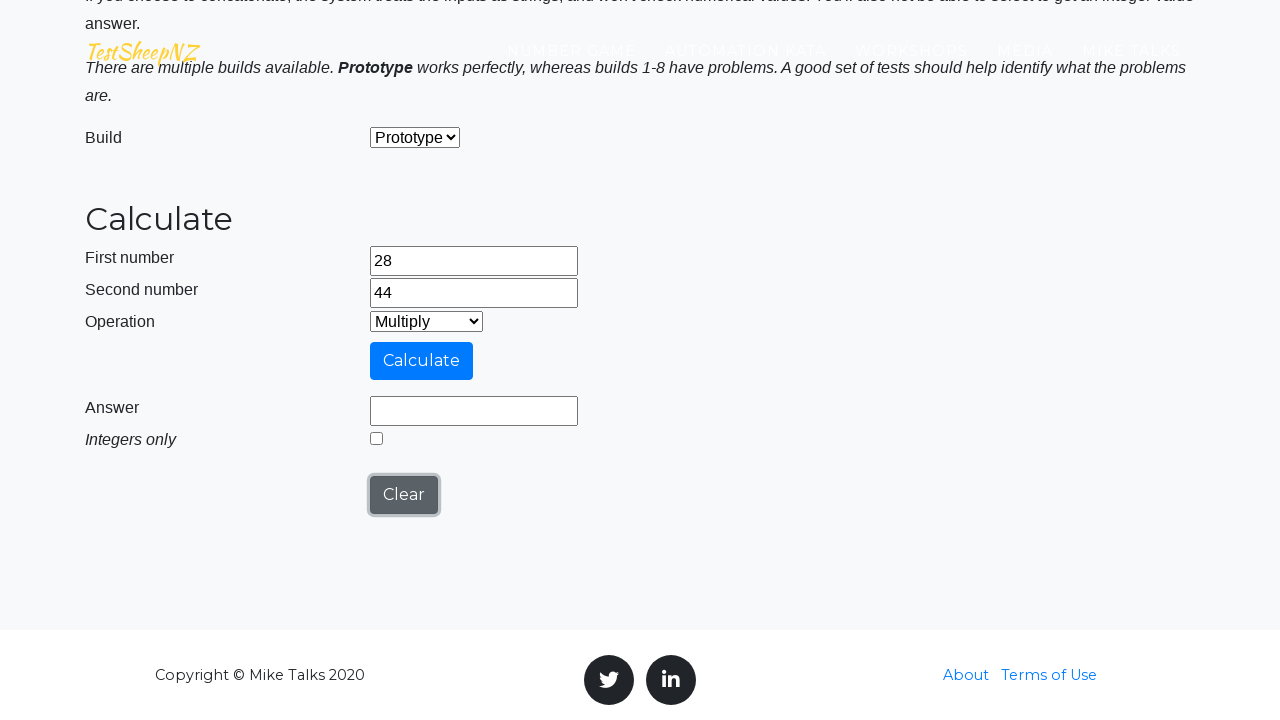

Filled first number field with 28 on #number1Field
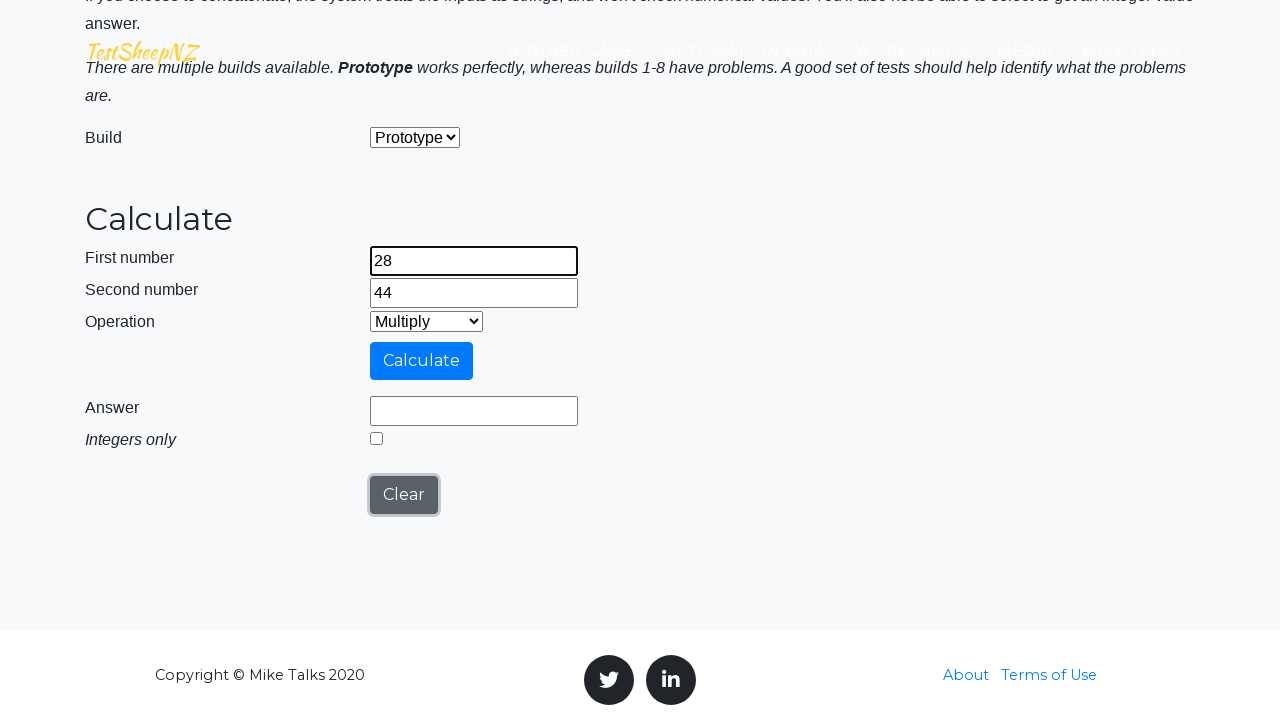

Filled second number field with 44 on #number2Field
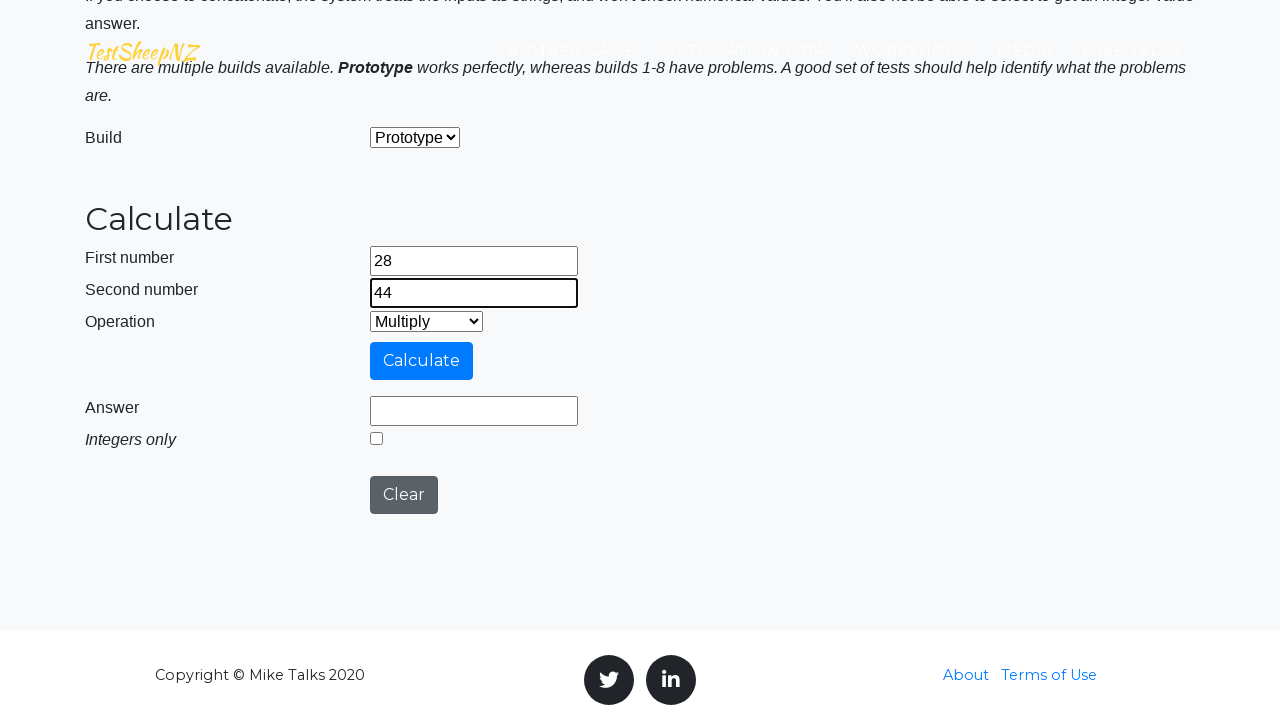

Clicked Calculate button for Multiply operation at (422, 361) on #calculateButton
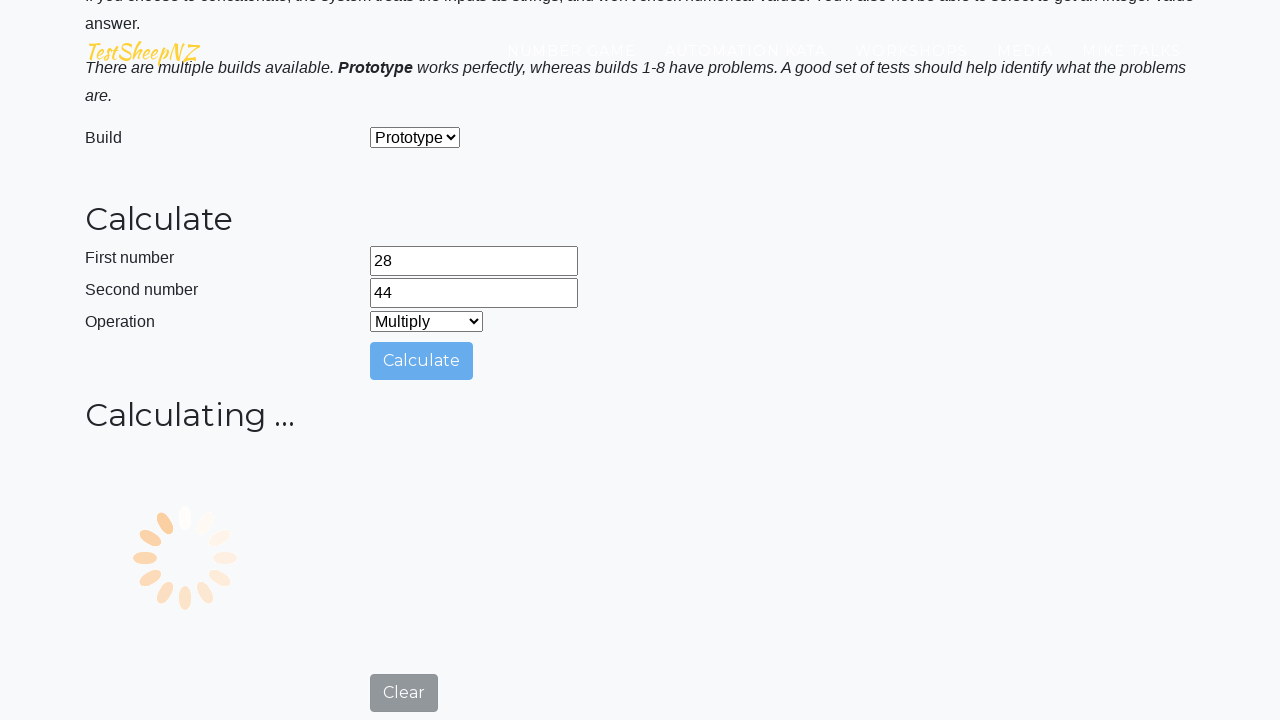

Answer field appeared for Multiply operation
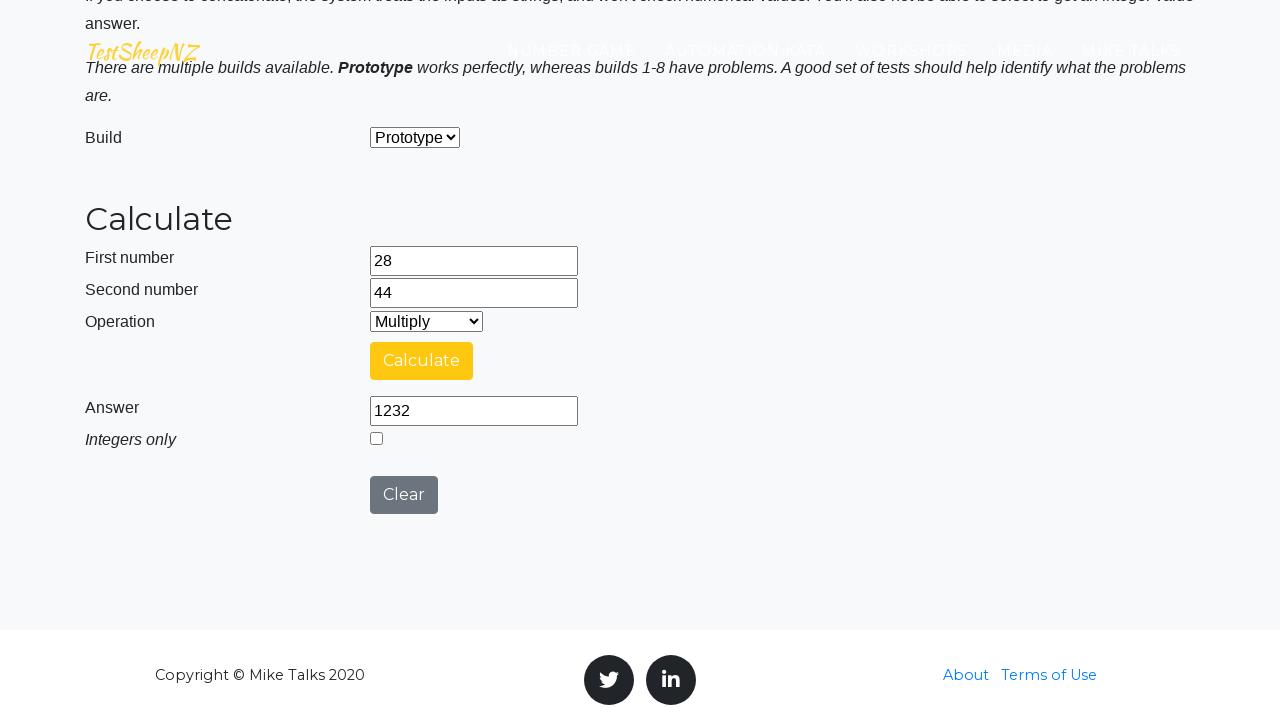

Clicked Clear button after Multiply operation at (404, 495) on #clearButton
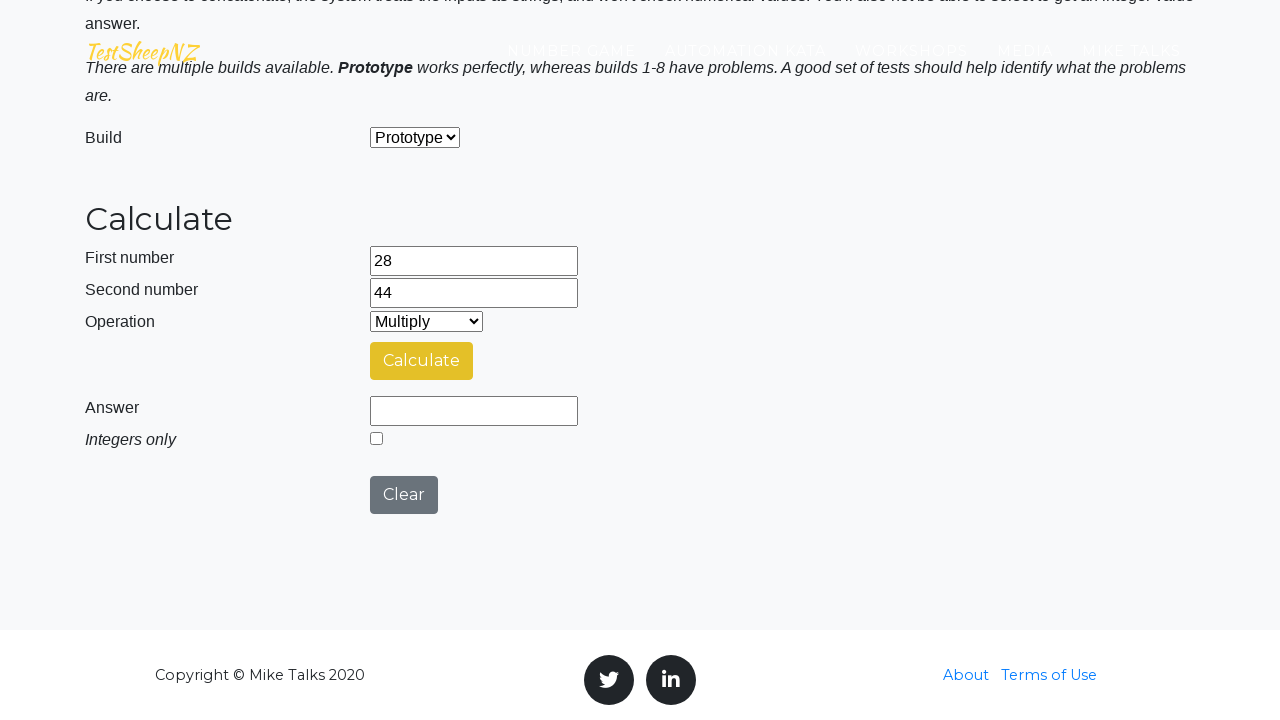

Iteration 1: Selected 'Divide' operation on #selectOperationDropdown
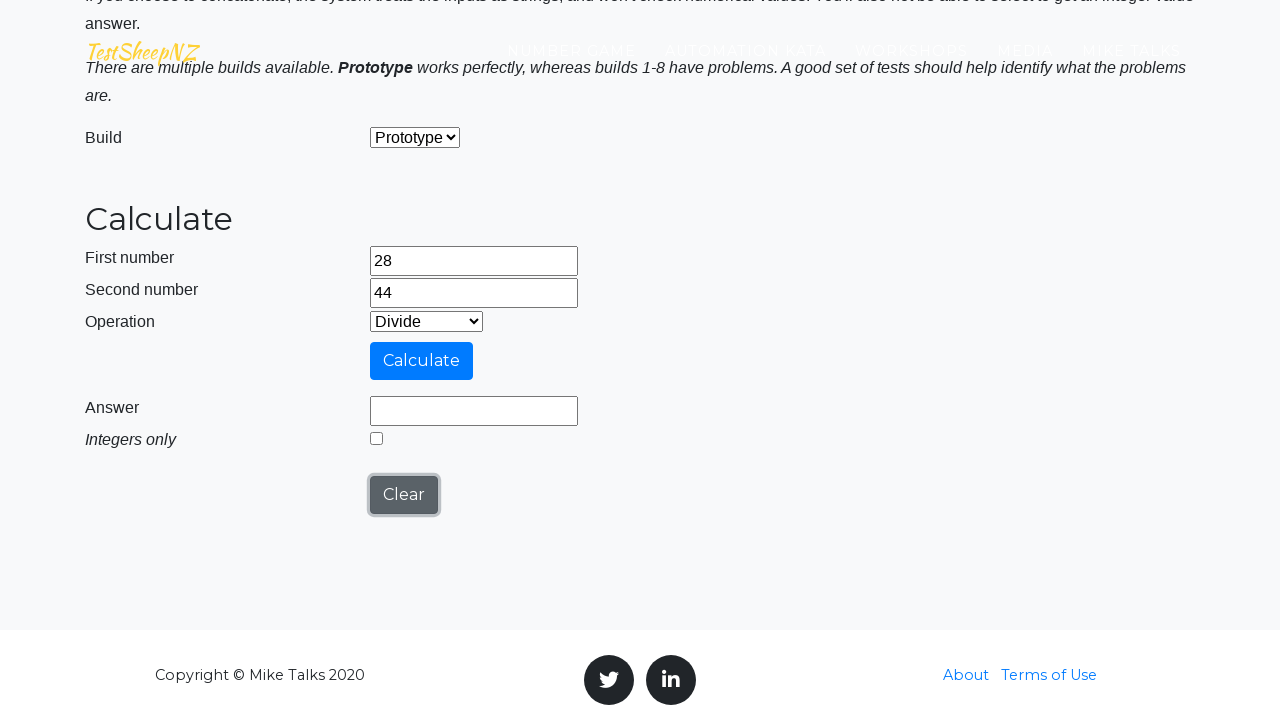

Filled first number field with 28 on #number1Field
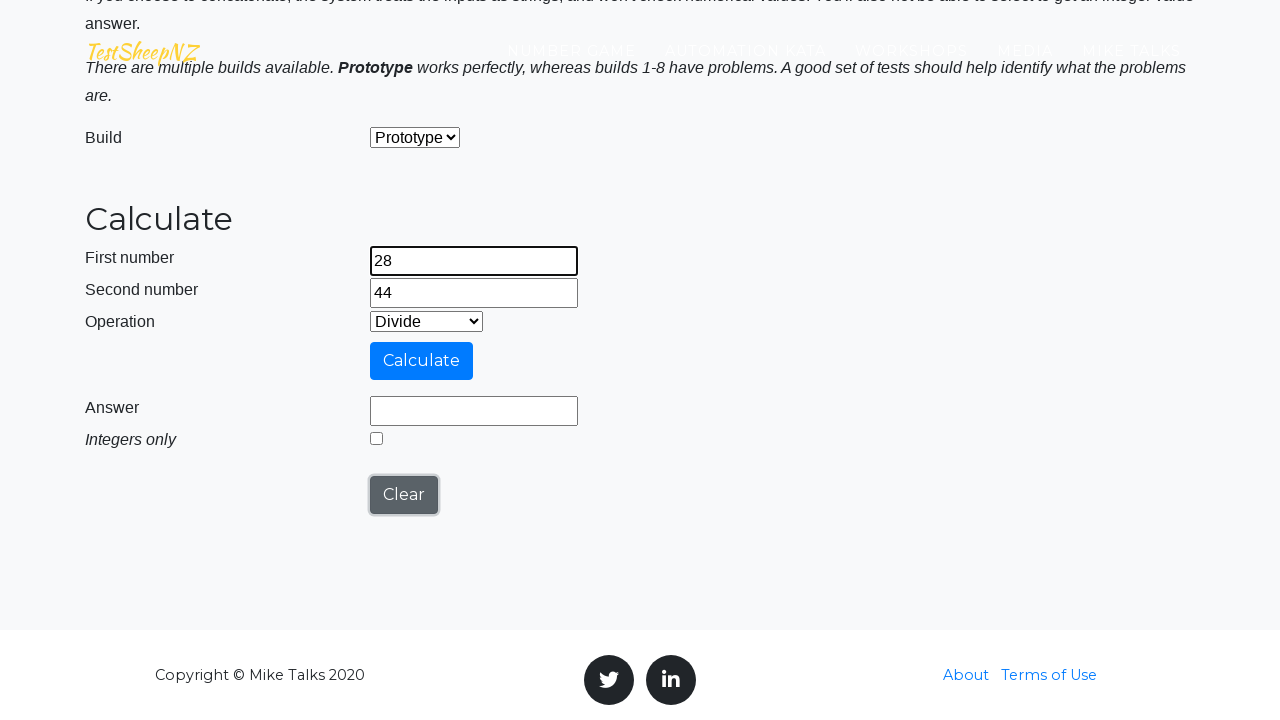

Filled second number field with 44 on #number2Field
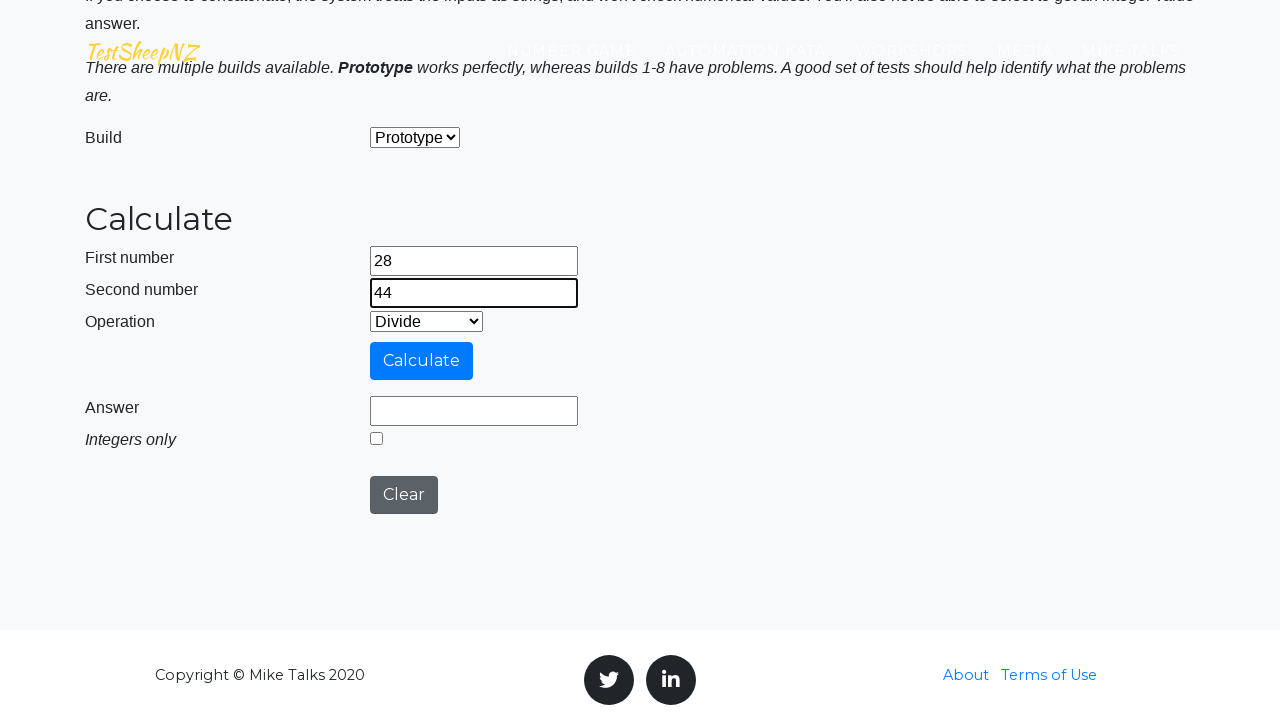

Clicked Calculate button for Divide operation at (422, 361) on #calculateButton
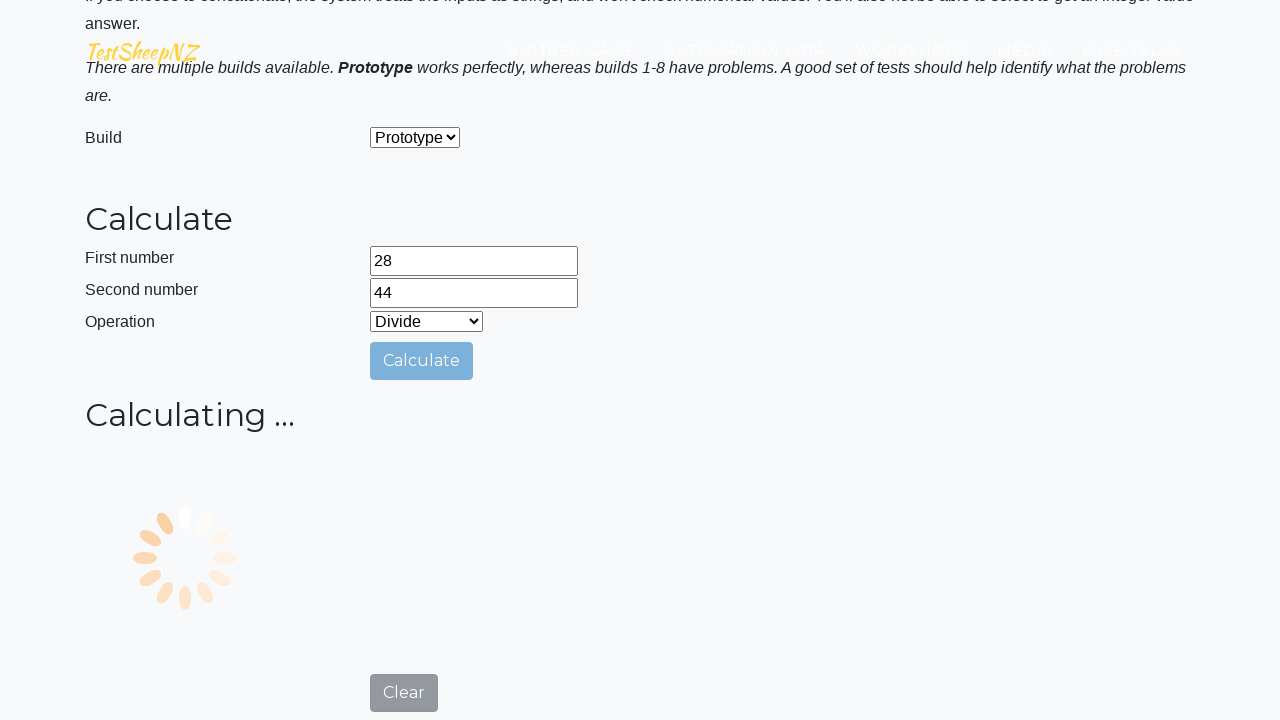

Answer field appeared for Divide operation
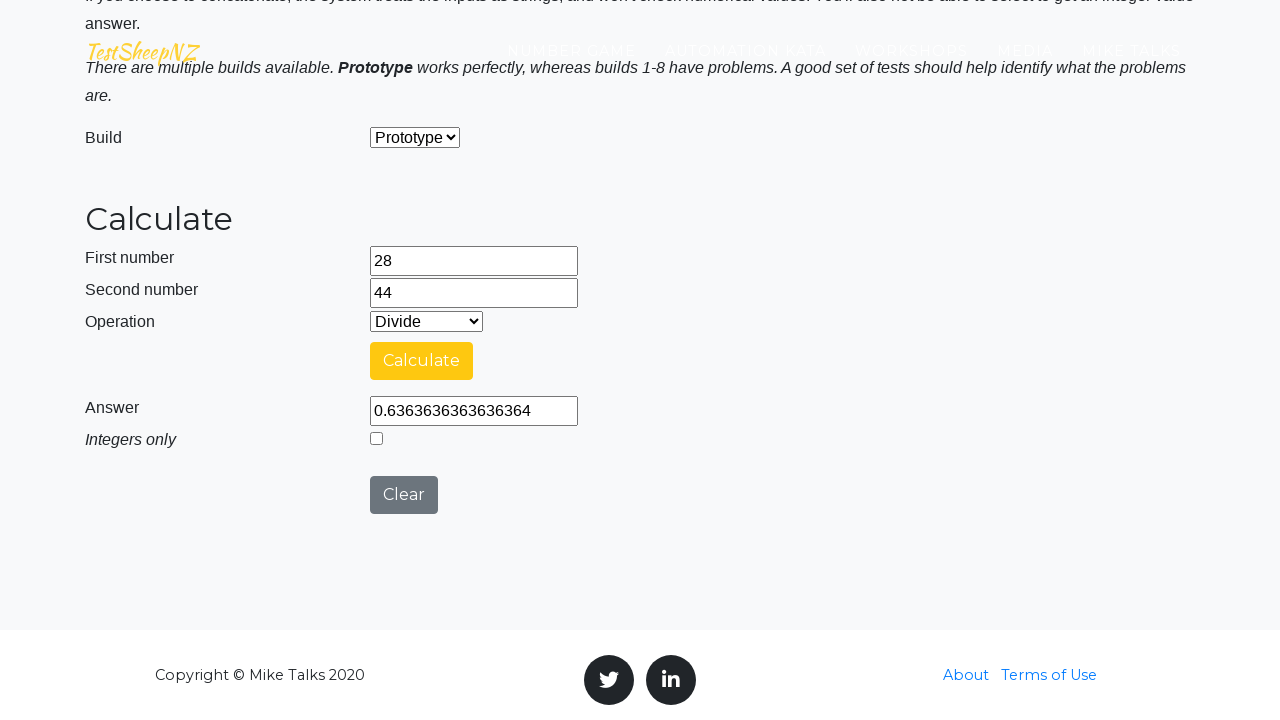

Clicked Clear button after Divide operation at (404, 495) on #clearButton
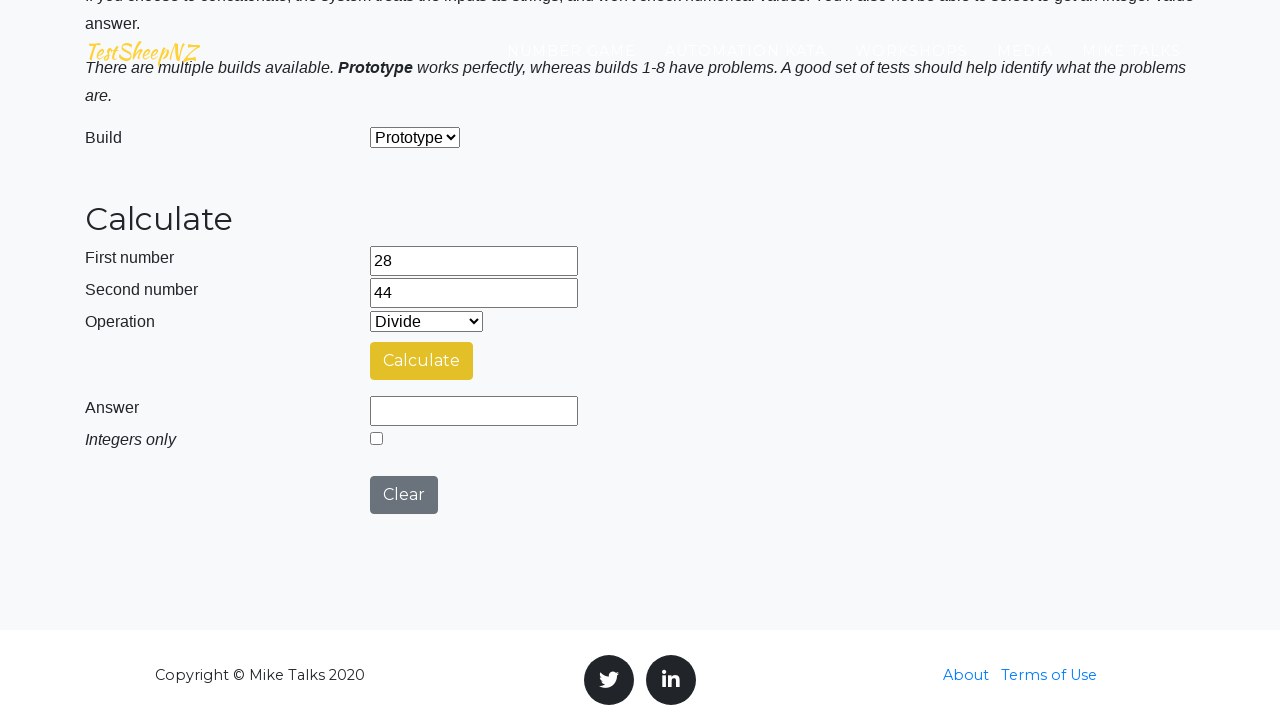

Iteration 1: Selected 'Concatenate' operation on #selectOperationDropdown
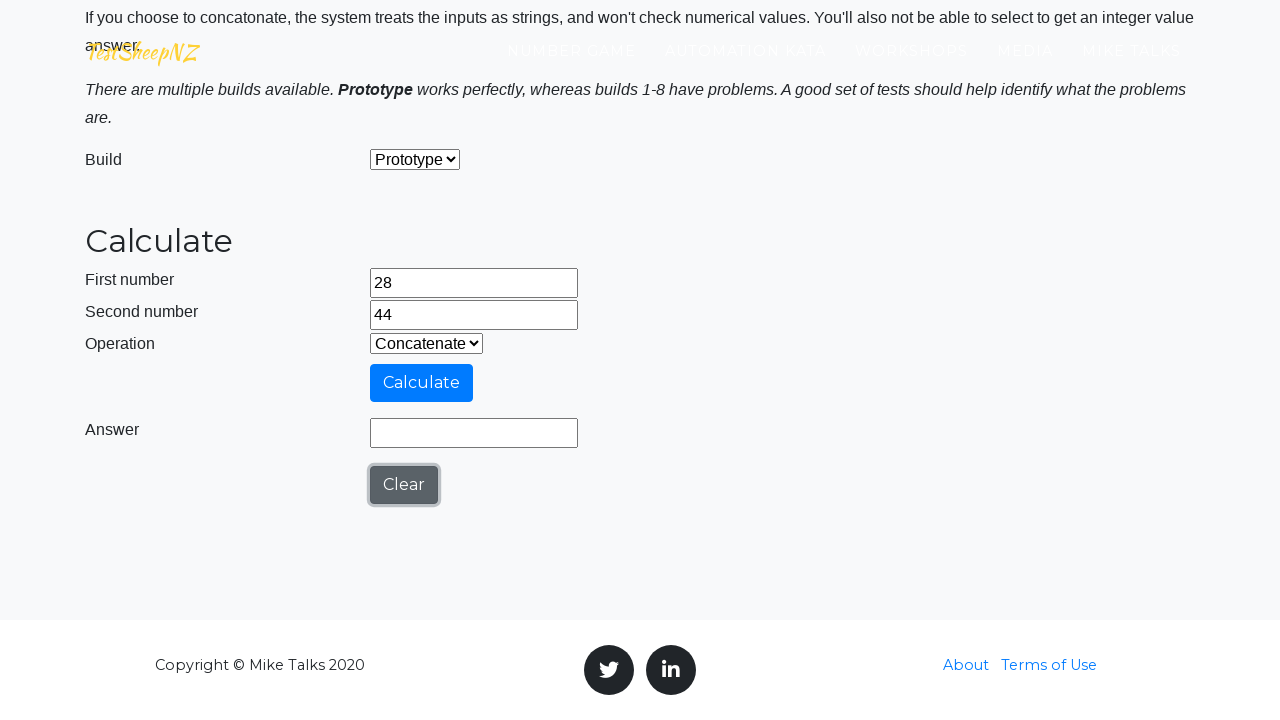

Filled first number field with 28 on #number1Field
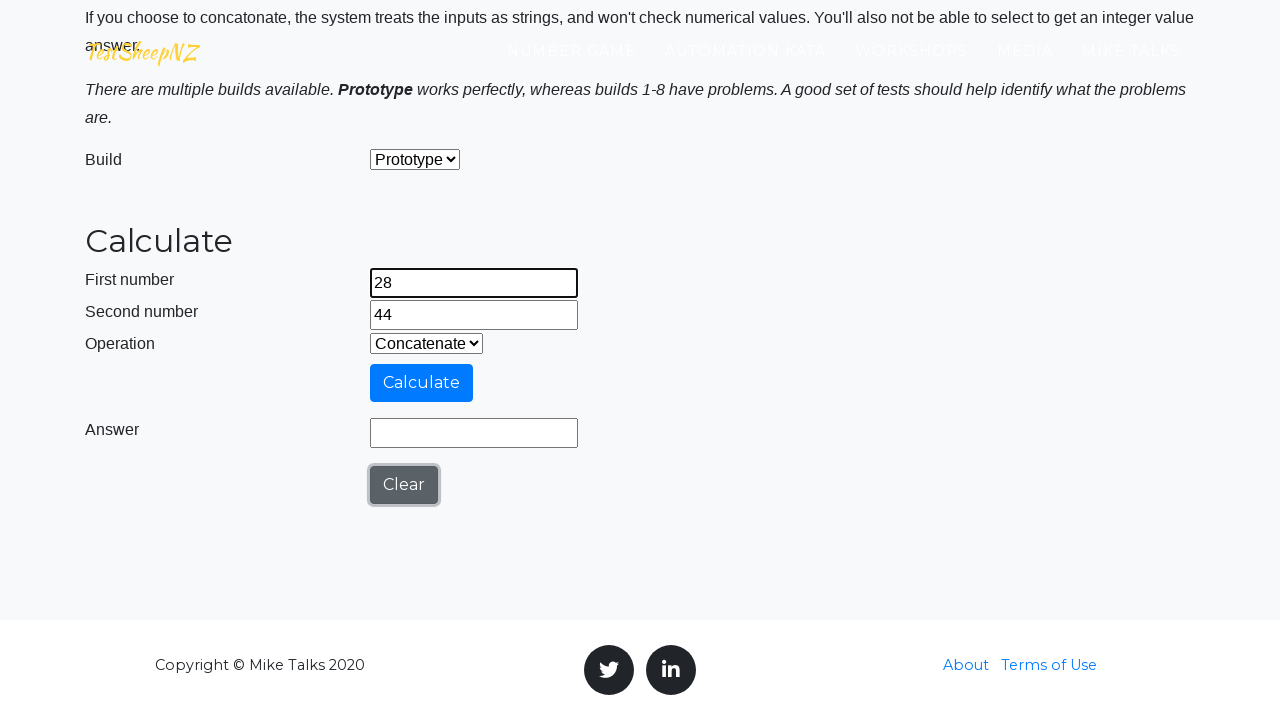

Filled second number field with 44 on #number2Field
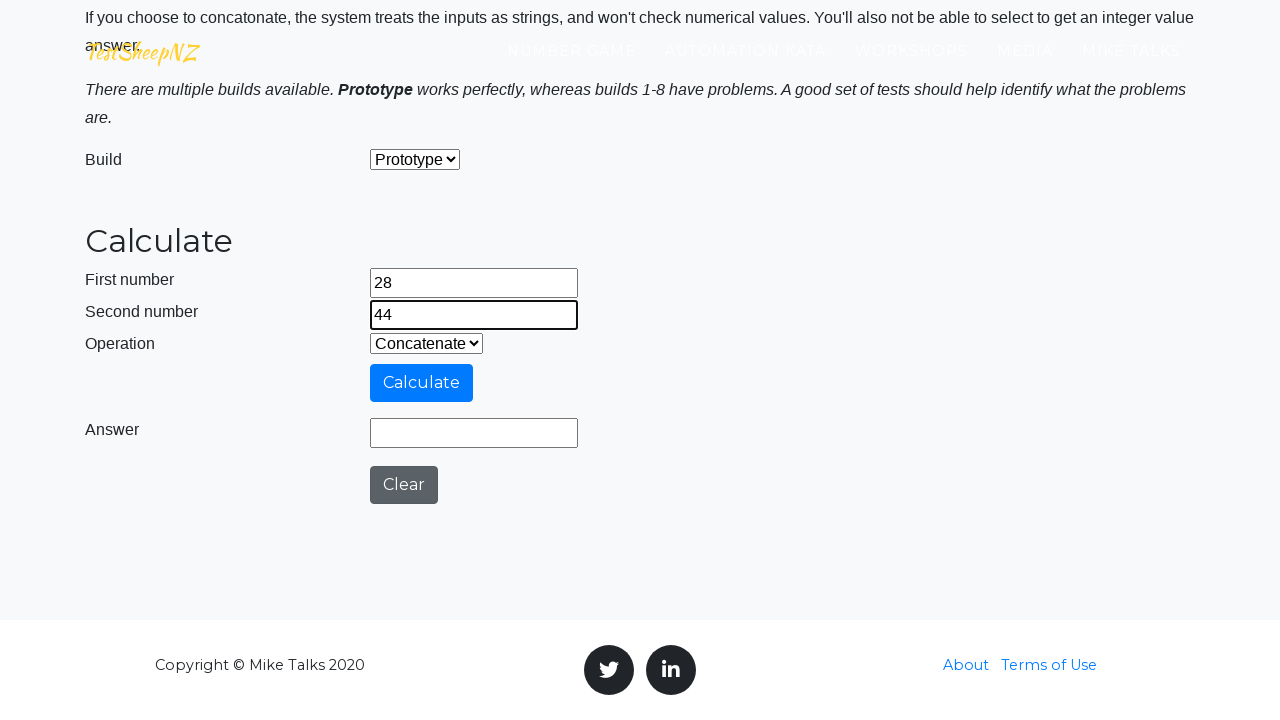

Clicked Calculate button for Concatenate operation at (422, 383) on #calculateButton
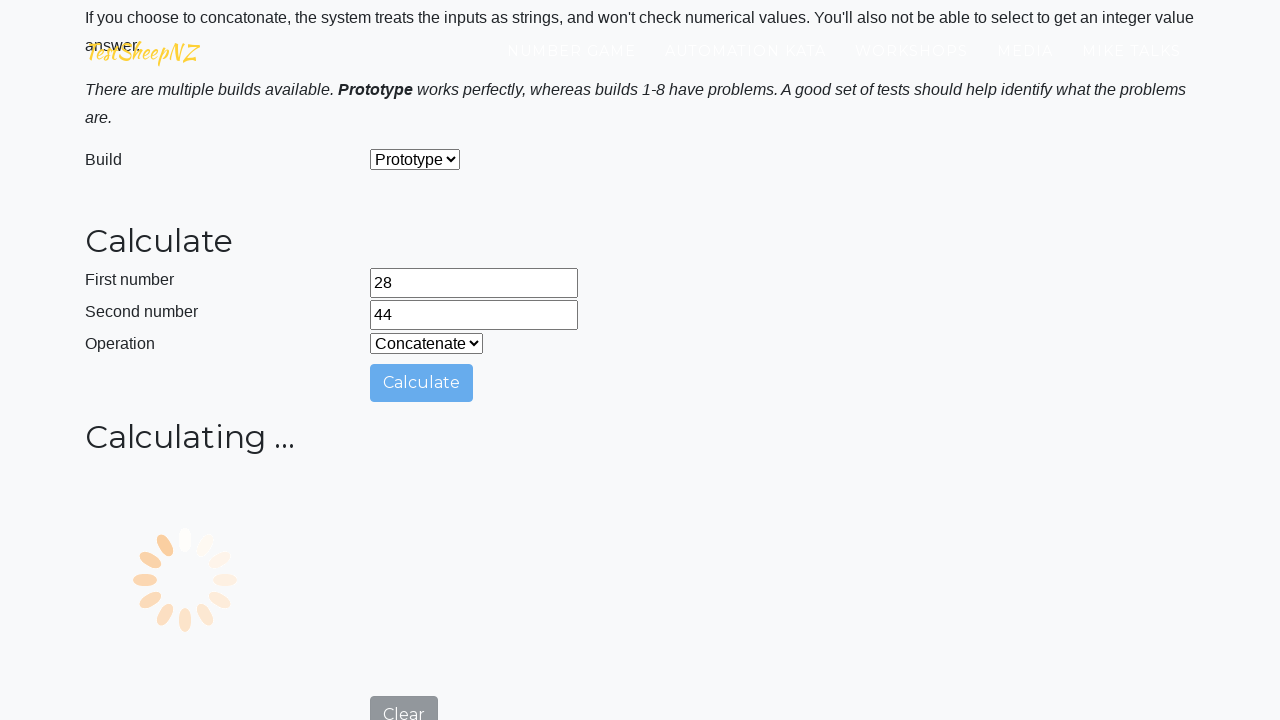

Answer field appeared for Concatenate operation
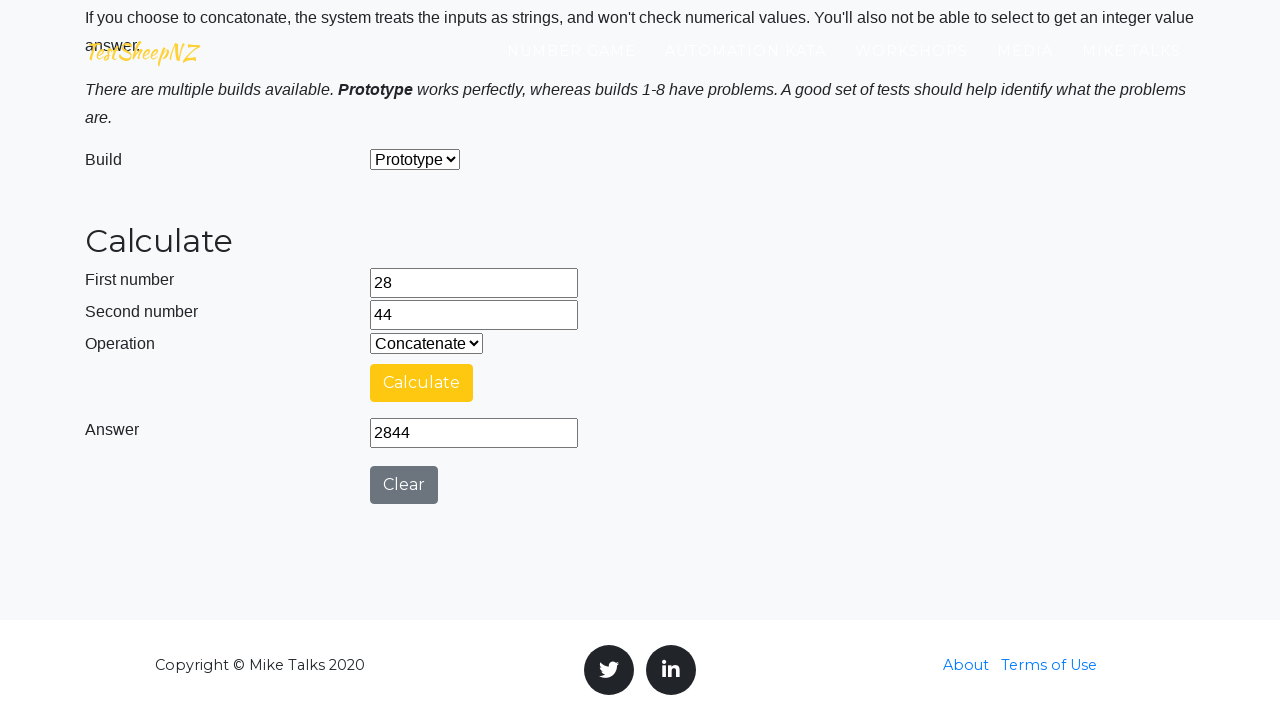

Clicked Clear button after Concatenate operation at (404, 485) on #clearButton
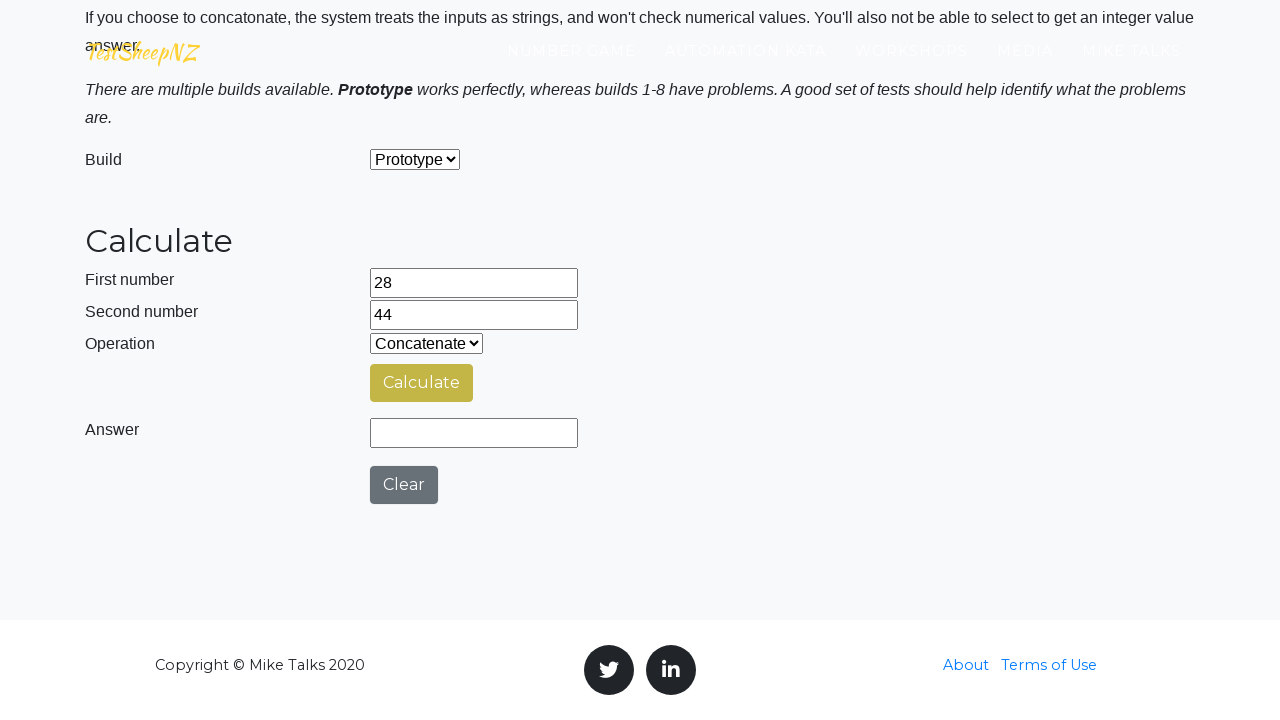

Iteration 2: Selected 'Add' operation on #selectOperationDropdown
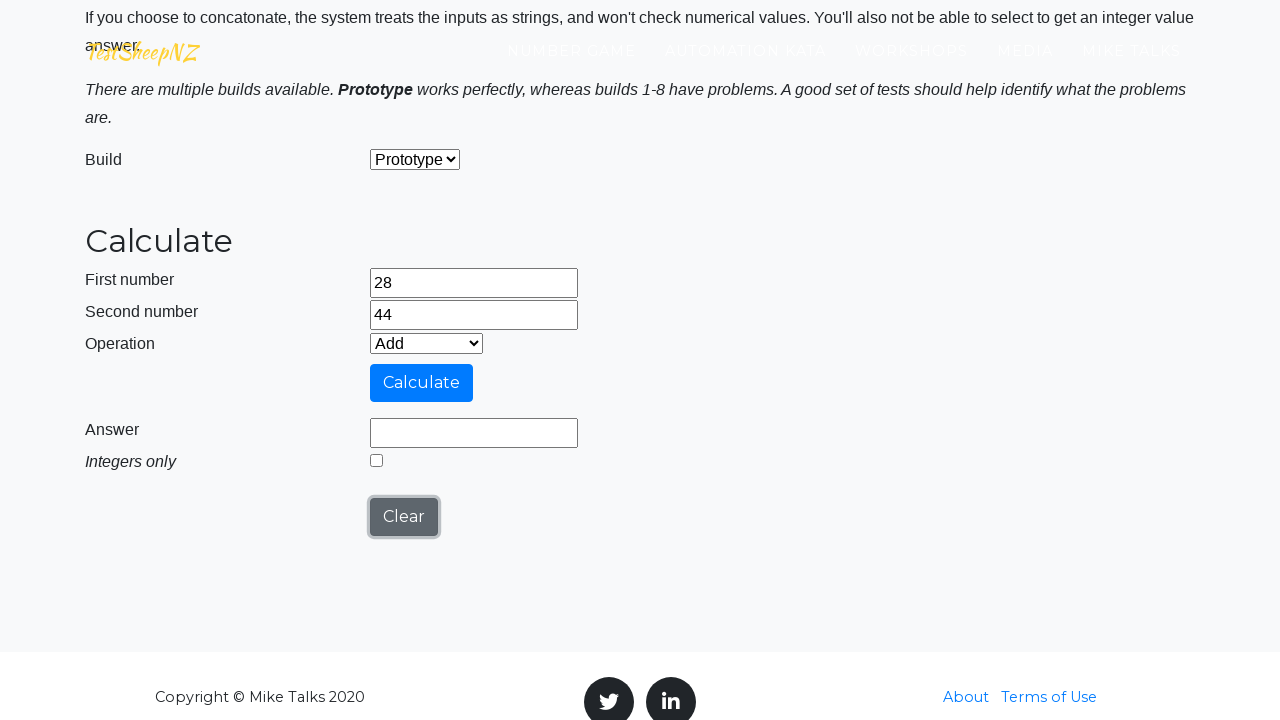

Filled first number field with 81 on #number1Field
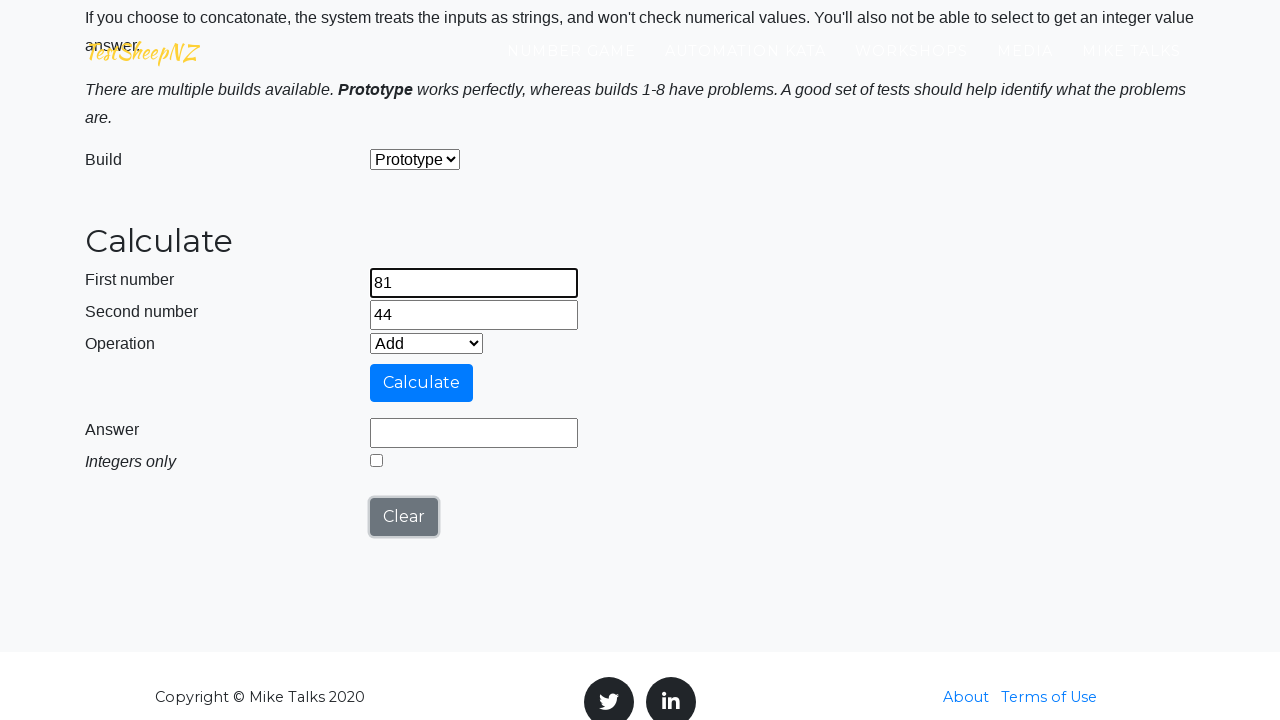

Filled second number field with 47 on #number2Field
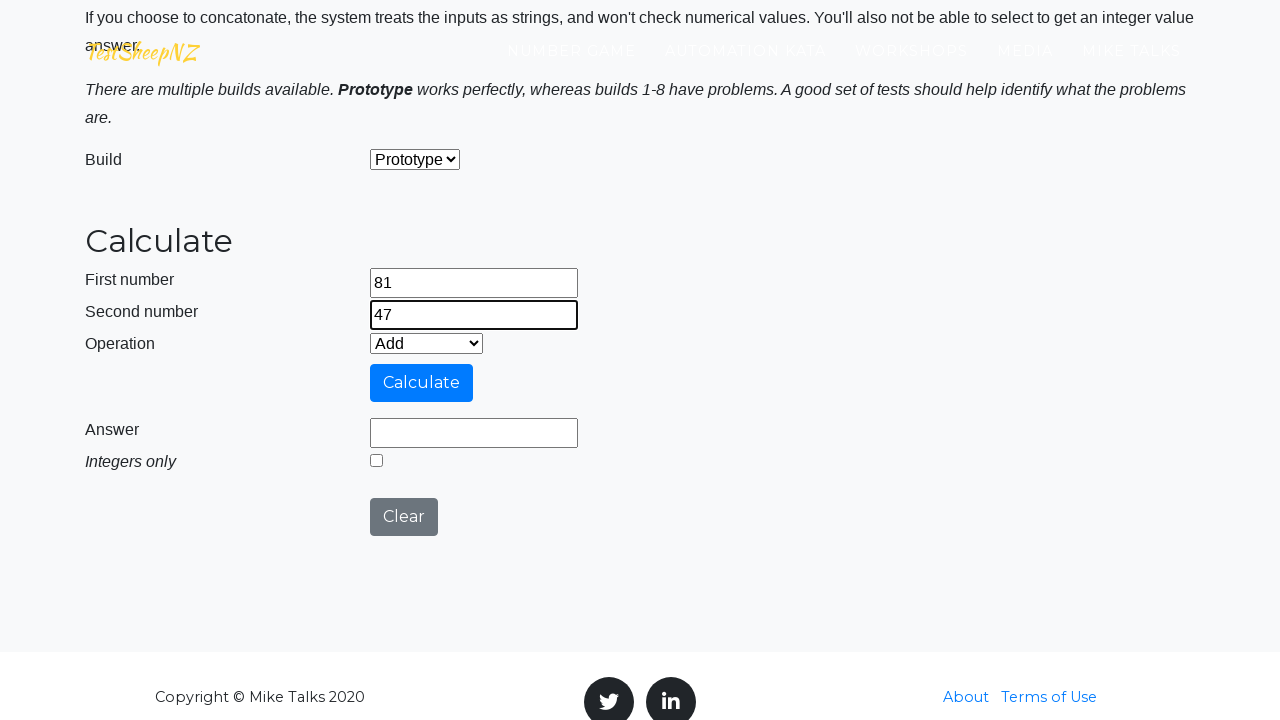

Clicked Calculate button for Add operation at (422, 383) on #calculateButton
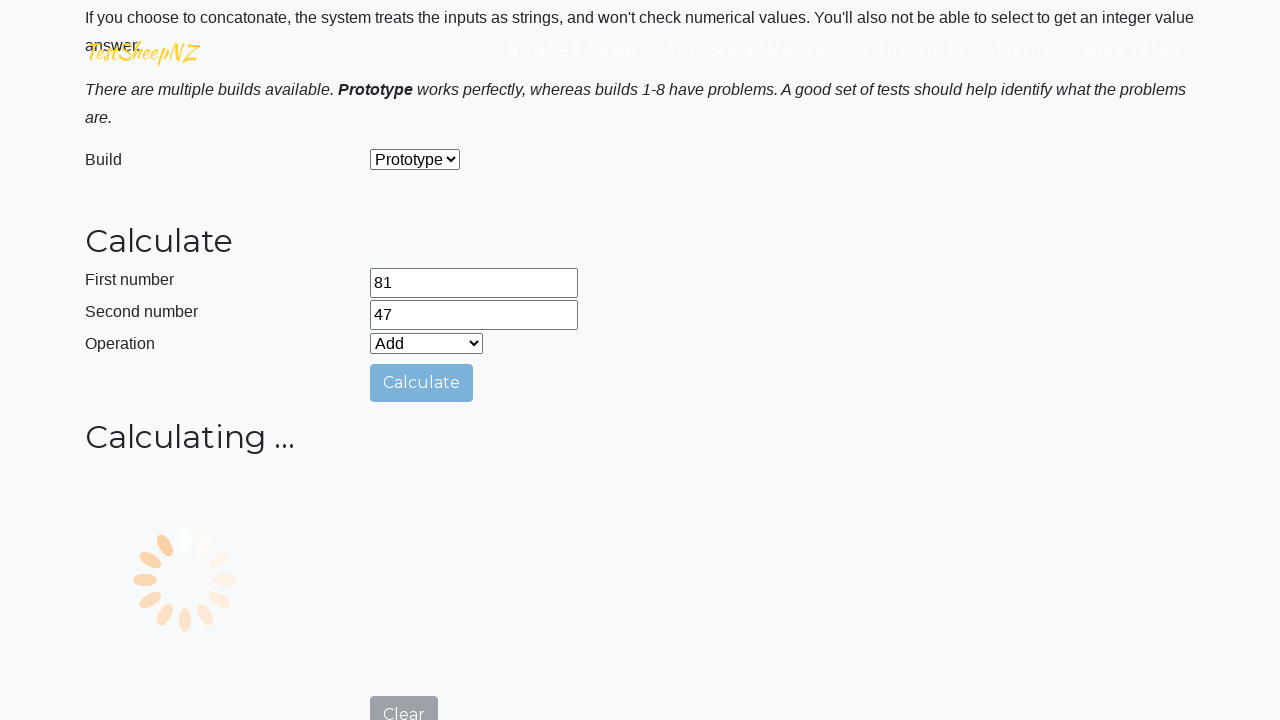

Answer field appeared for Add operation
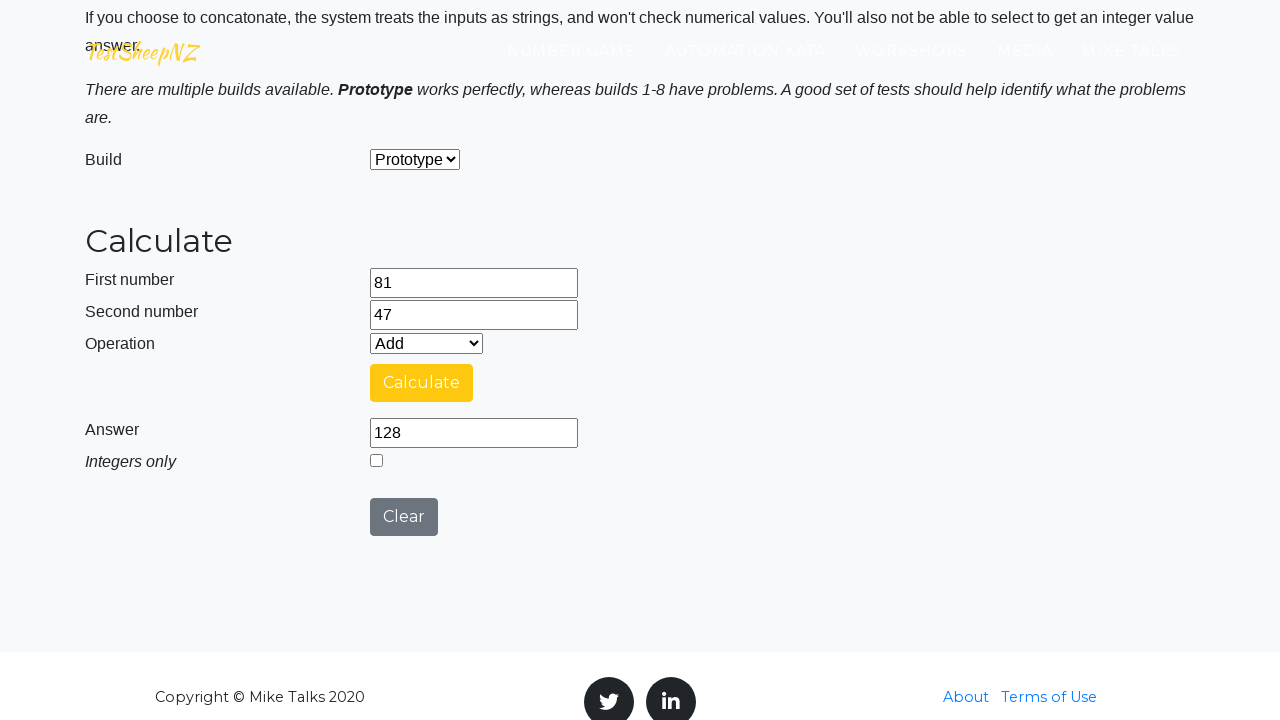

Clicked Clear button after Add operation at (404, 517) on #clearButton
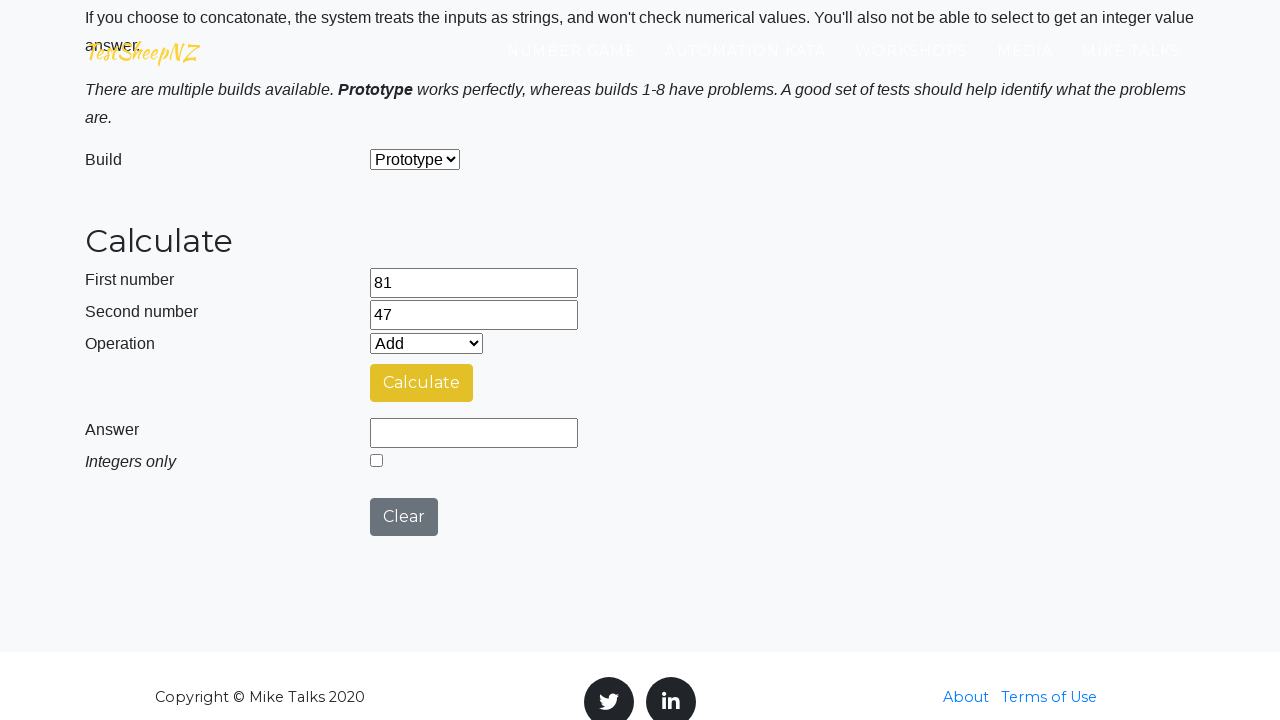

Iteration 2: Selected 'Subtract' operation on #selectOperationDropdown
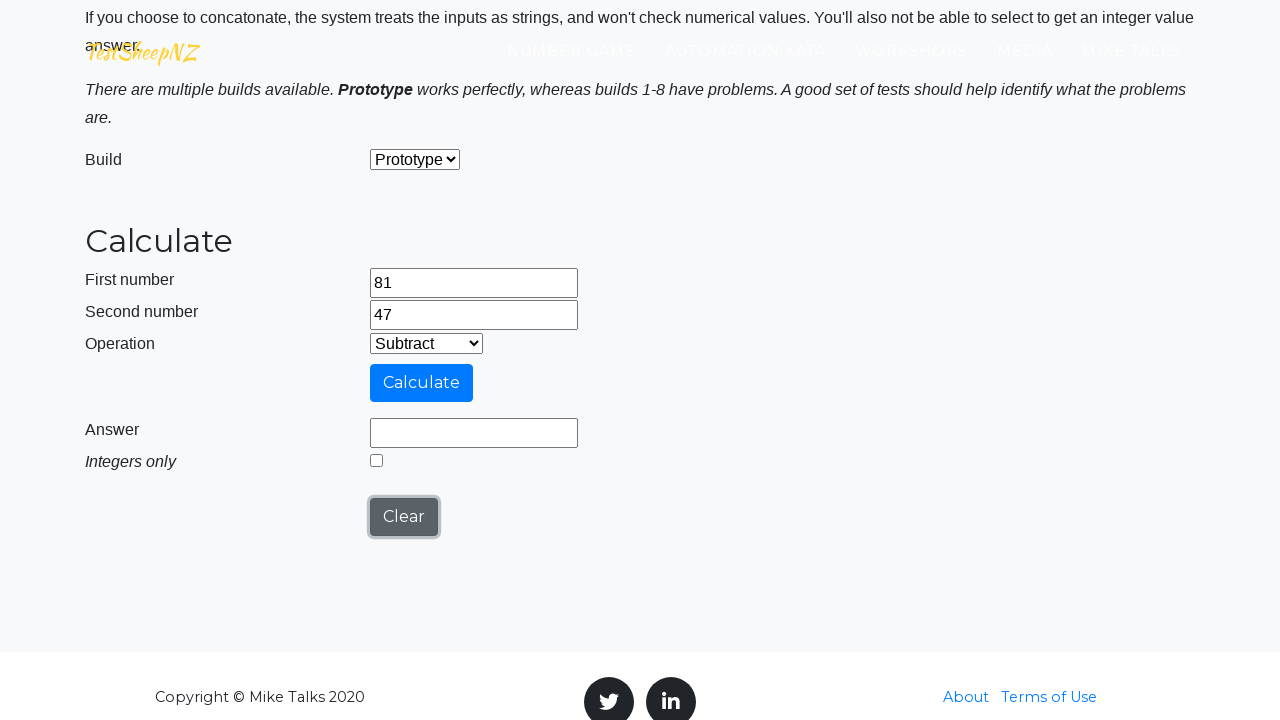

Filled first number field with 81 on #number1Field
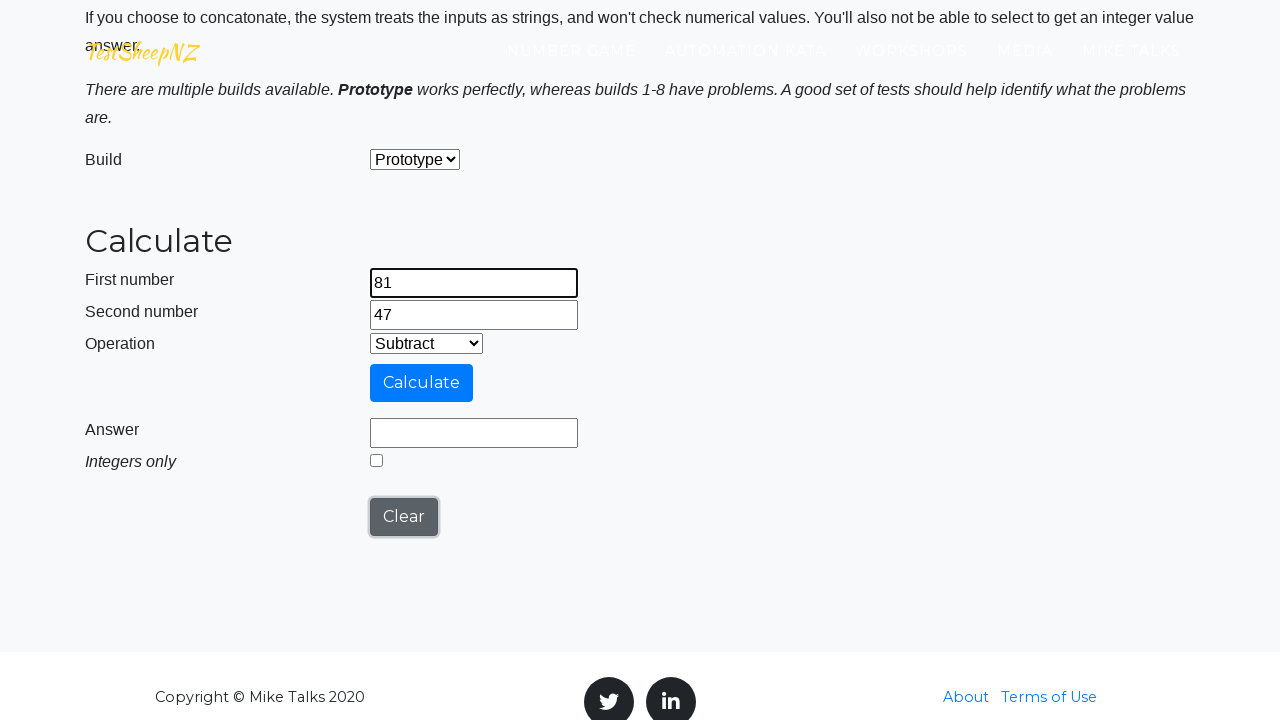

Filled second number field with 47 on #number2Field
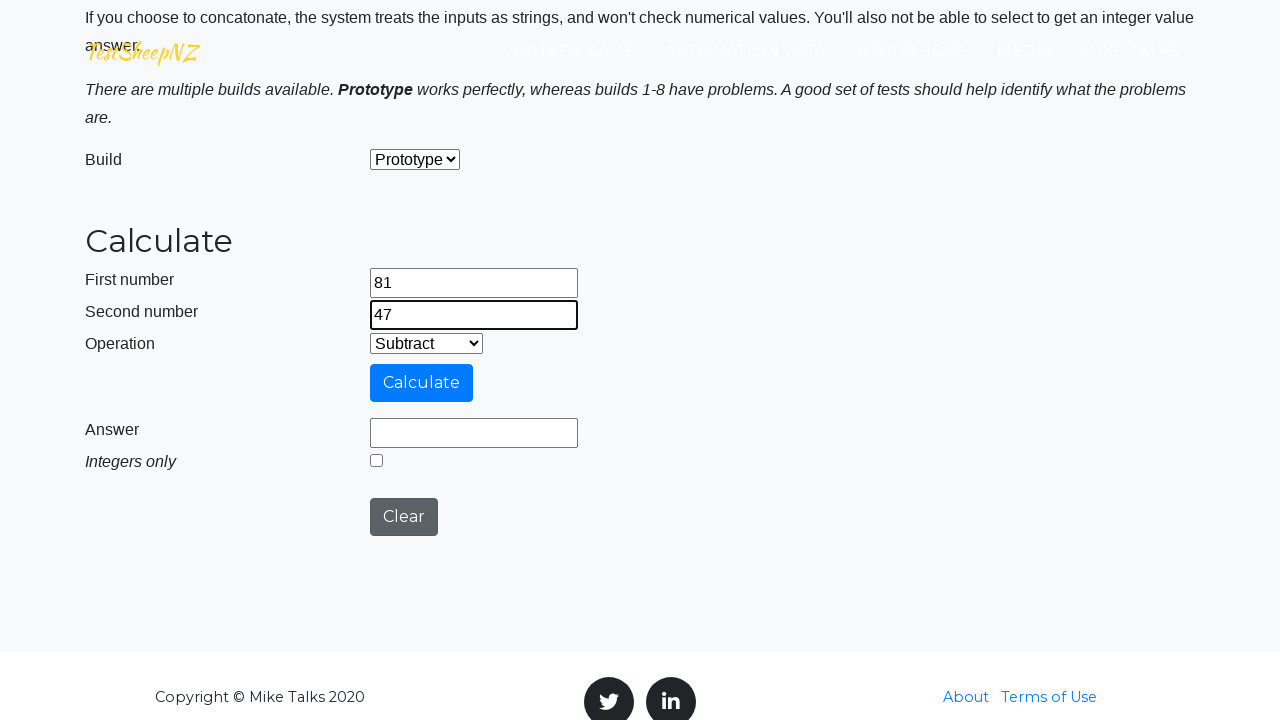

Clicked Calculate button for Subtract operation at (422, 383) on #calculateButton
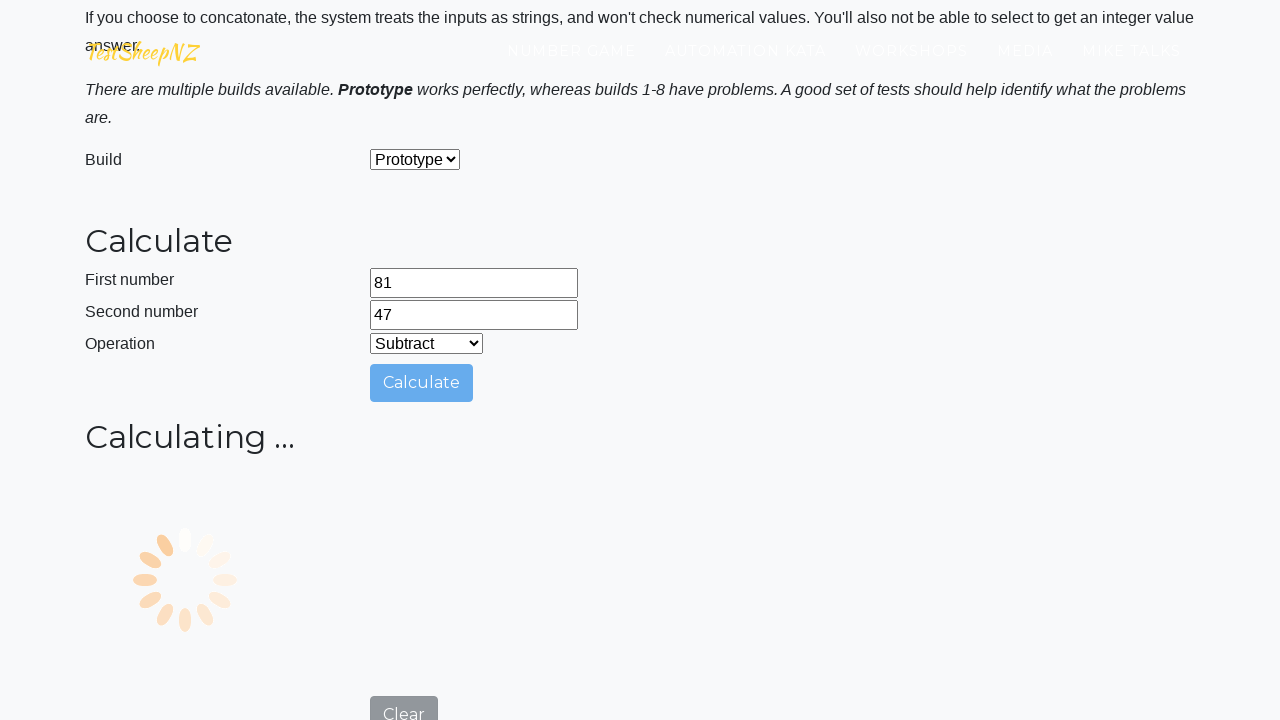

Answer field appeared for Subtract operation
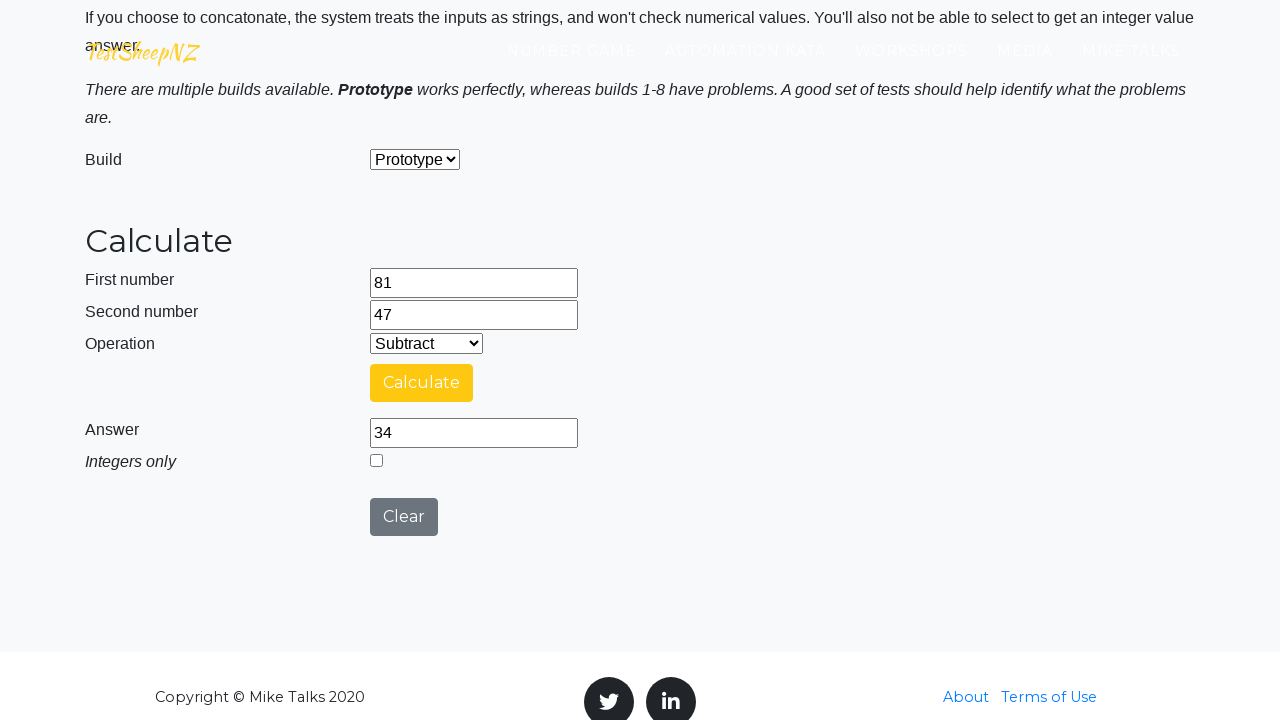

Clicked Clear button after Subtract operation at (404, 517) on #clearButton
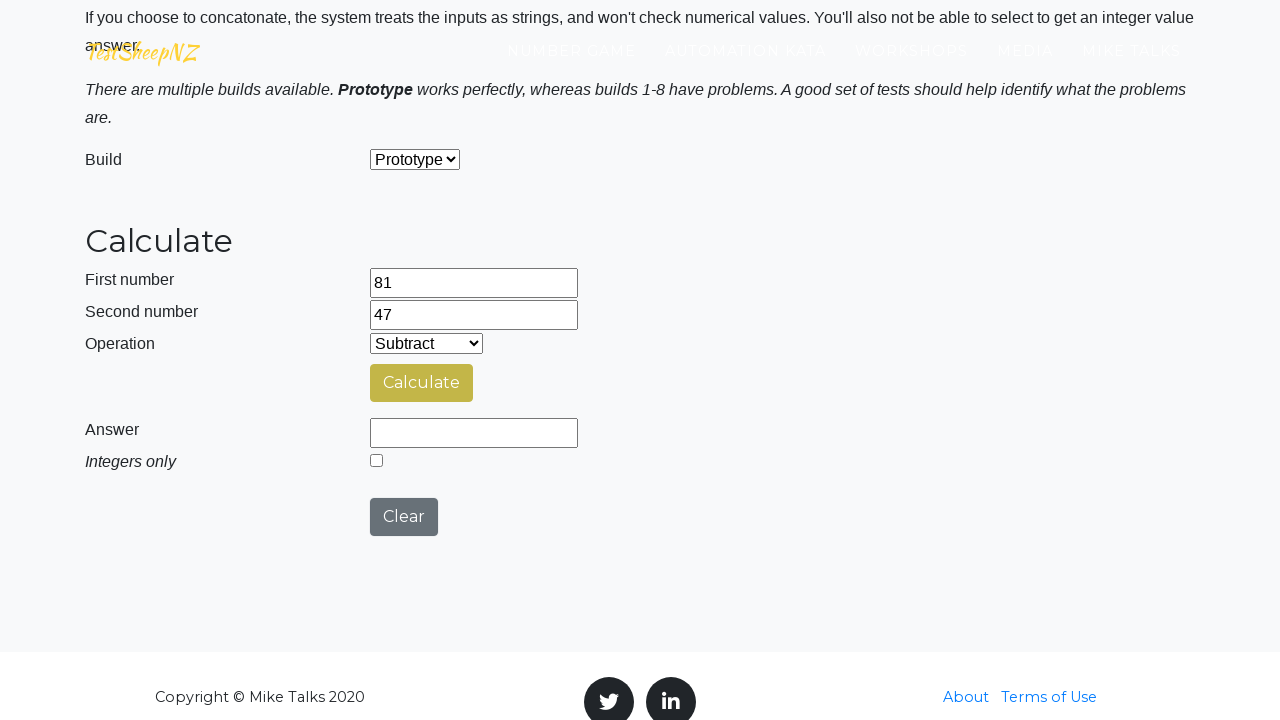

Iteration 2: Selected 'Multiply' operation on #selectOperationDropdown
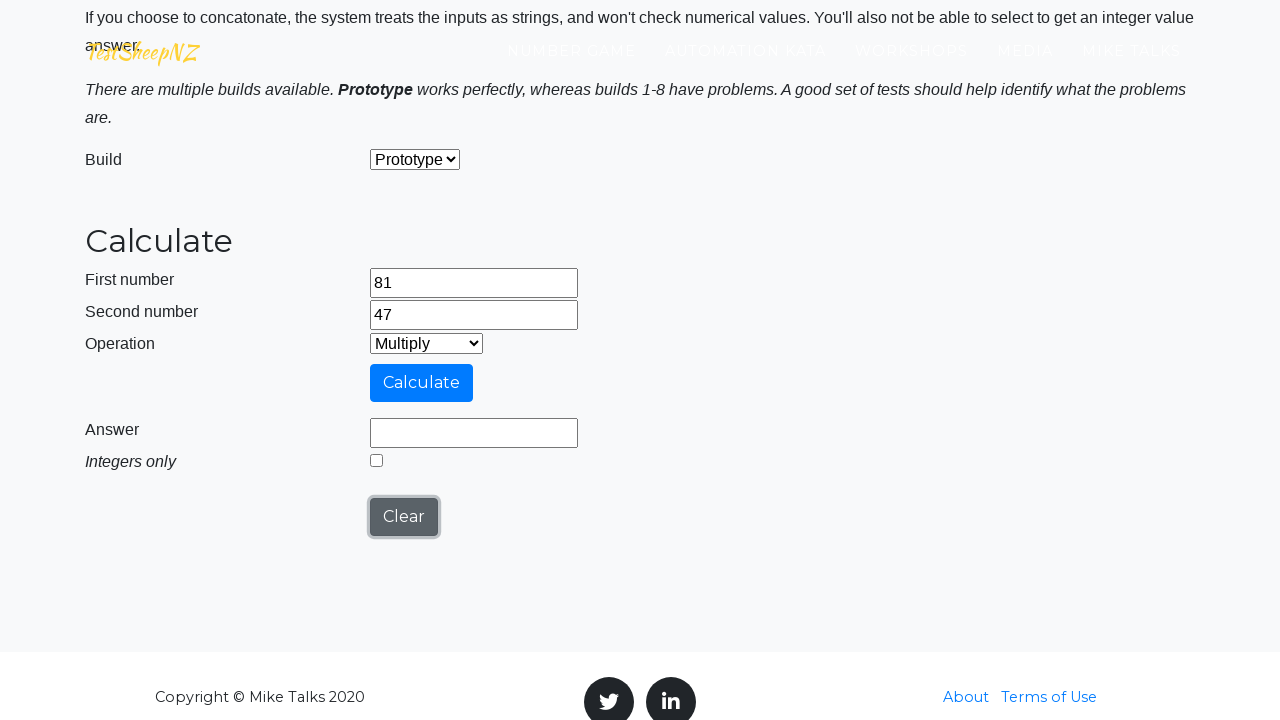

Filled first number field with 81 on #number1Field
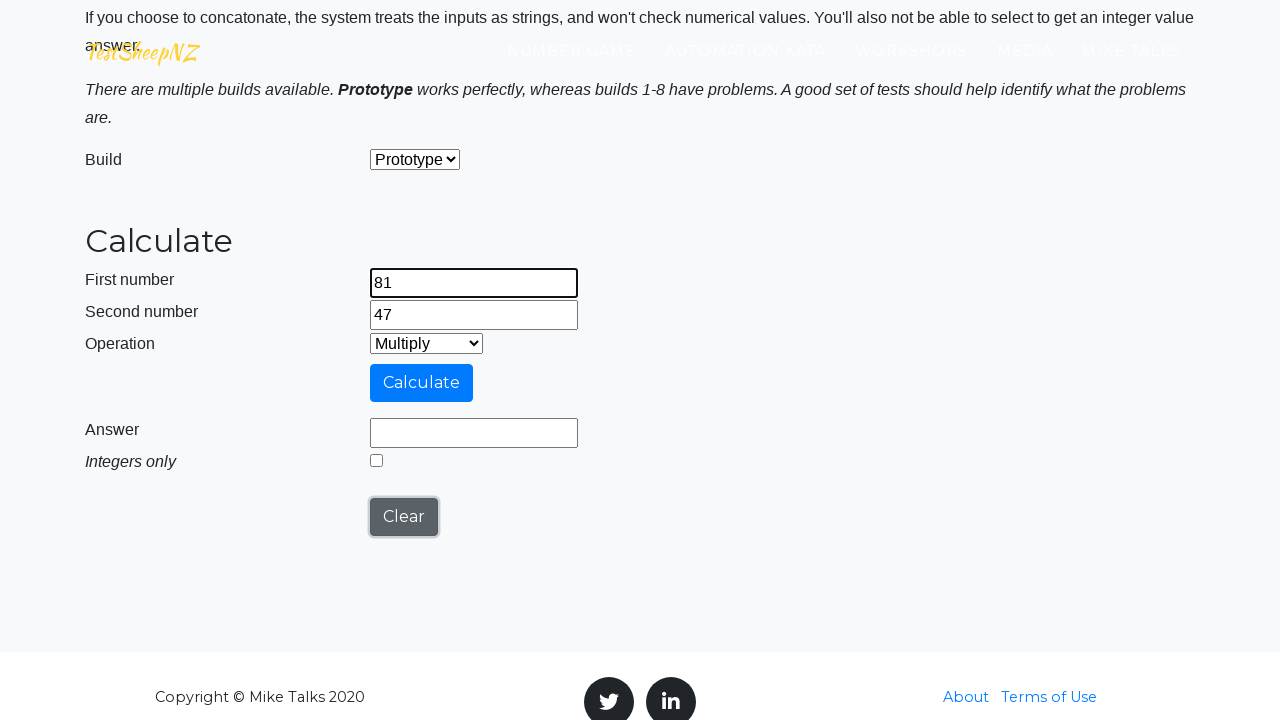

Filled second number field with 47 on #number2Field
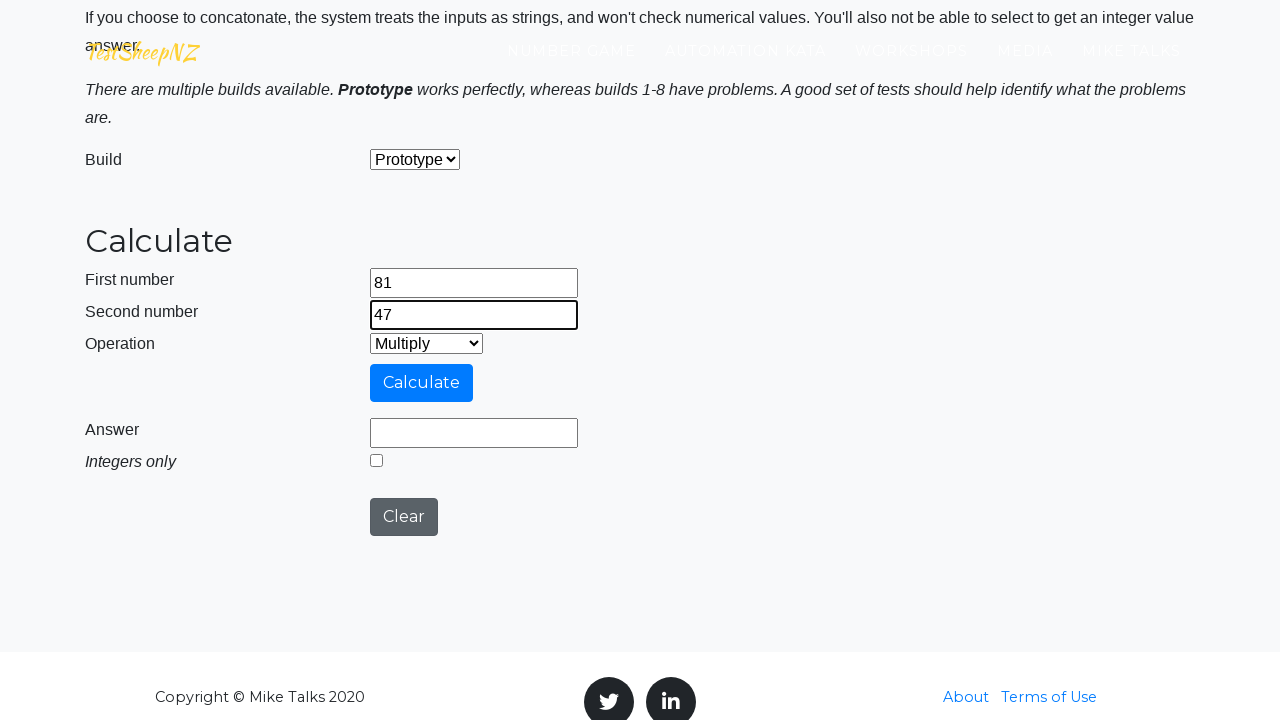

Clicked Calculate button for Multiply operation at (422, 383) on #calculateButton
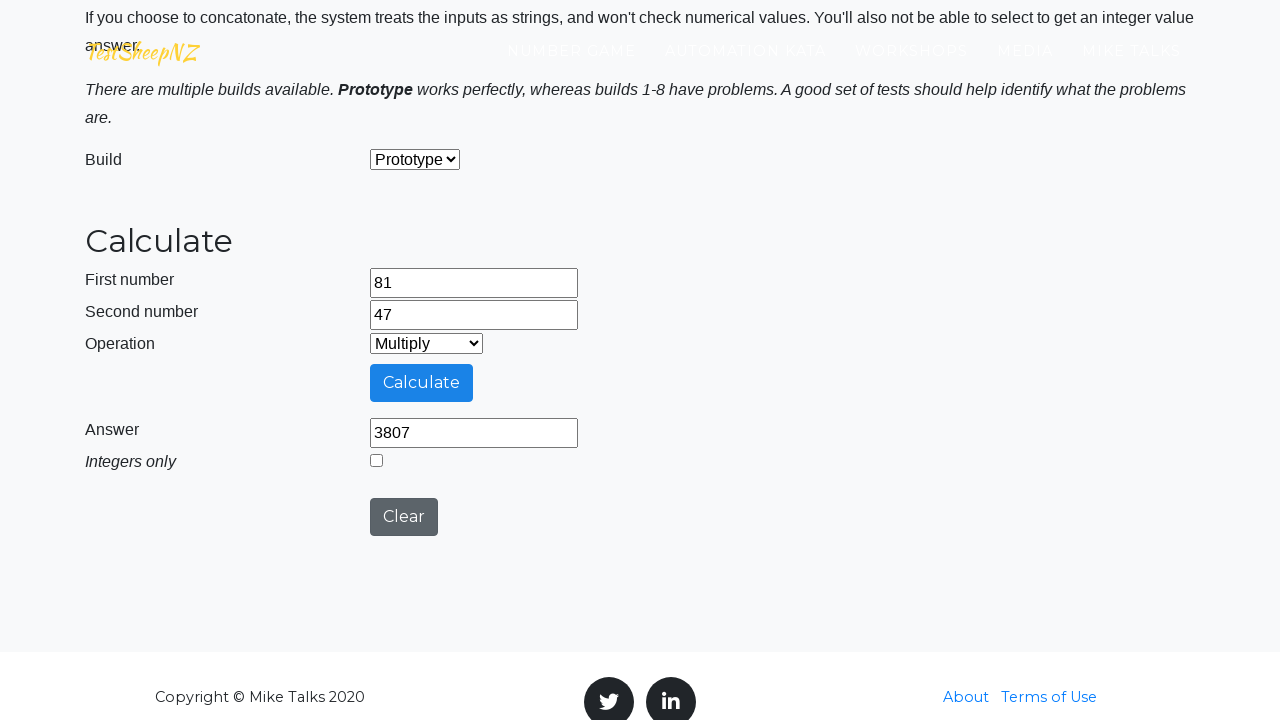

Answer field appeared for Multiply operation
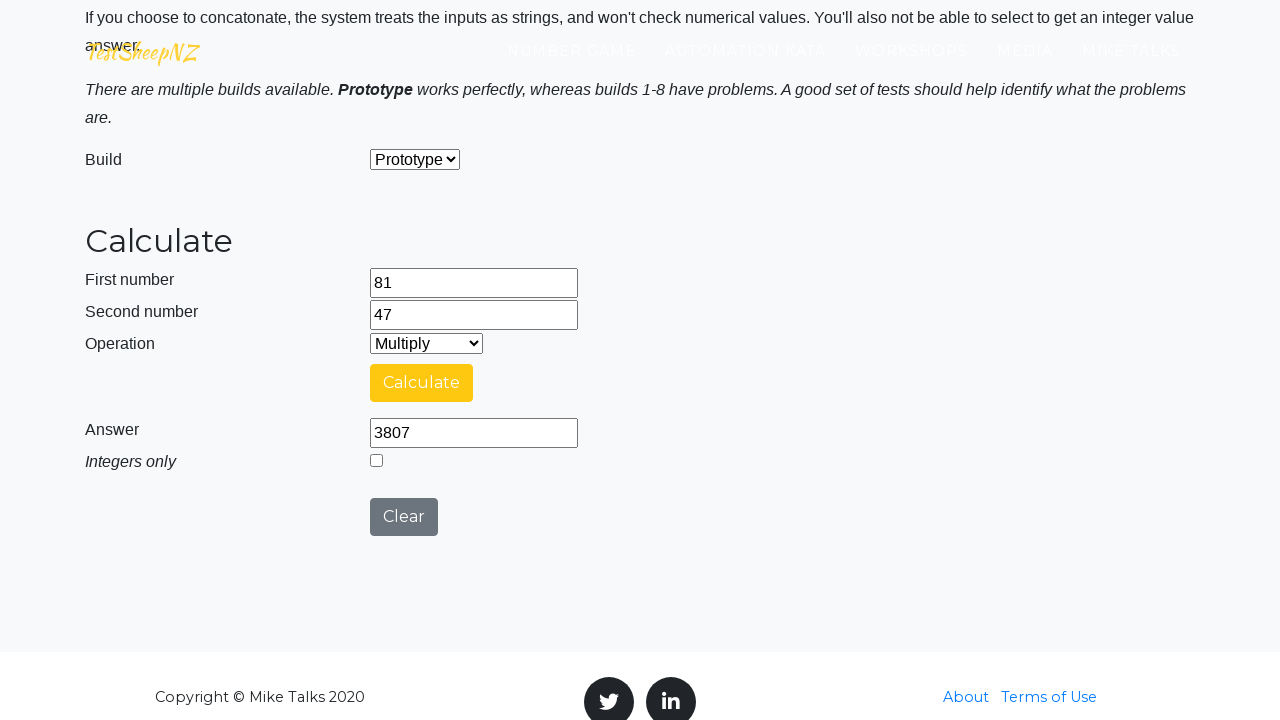

Clicked Clear button after Multiply operation at (404, 517) on #clearButton
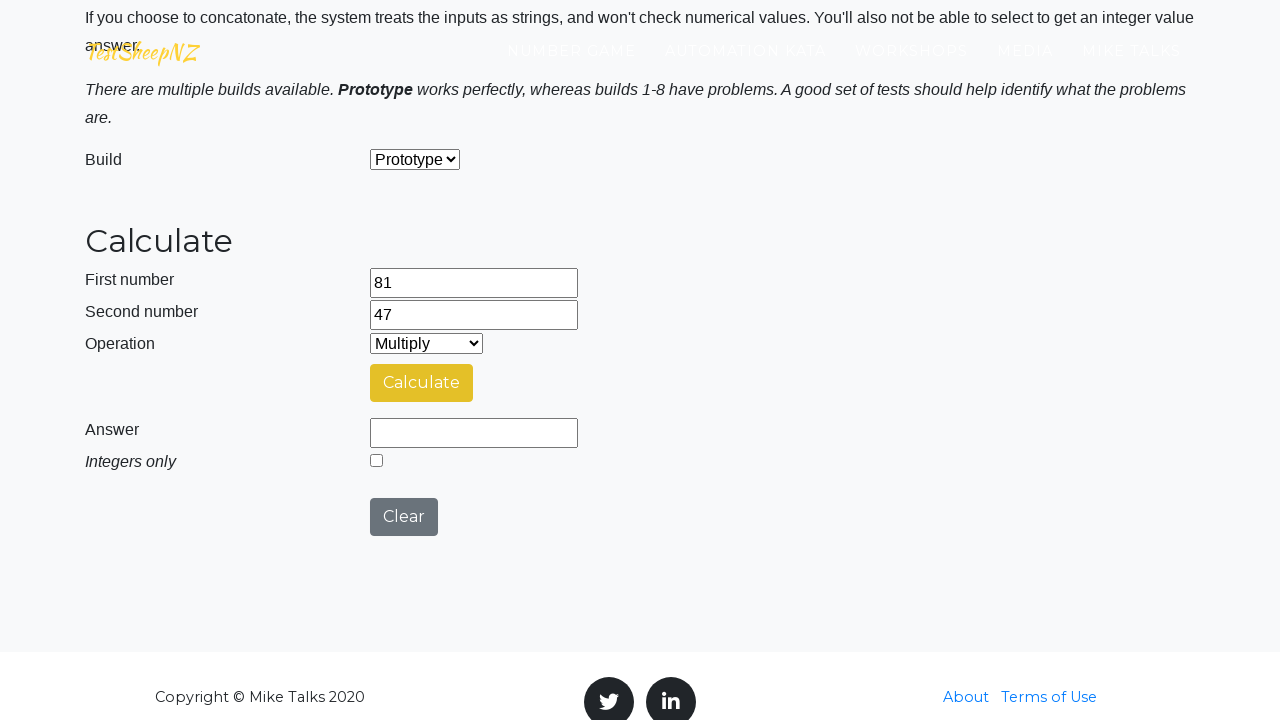

Iteration 2: Selected 'Divide' operation on #selectOperationDropdown
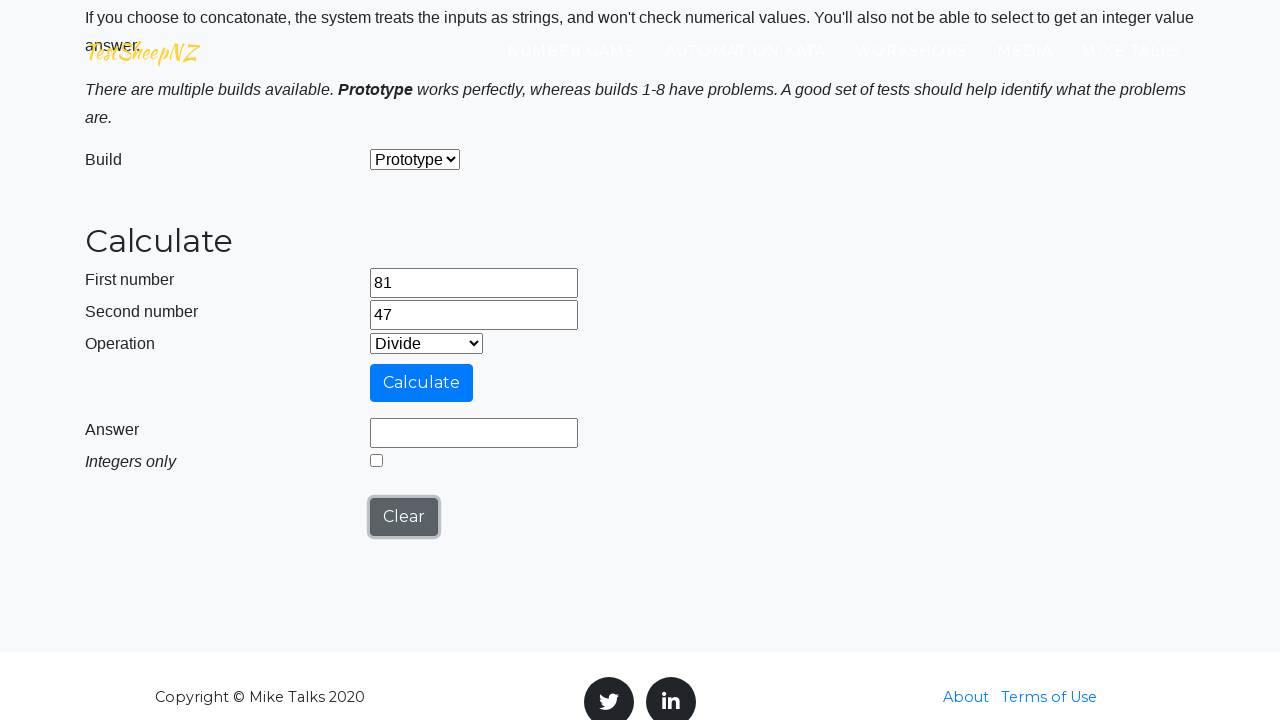

Filled first number field with 81 on #number1Field
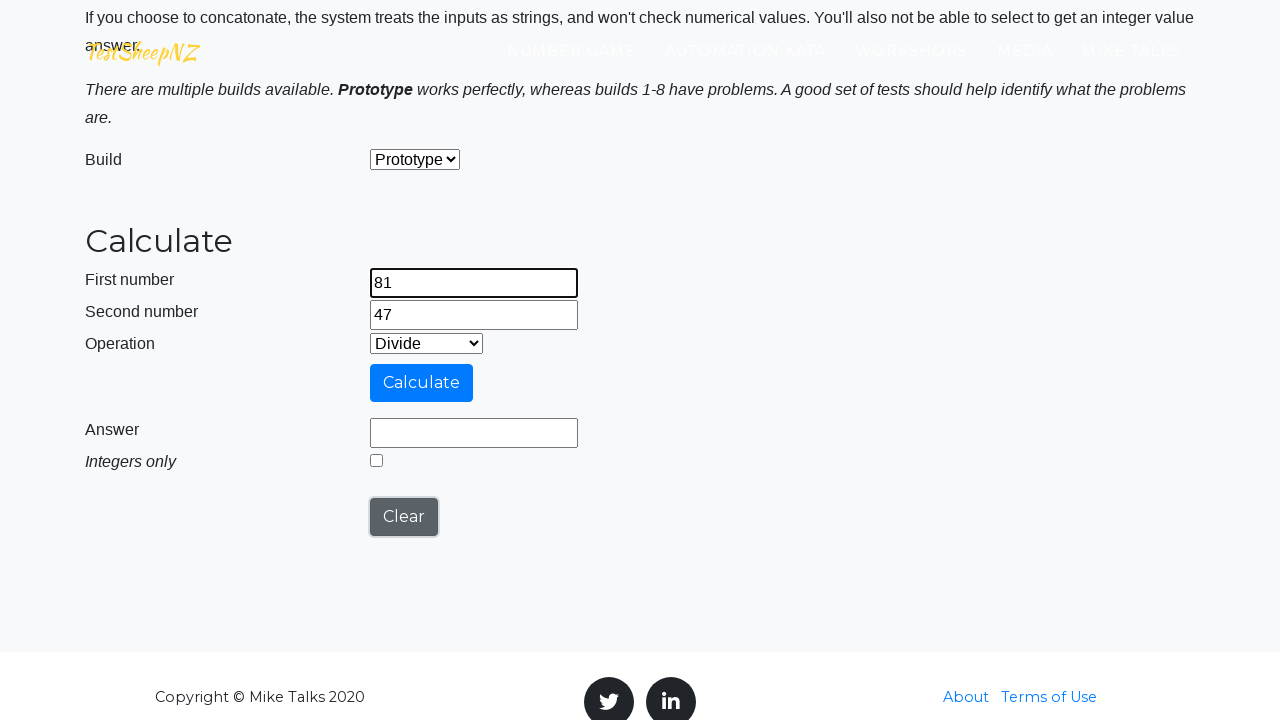

Filled second number field with 47 on #number2Field
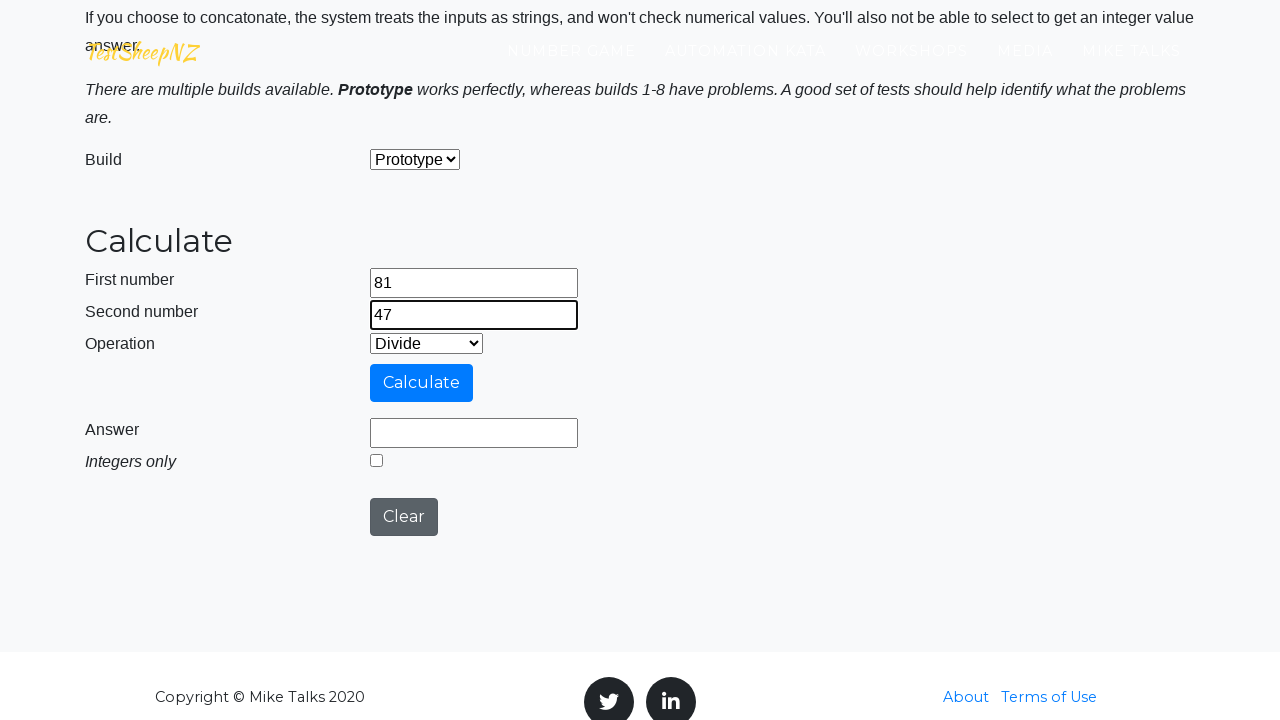

Clicked Calculate button for Divide operation at (422, 383) on #calculateButton
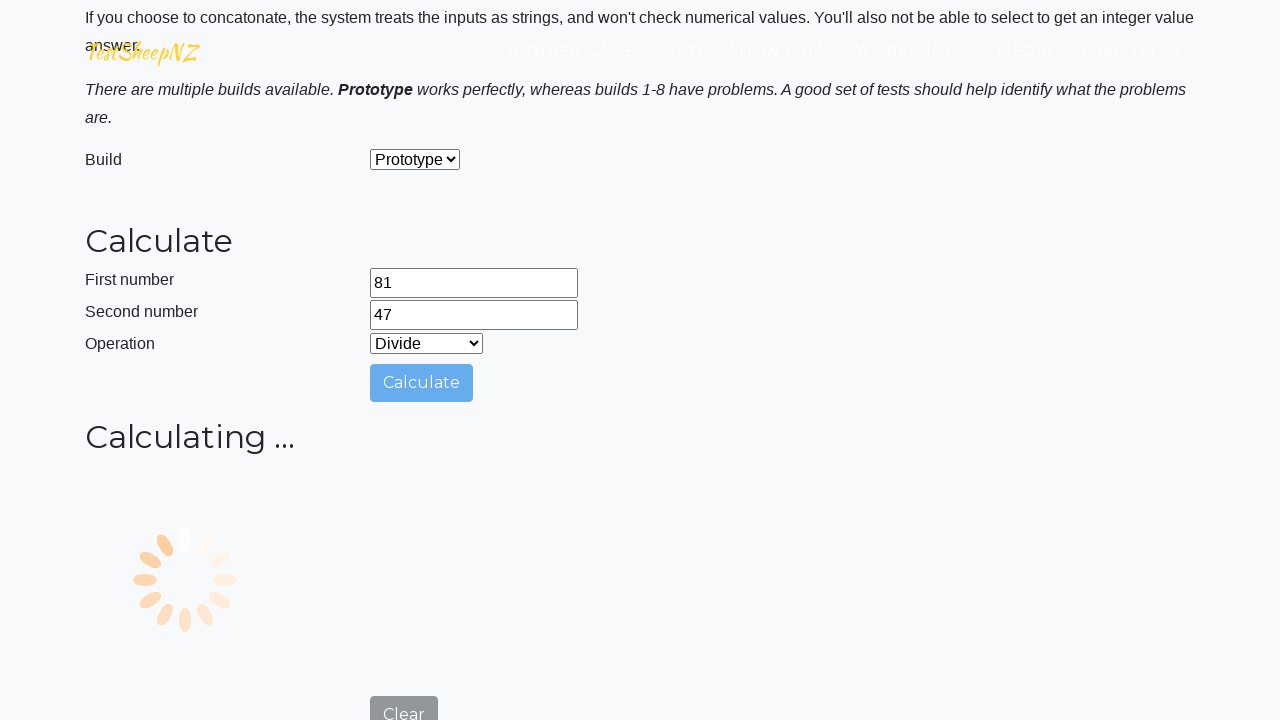

Answer field appeared for Divide operation
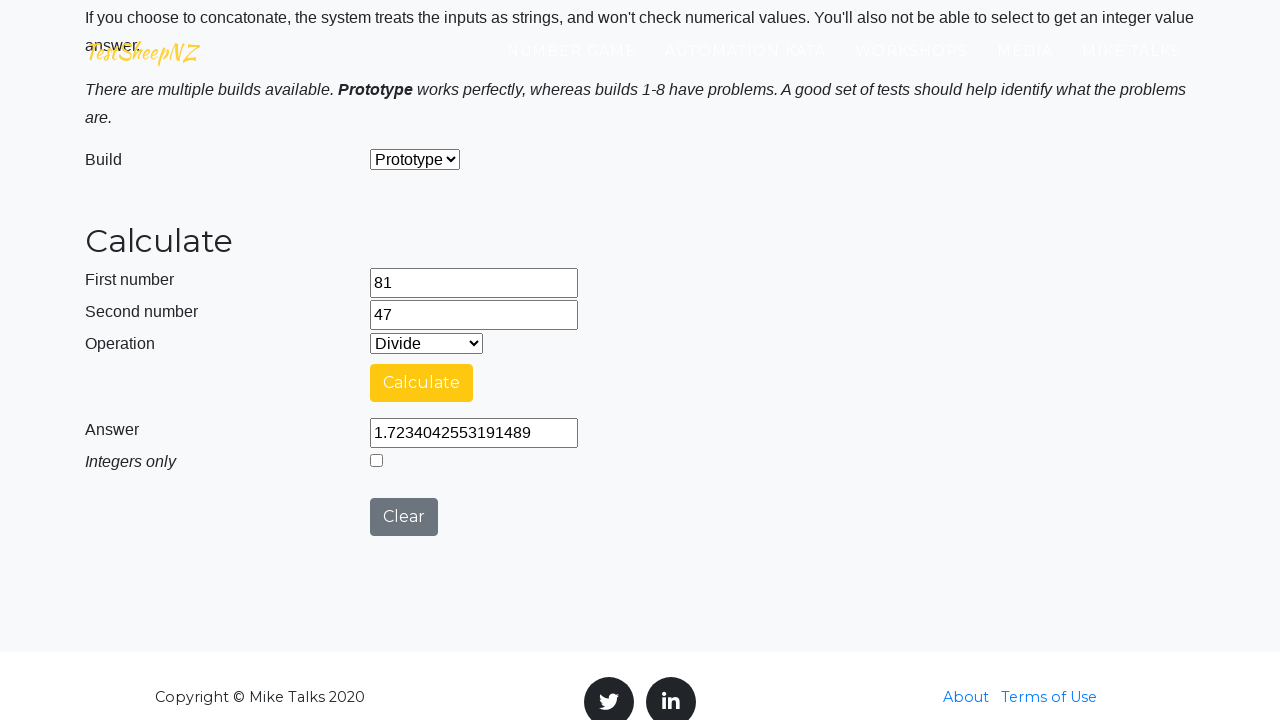

Clicked Clear button after Divide operation at (404, 517) on #clearButton
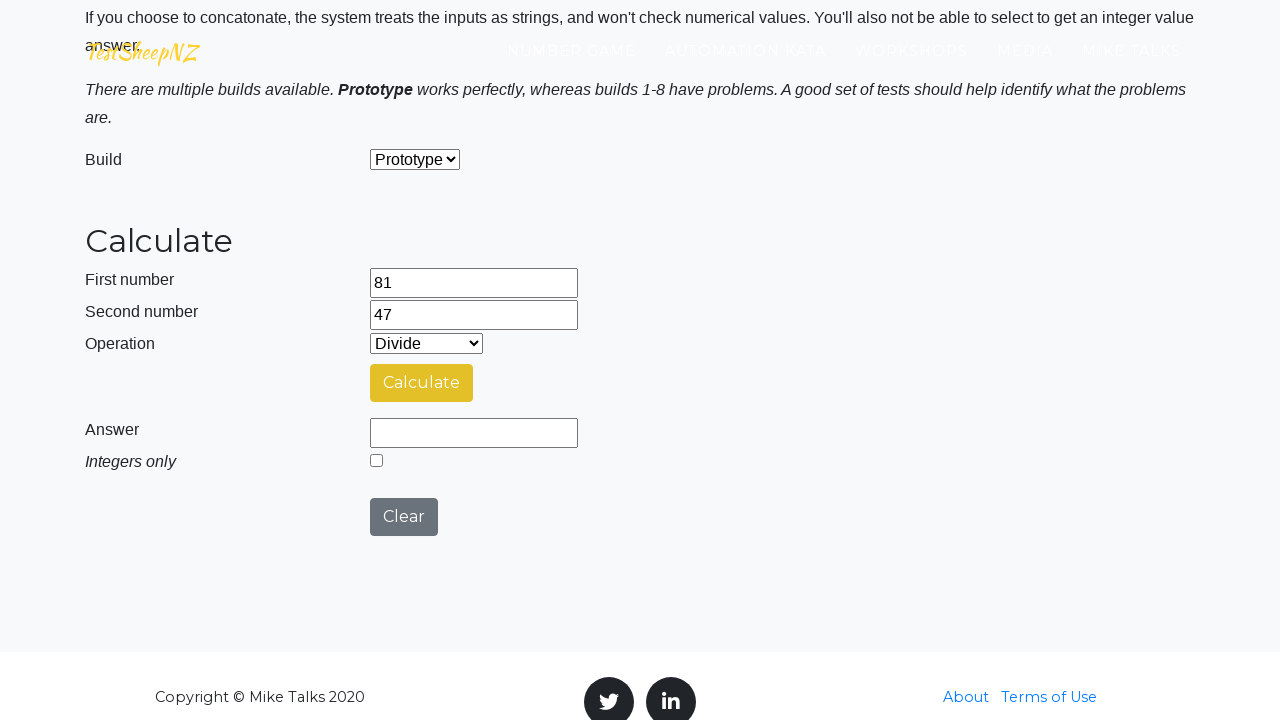

Iteration 2: Selected 'Concatenate' operation on #selectOperationDropdown
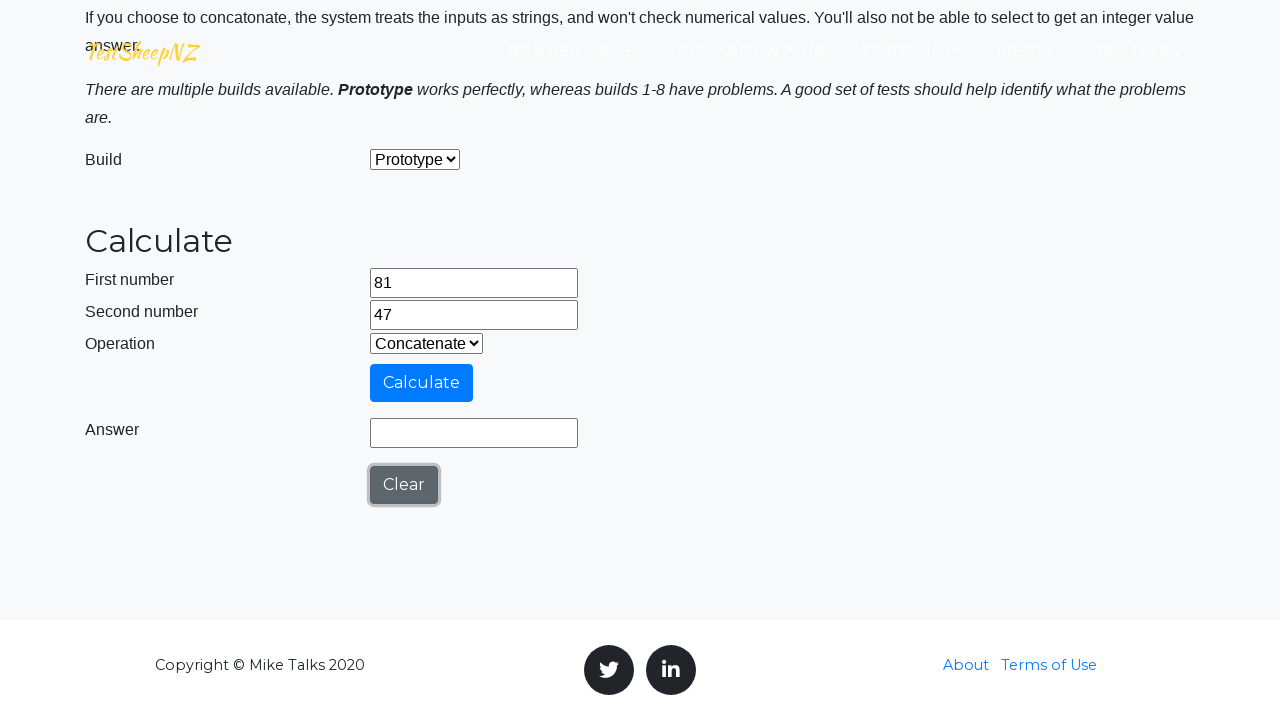

Filled first number field with 81 on #number1Field
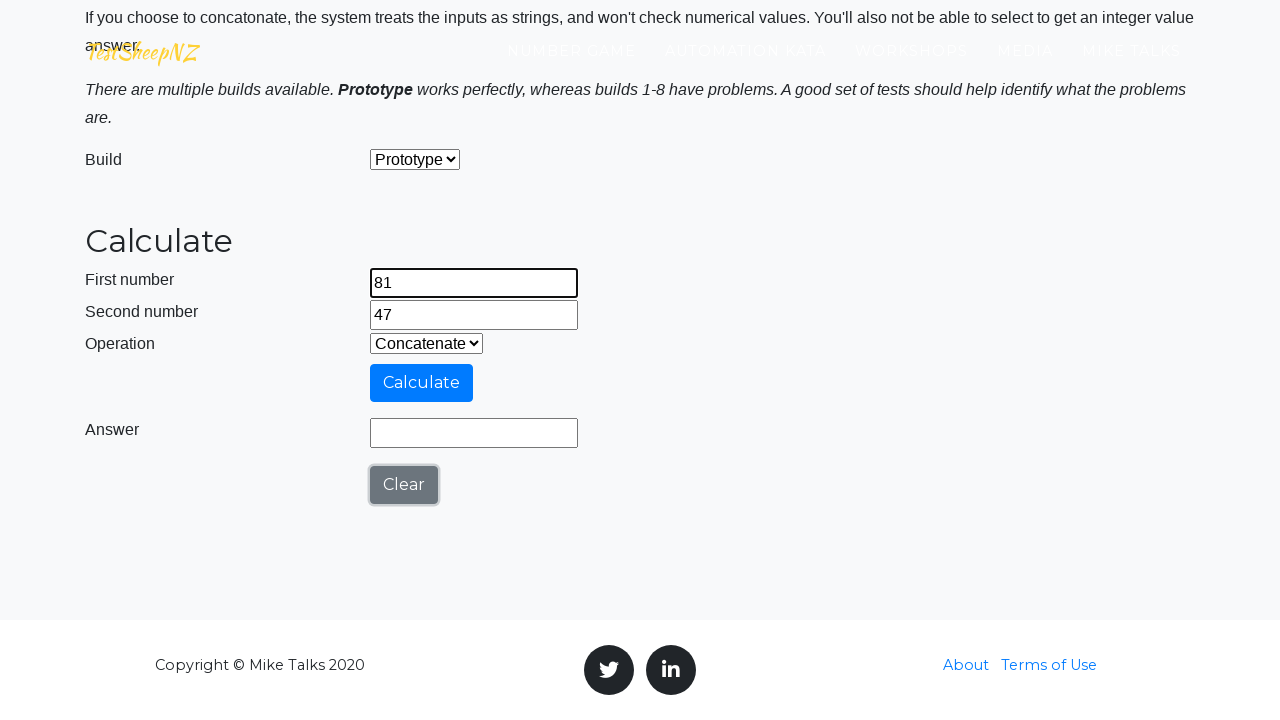

Filled second number field with 47 on #number2Field
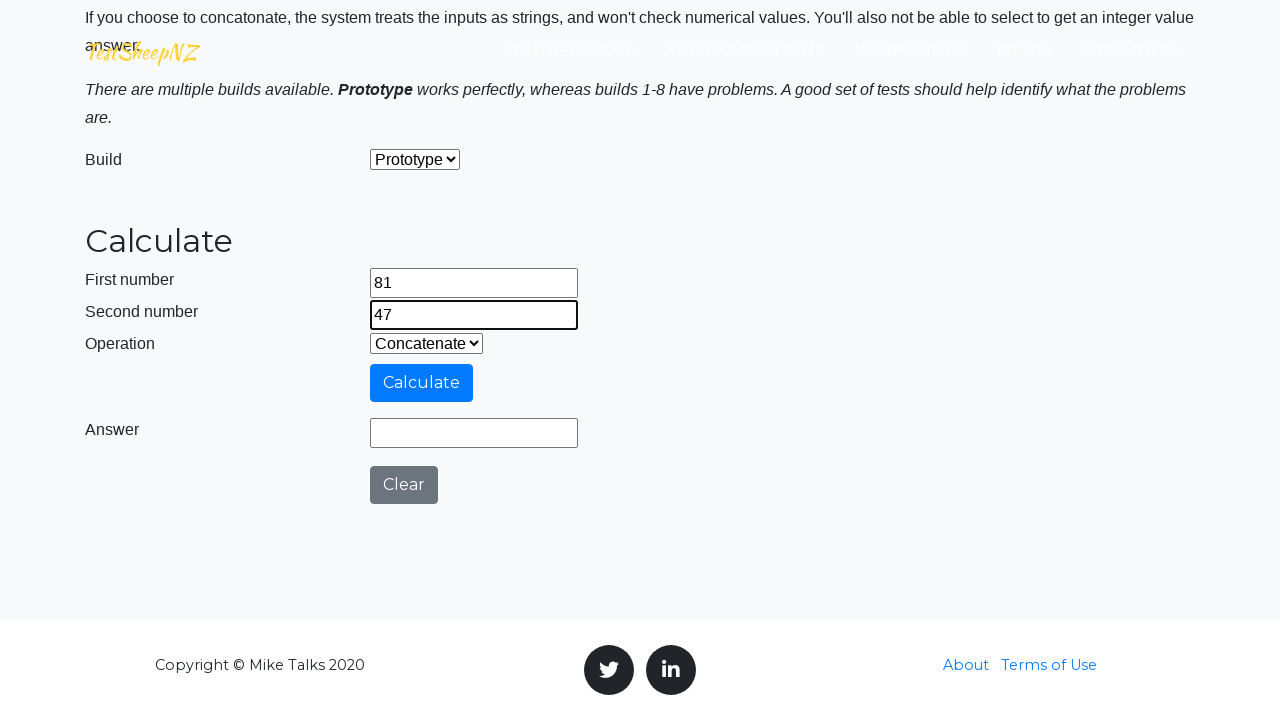

Clicked Calculate button for Concatenate operation at (422, 383) on #calculateButton
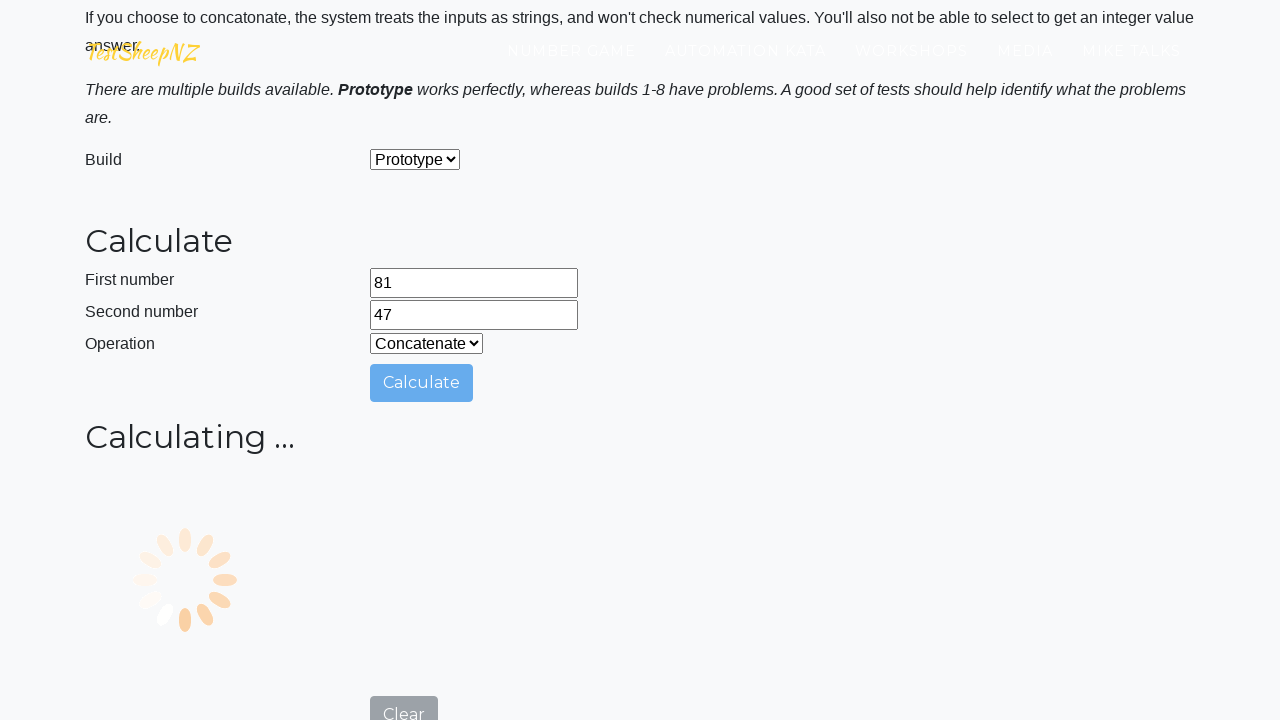

Answer field appeared for Concatenate operation
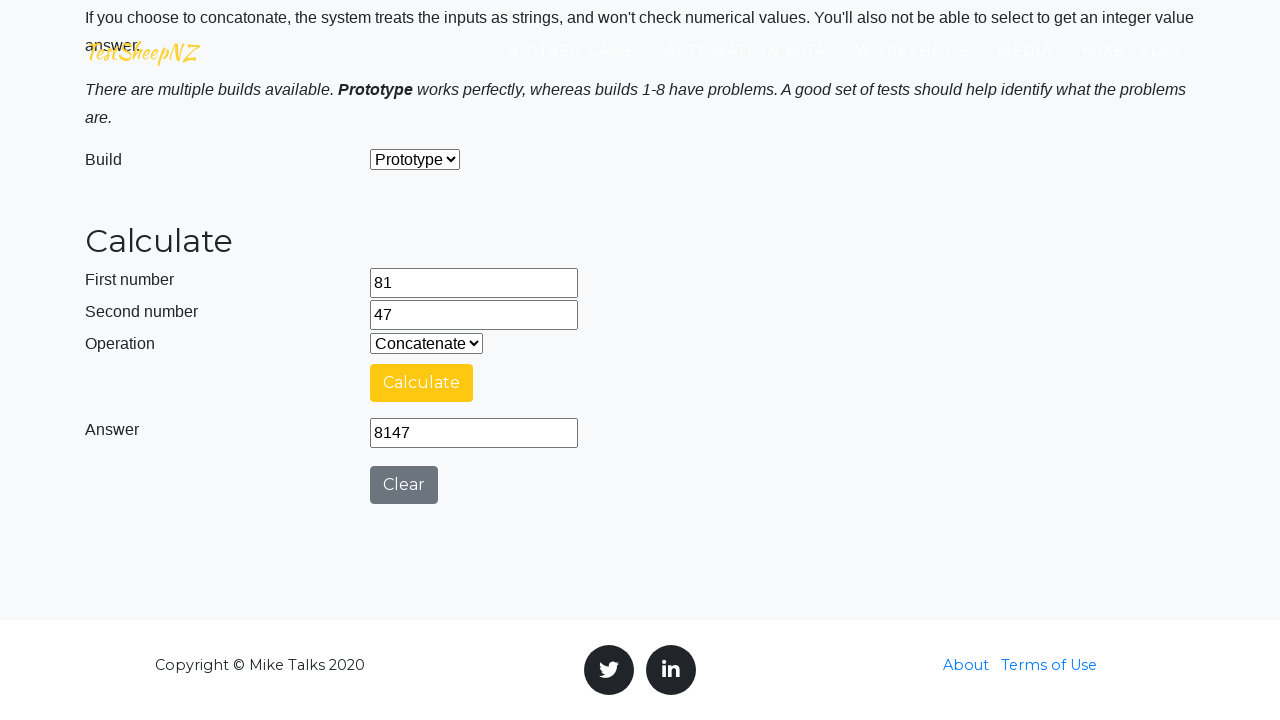

Clicked Clear button after Concatenate operation at (404, 485) on #clearButton
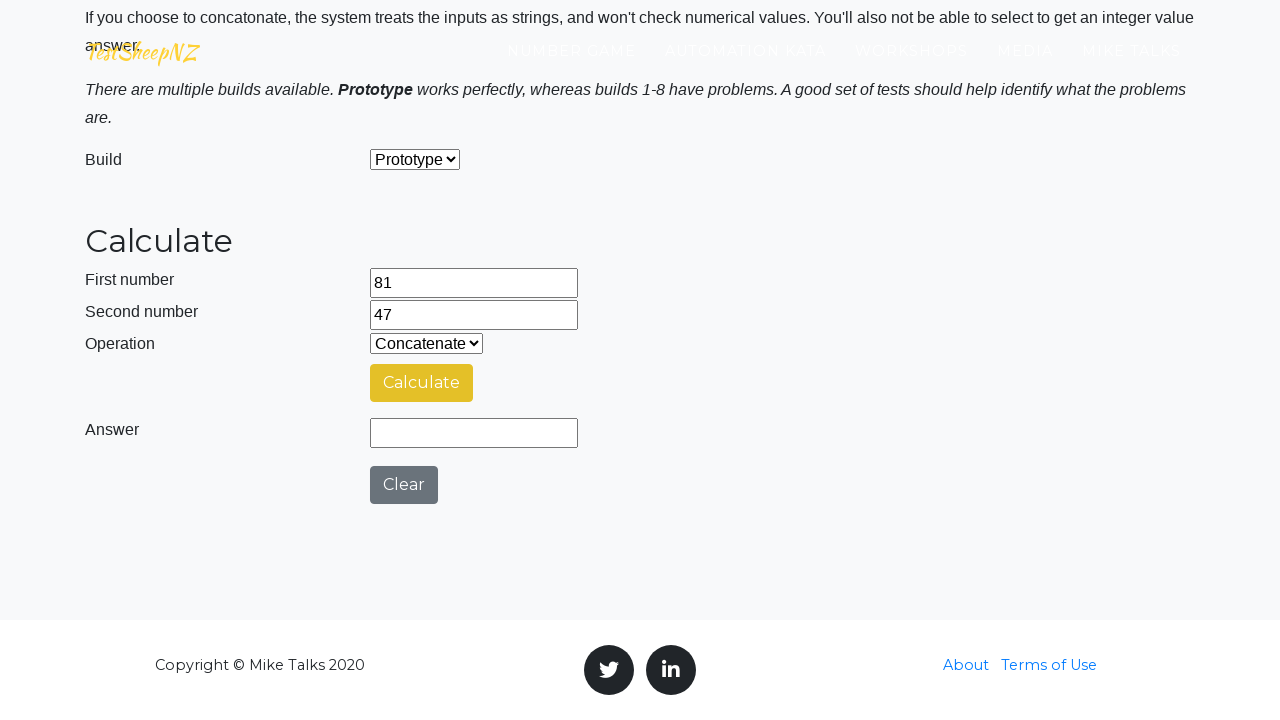

Iteration 3: Selected 'Add' operation on #selectOperationDropdown
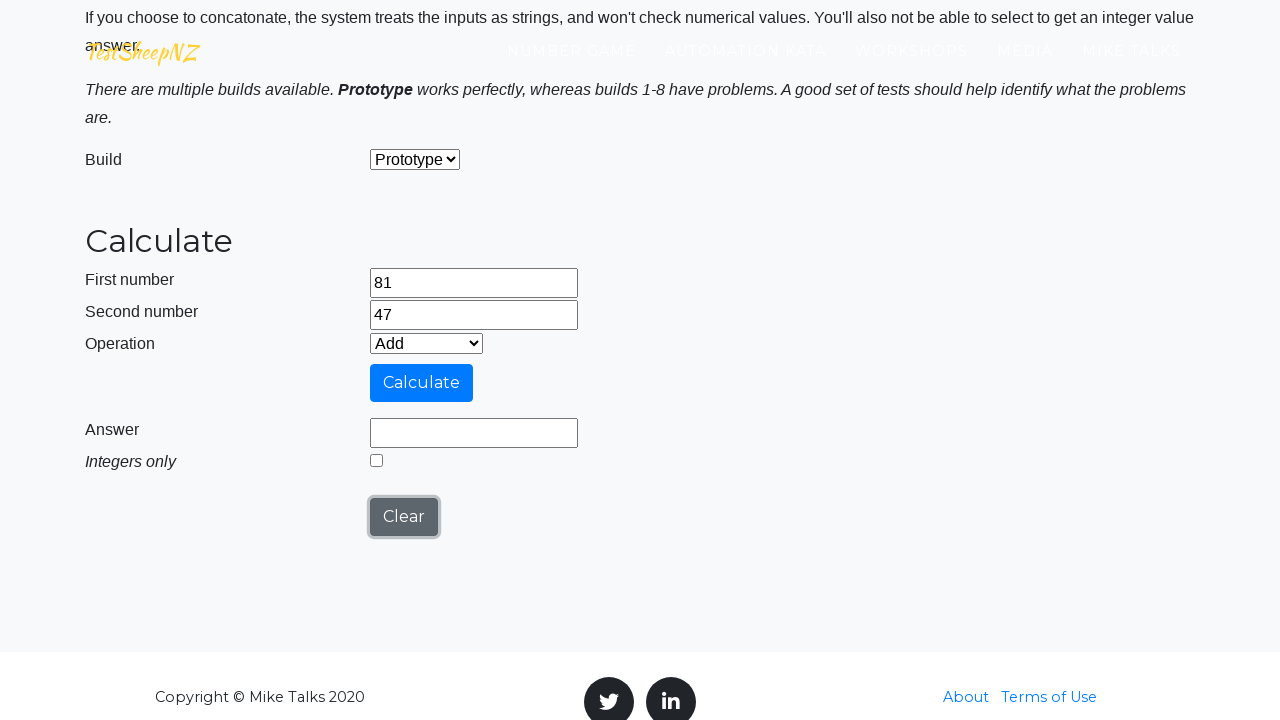

Filled first number field with 21 on #number1Field
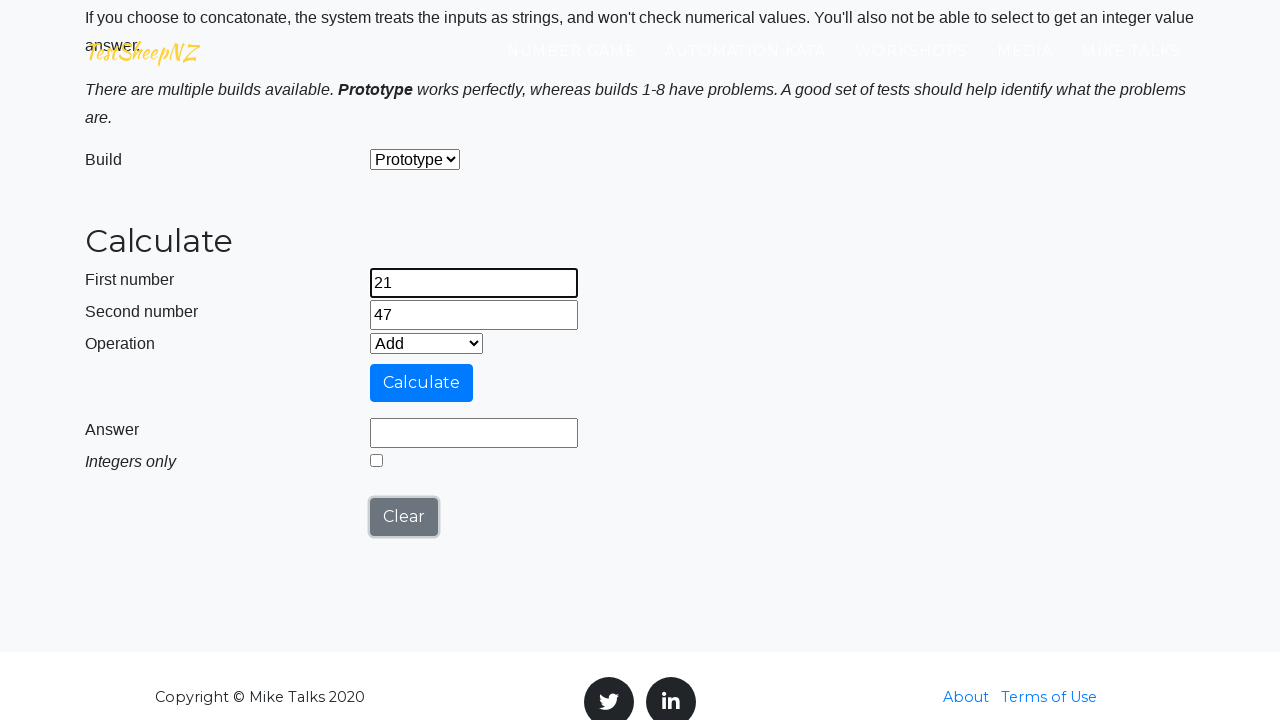

Filled second number field with 22 on #number2Field
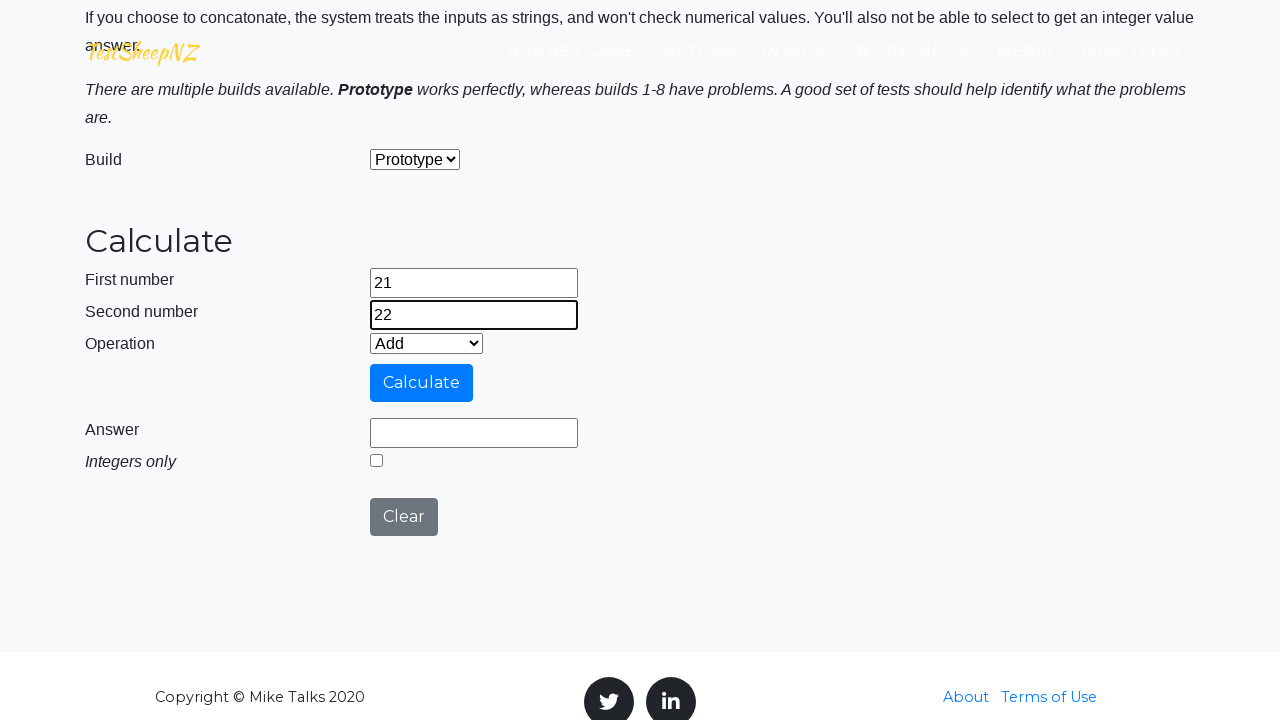

Clicked Calculate button for Add operation at (422, 383) on #calculateButton
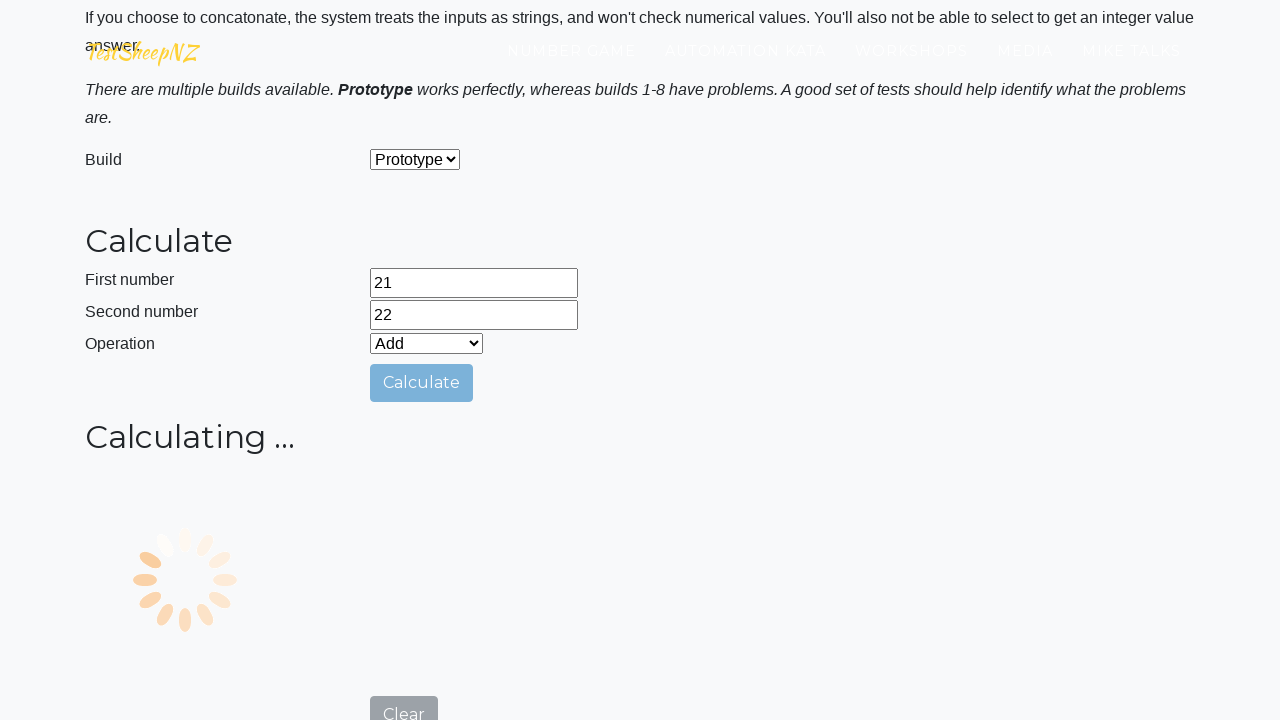

Answer field appeared for Add operation
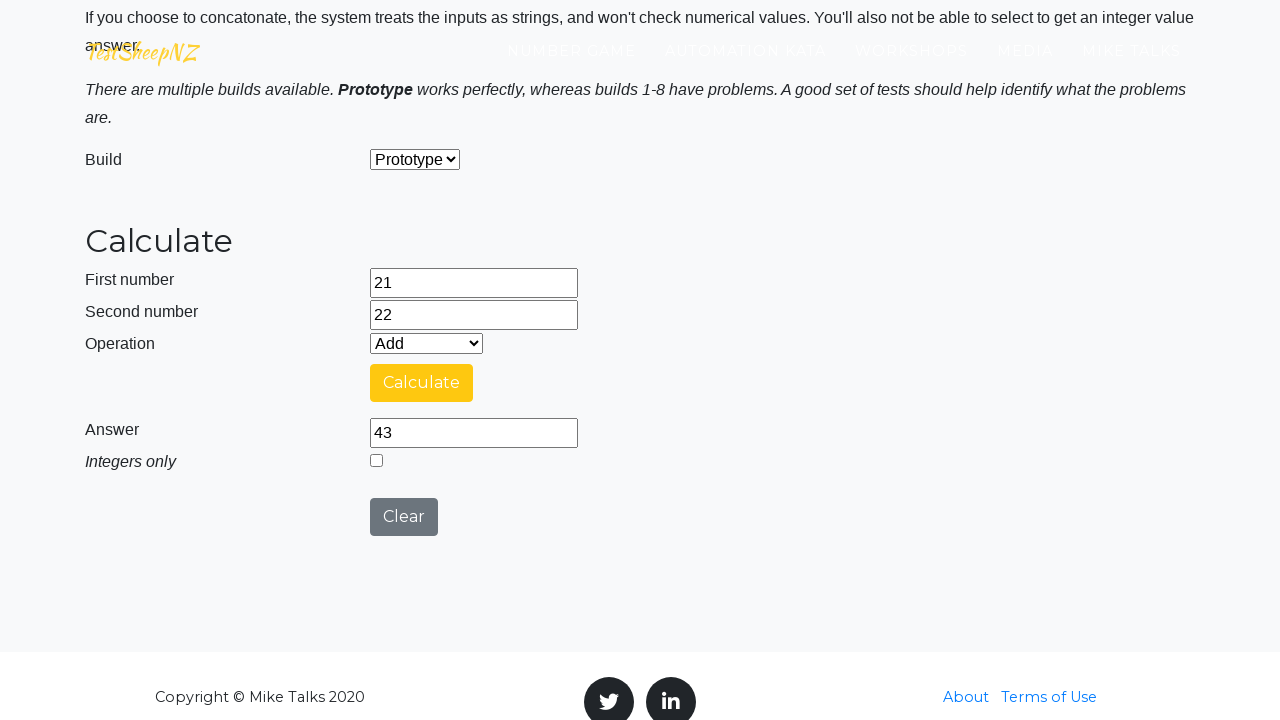

Clicked Clear button after Add operation at (404, 517) on #clearButton
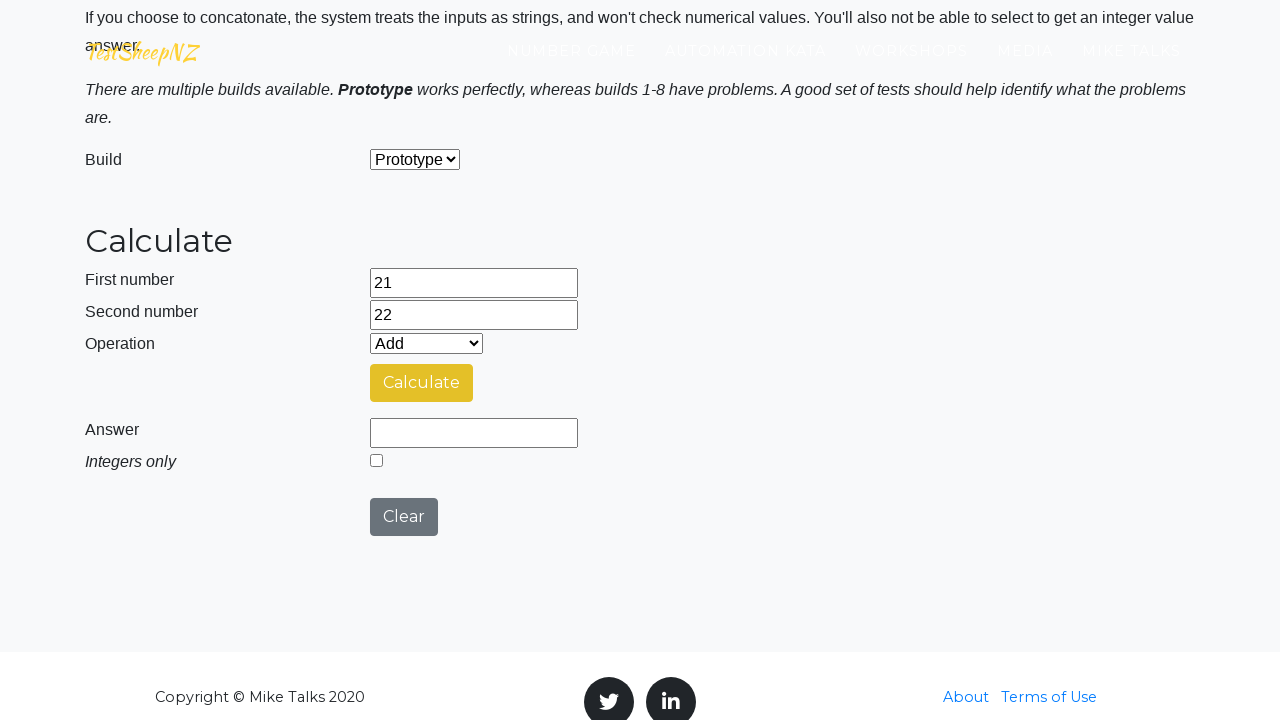

Iteration 3: Selected 'Subtract' operation on #selectOperationDropdown
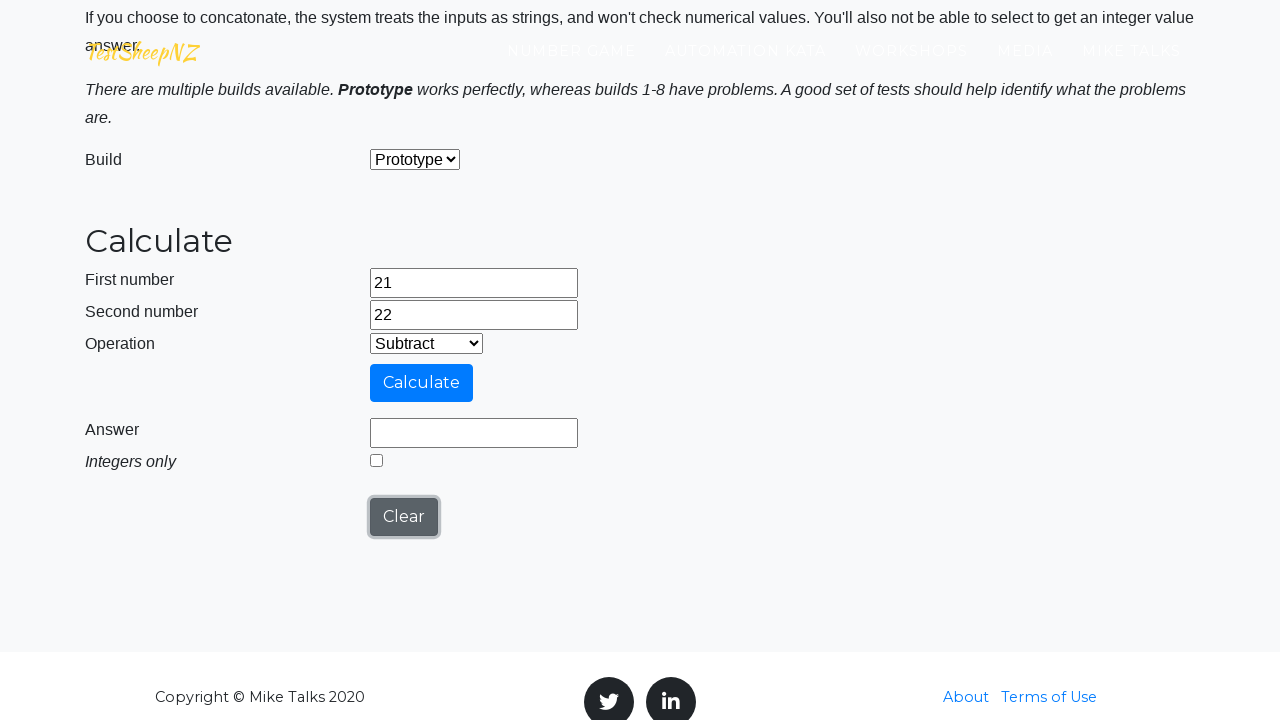

Filled first number field with 21 on #number1Field
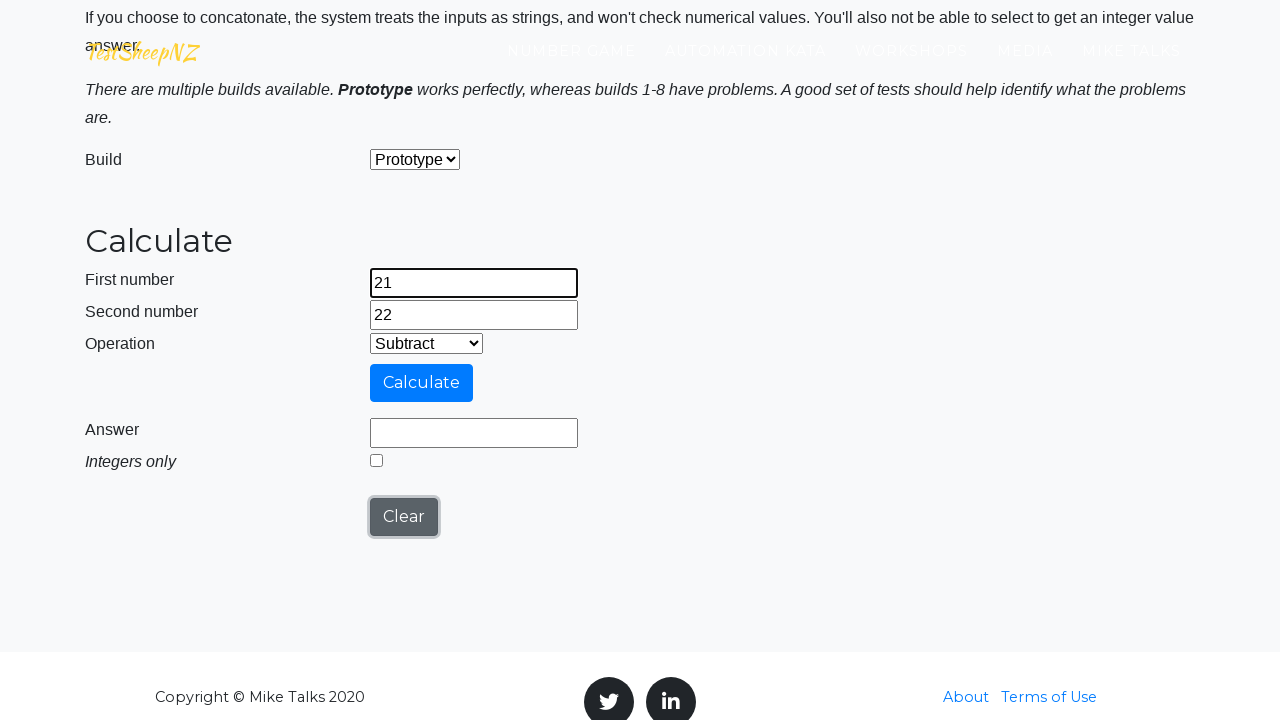

Filled second number field with 22 on #number2Field
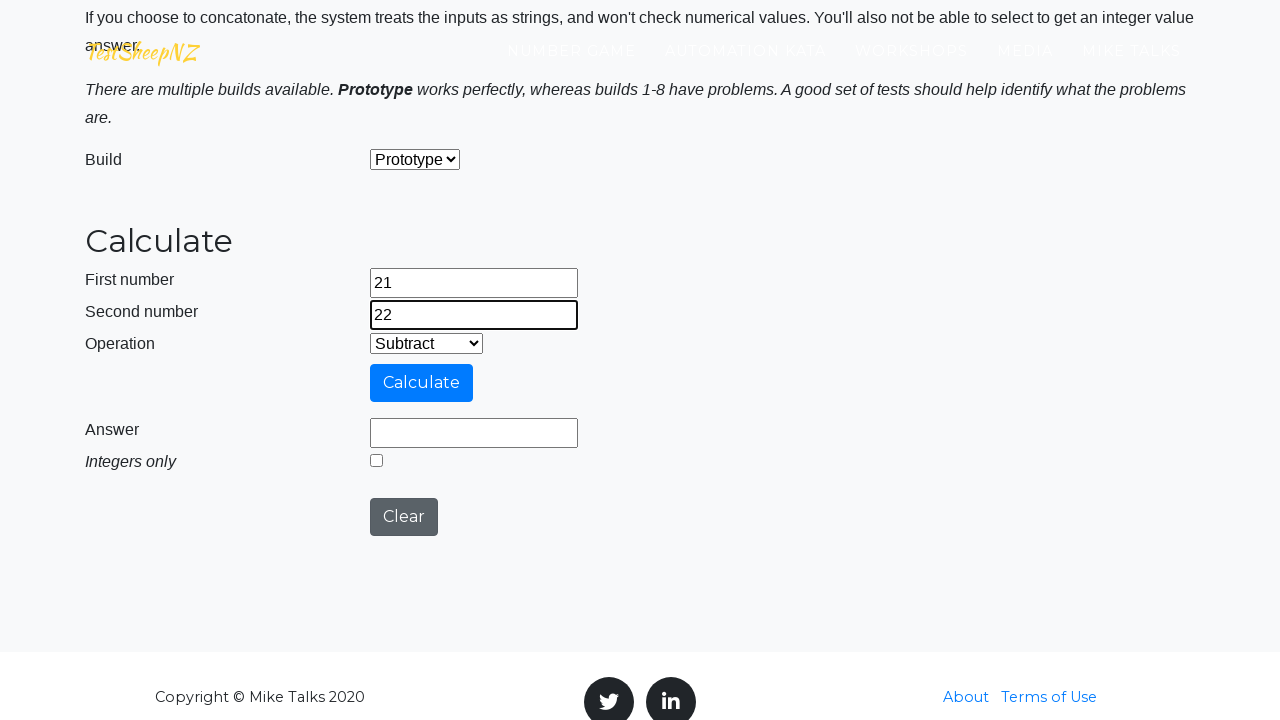

Clicked Calculate button for Subtract operation at (422, 383) on #calculateButton
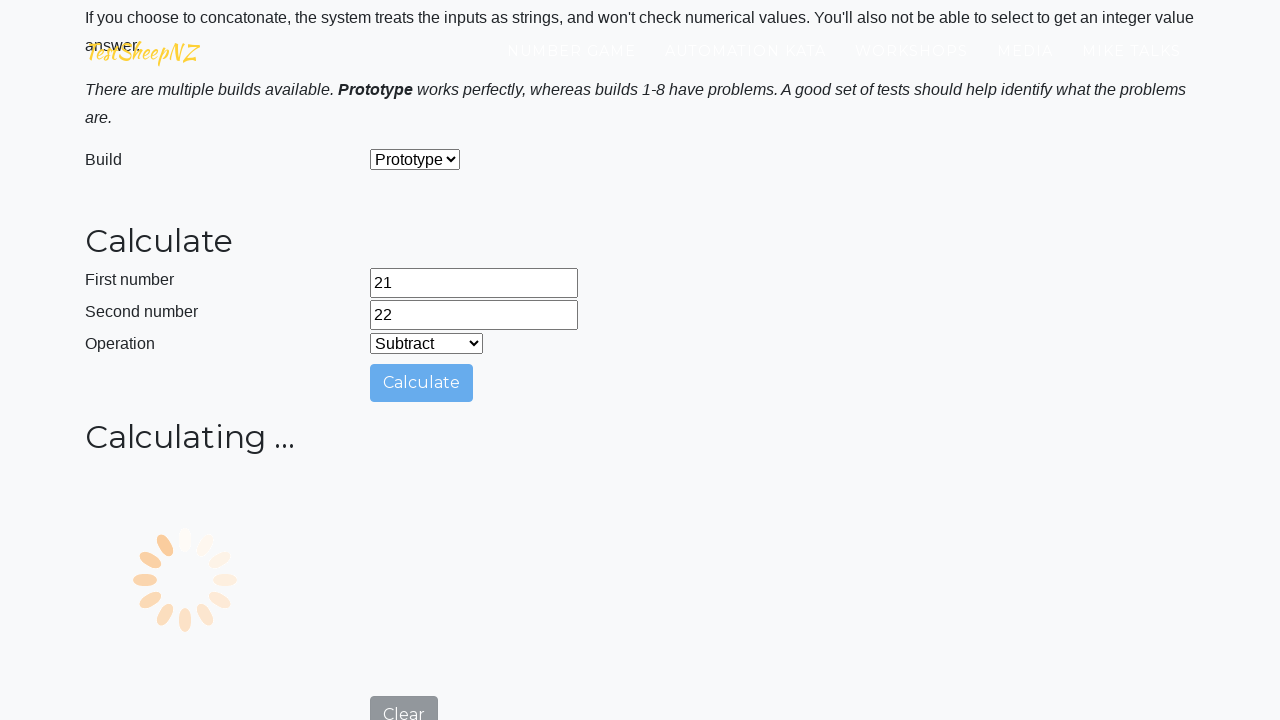

Answer field appeared for Subtract operation
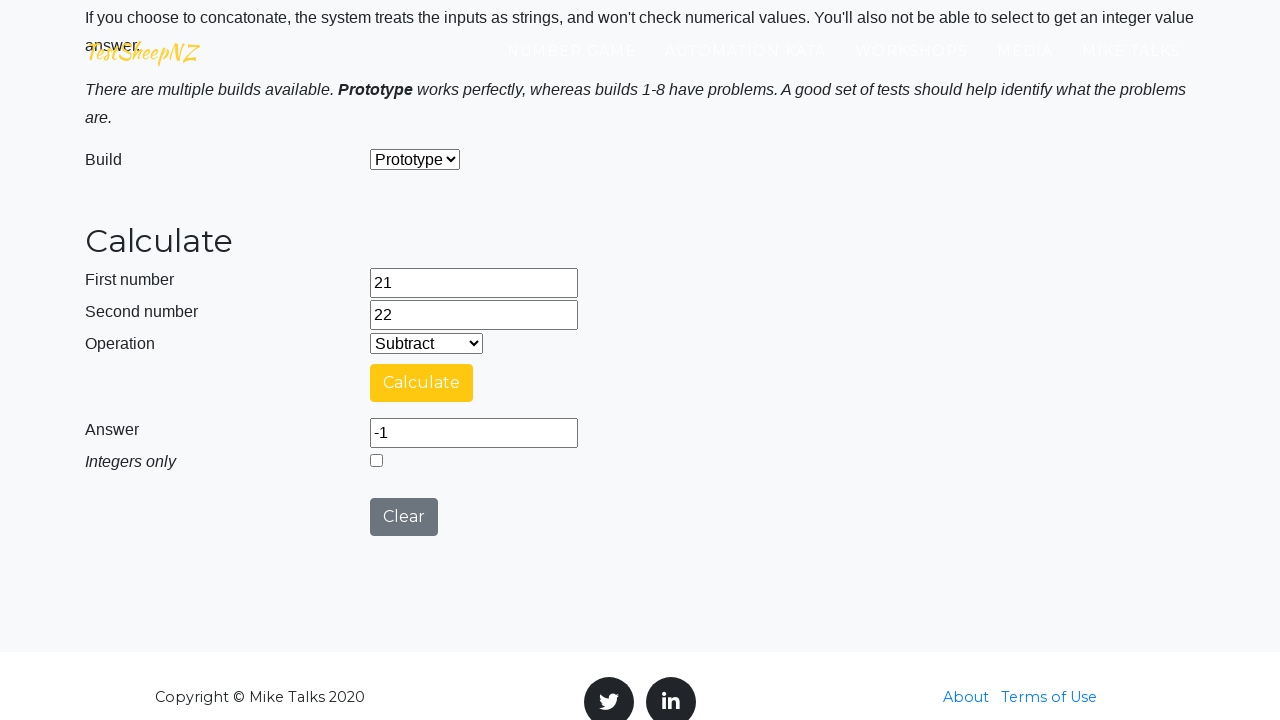

Clicked Clear button after Subtract operation at (404, 517) on #clearButton
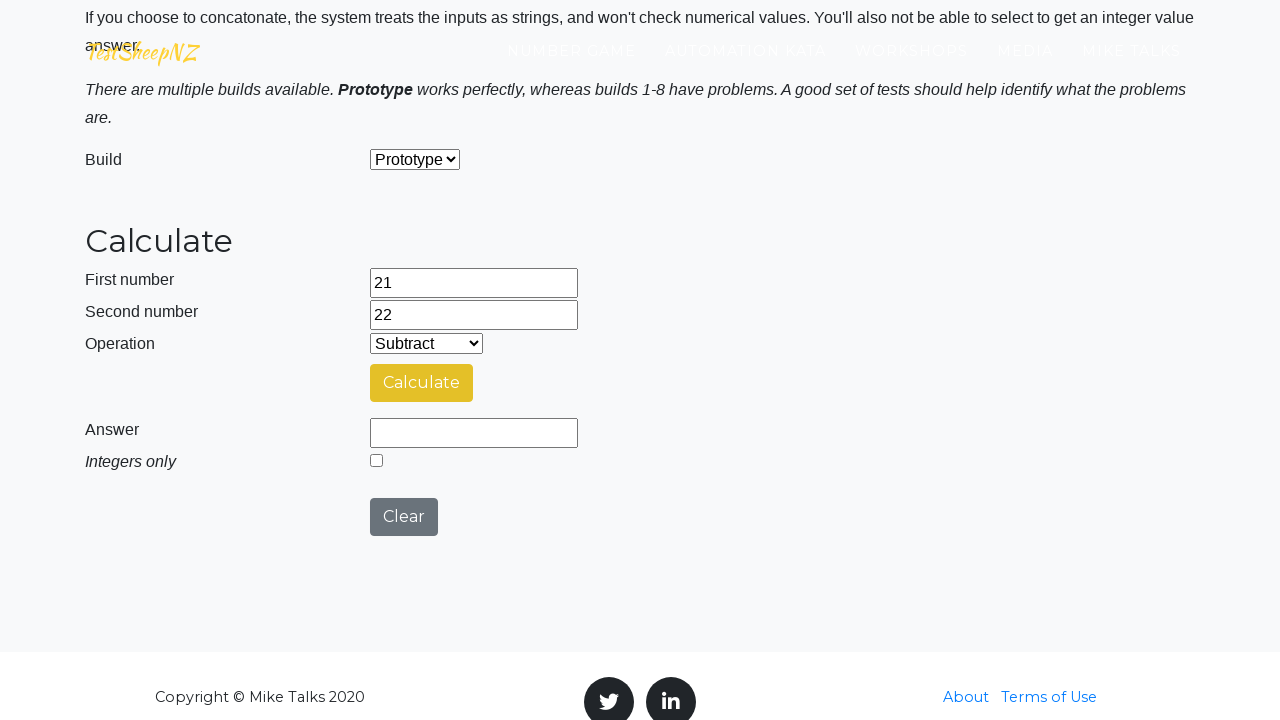

Iteration 3: Selected 'Multiply' operation on #selectOperationDropdown
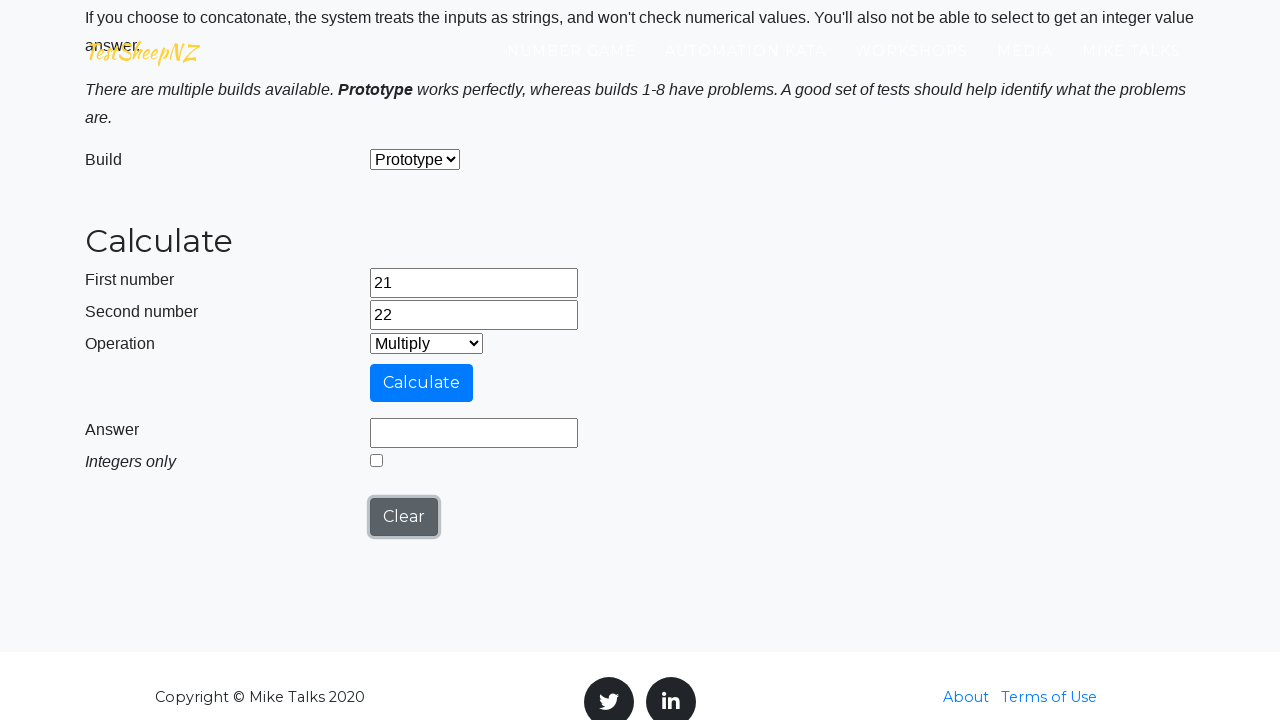

Filled first number field with 21 on #number1Field
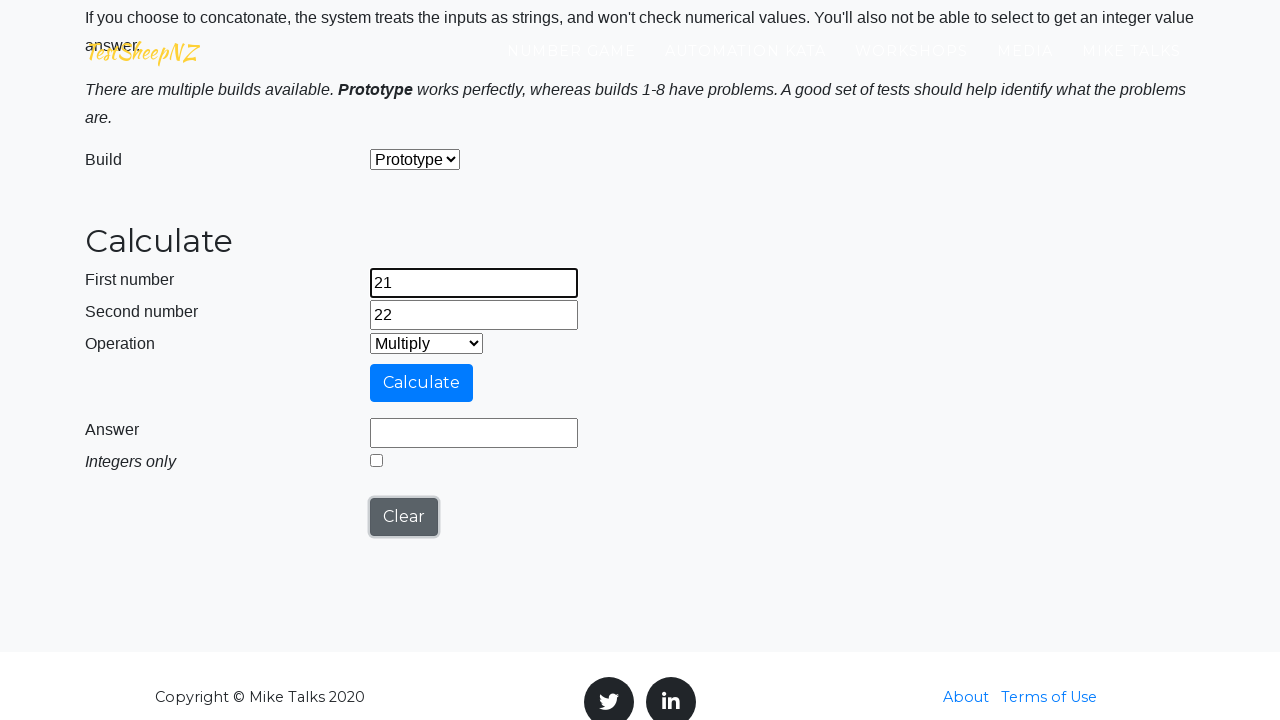

Filled second number field with 22 on #number2Field
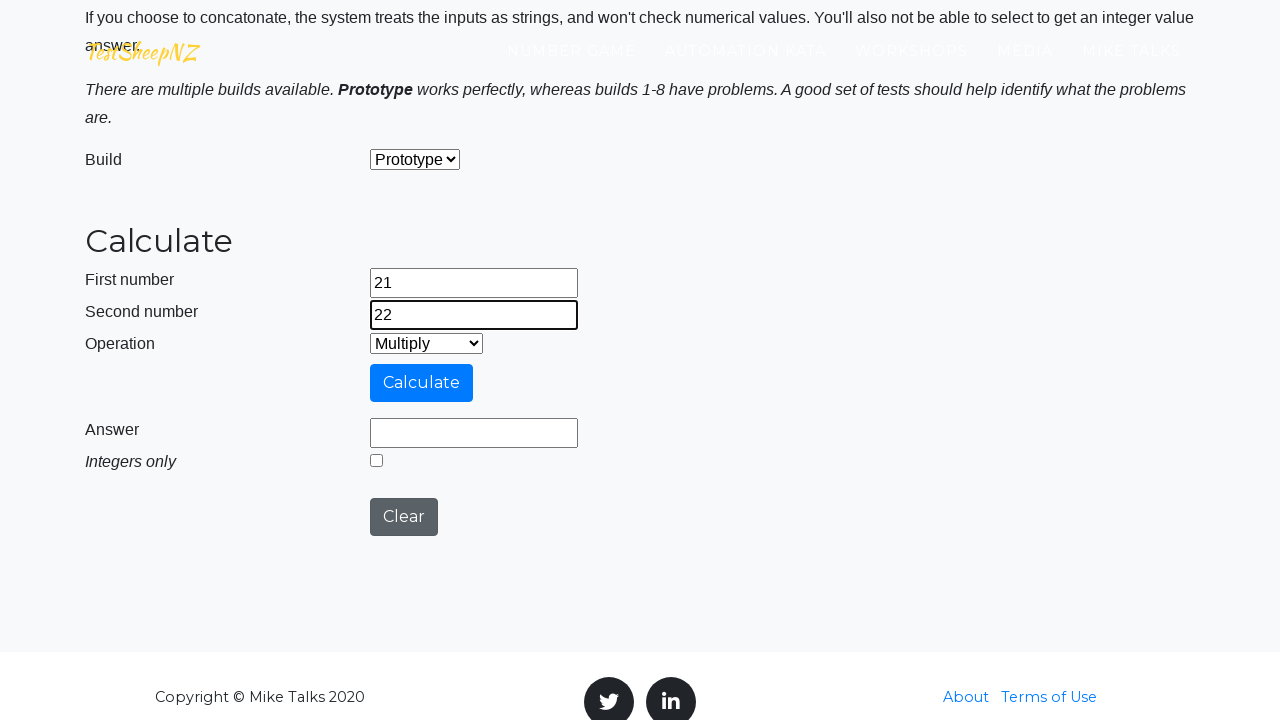

Clicked Calculate button for Multiply operation at (422, 383) on #calculateButton
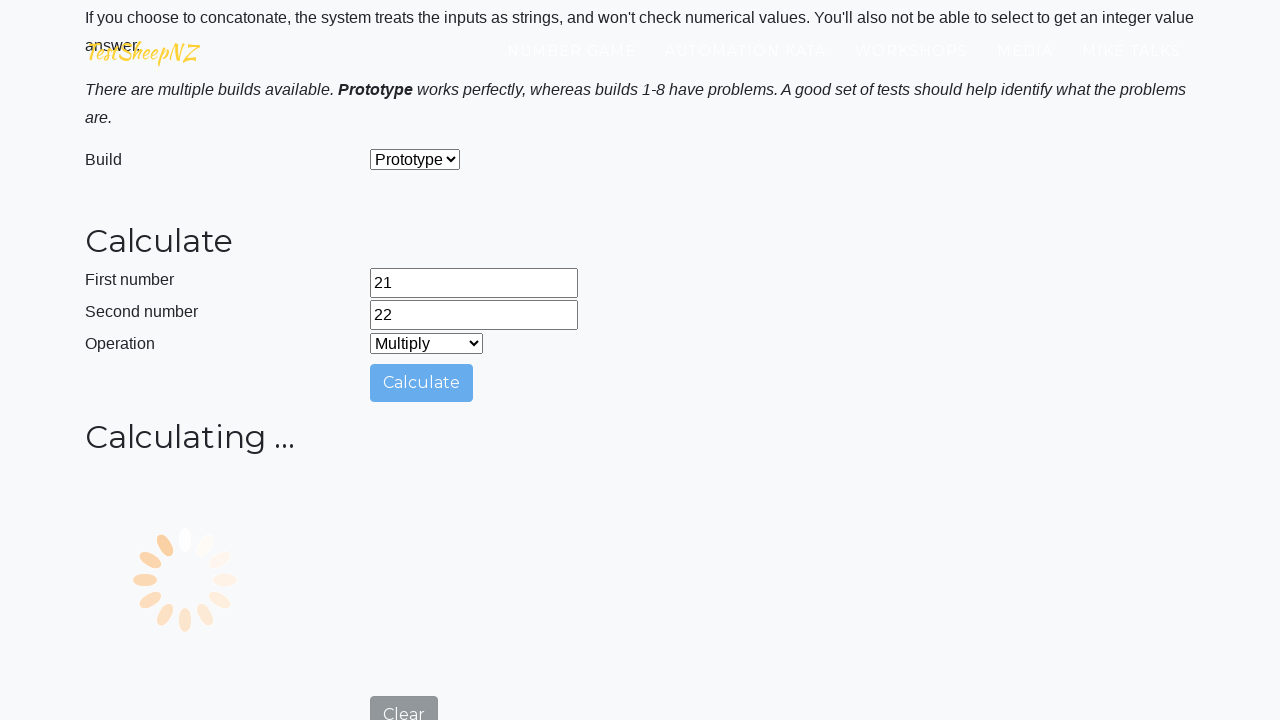

Answer field appeared for Multiply operation
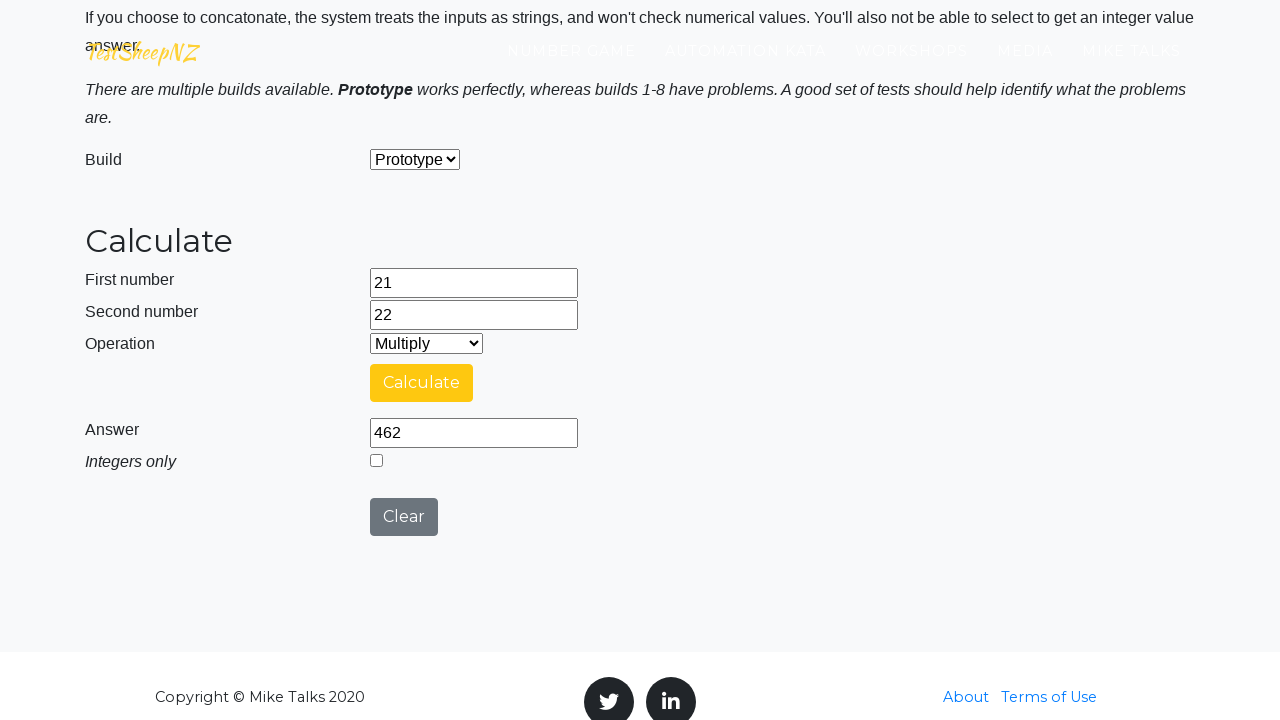

Clicked Clear button after Multiply operation at (404, 517) on #clearButton
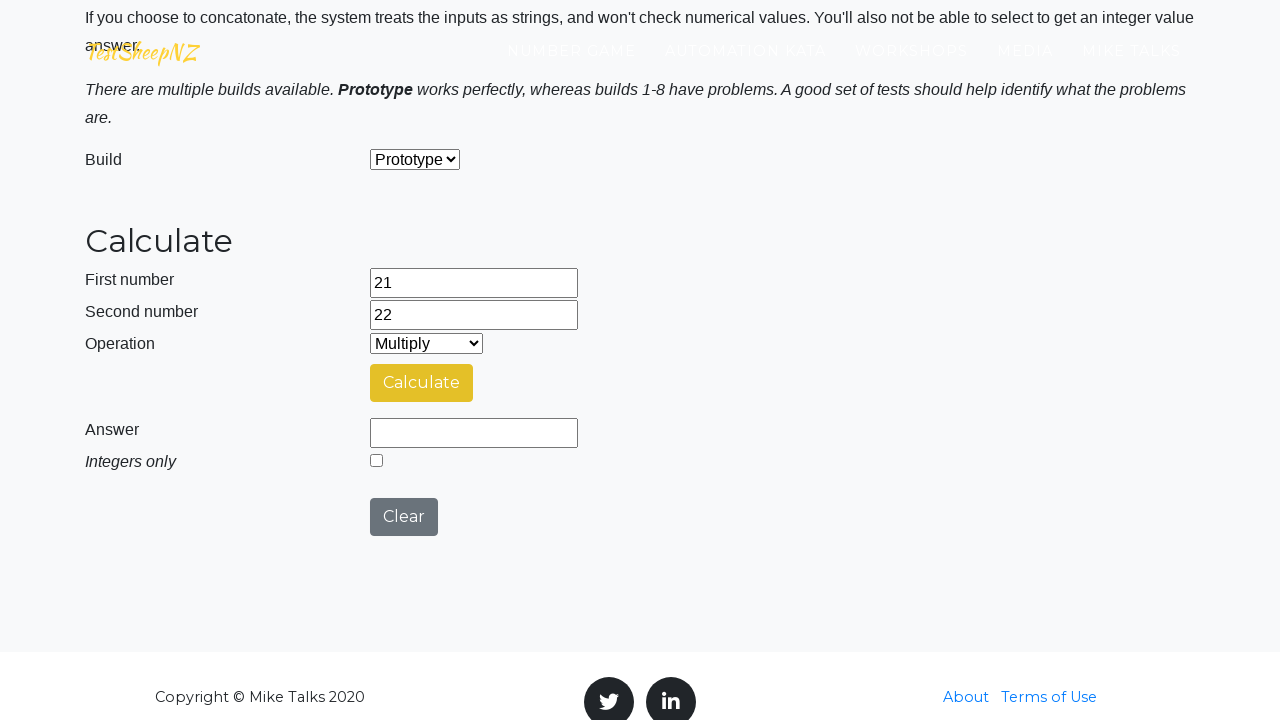

Iteration 3: Selected 'Divide' operation on #selectOperationDropdown
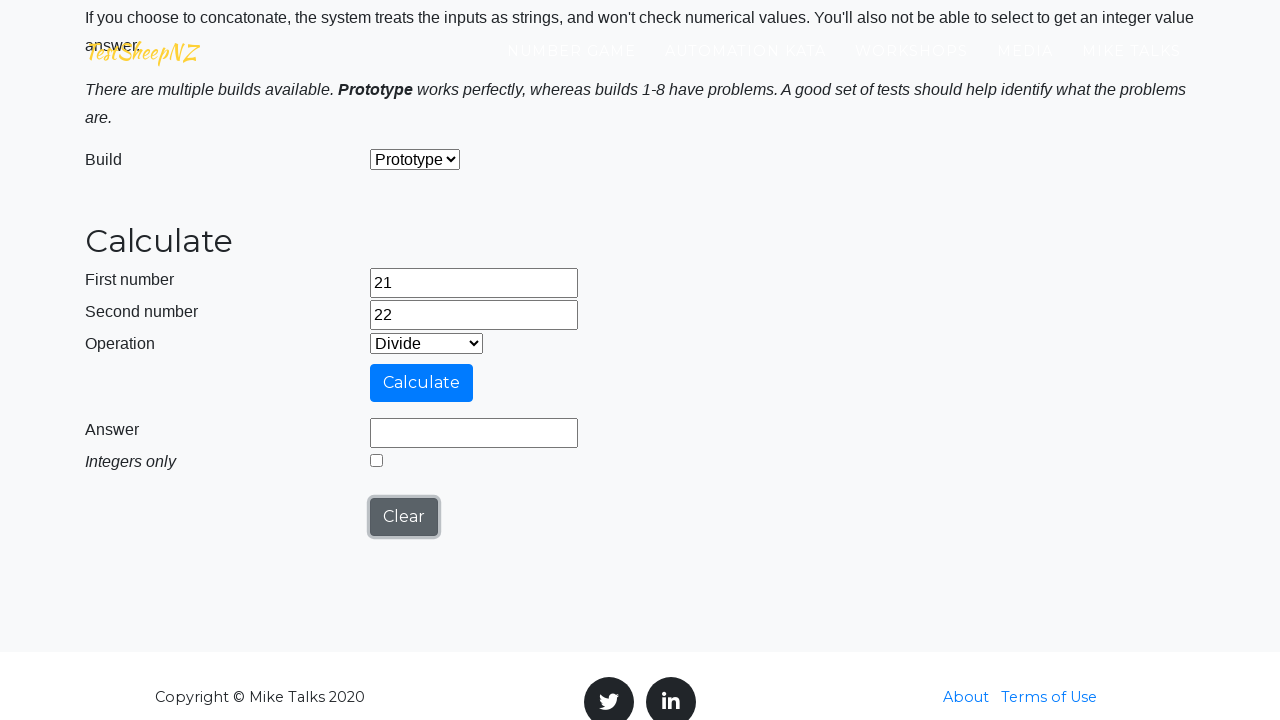

Filled first number field with 21 on #number1Field
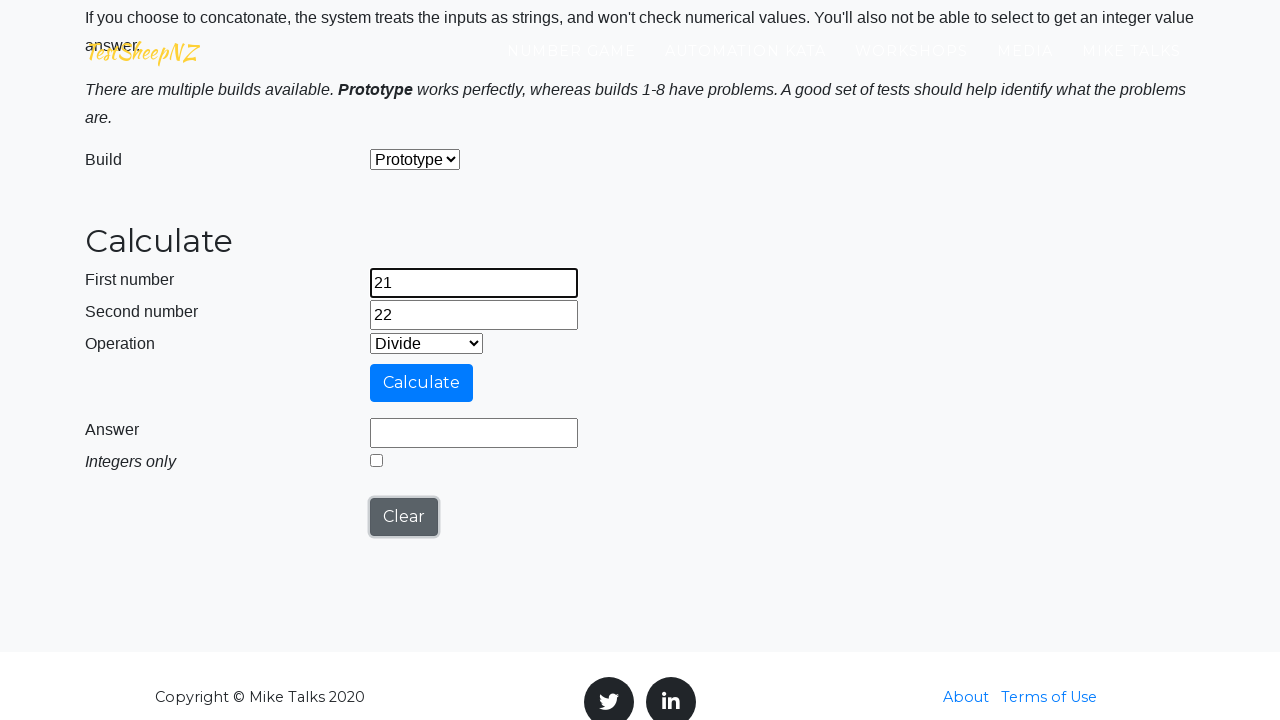

Filled second number field with 22 on #number2Field
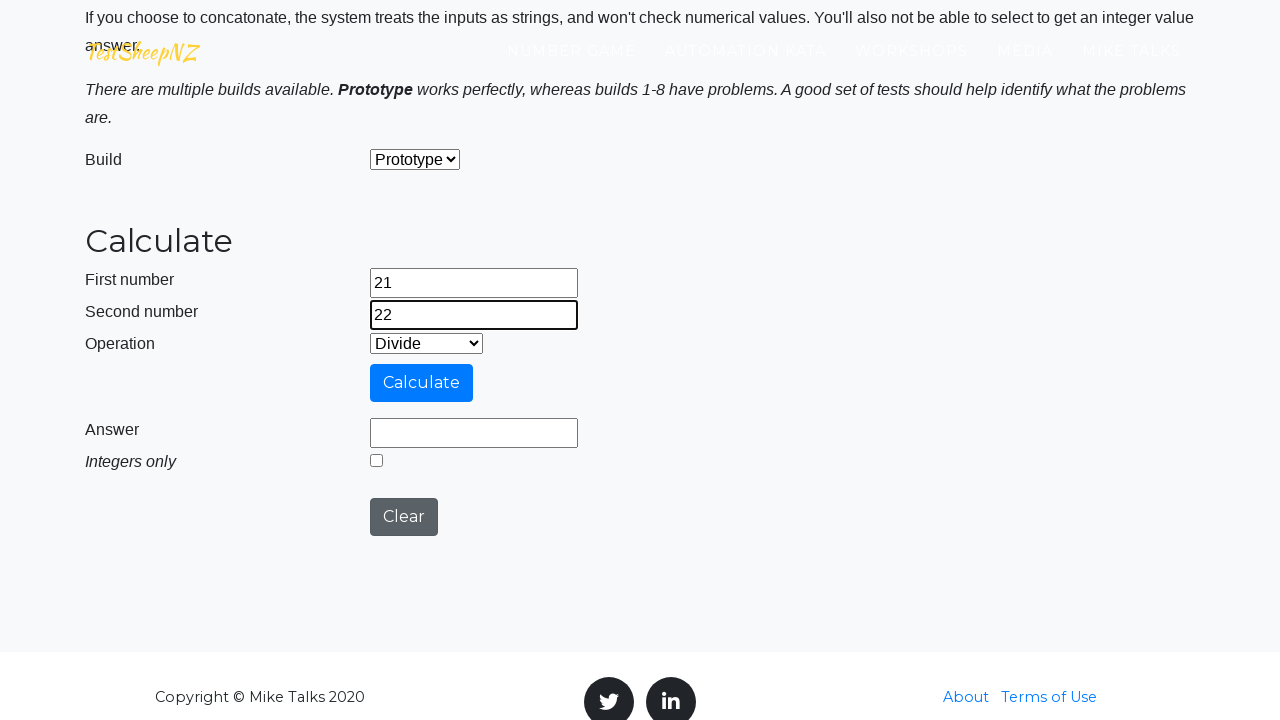

Clicked Calculate button for Divide operation at (422, 383) on #calculateButton
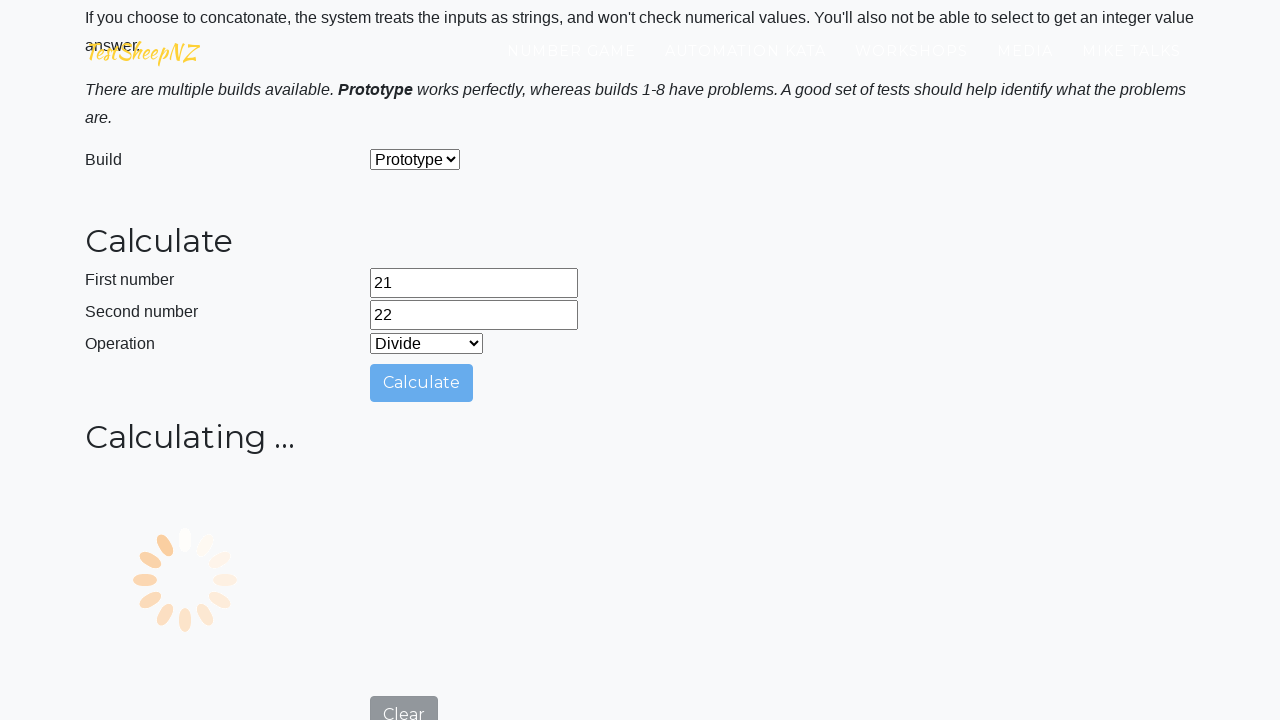

Answer field appeared for Divide operation
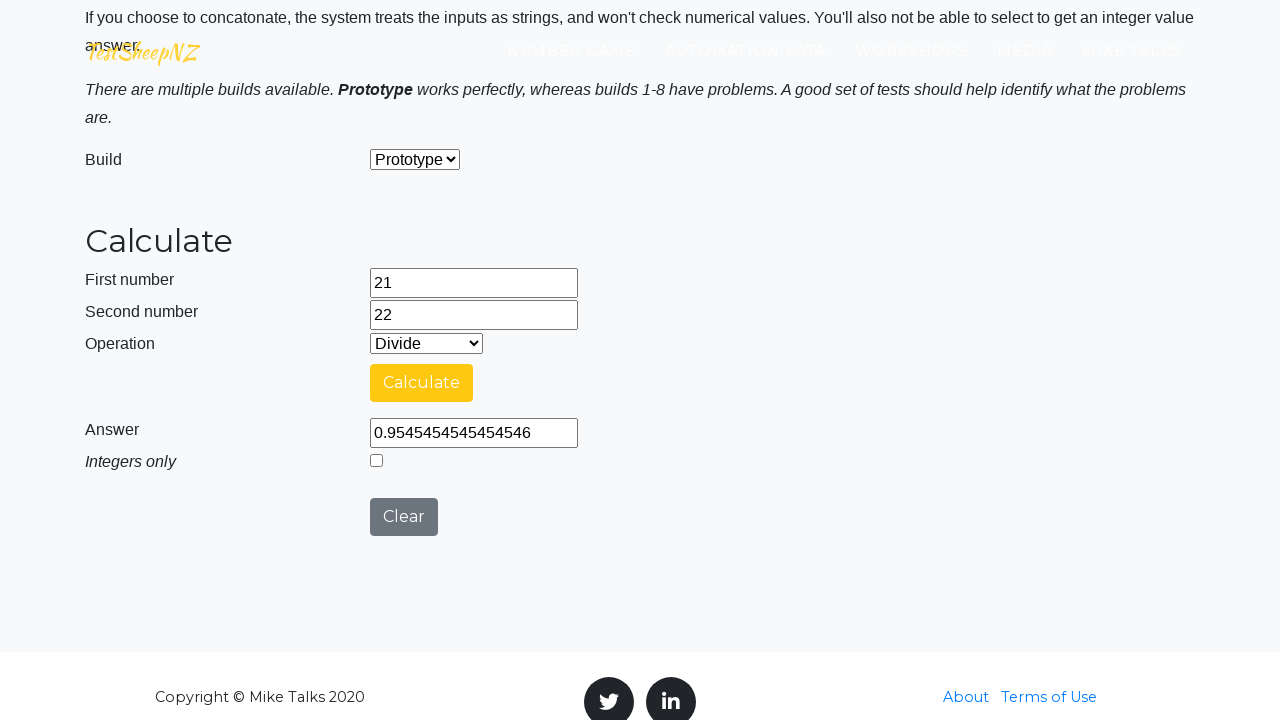

Clicked Clear button after Divide operation at (404, 517) on #clearButton
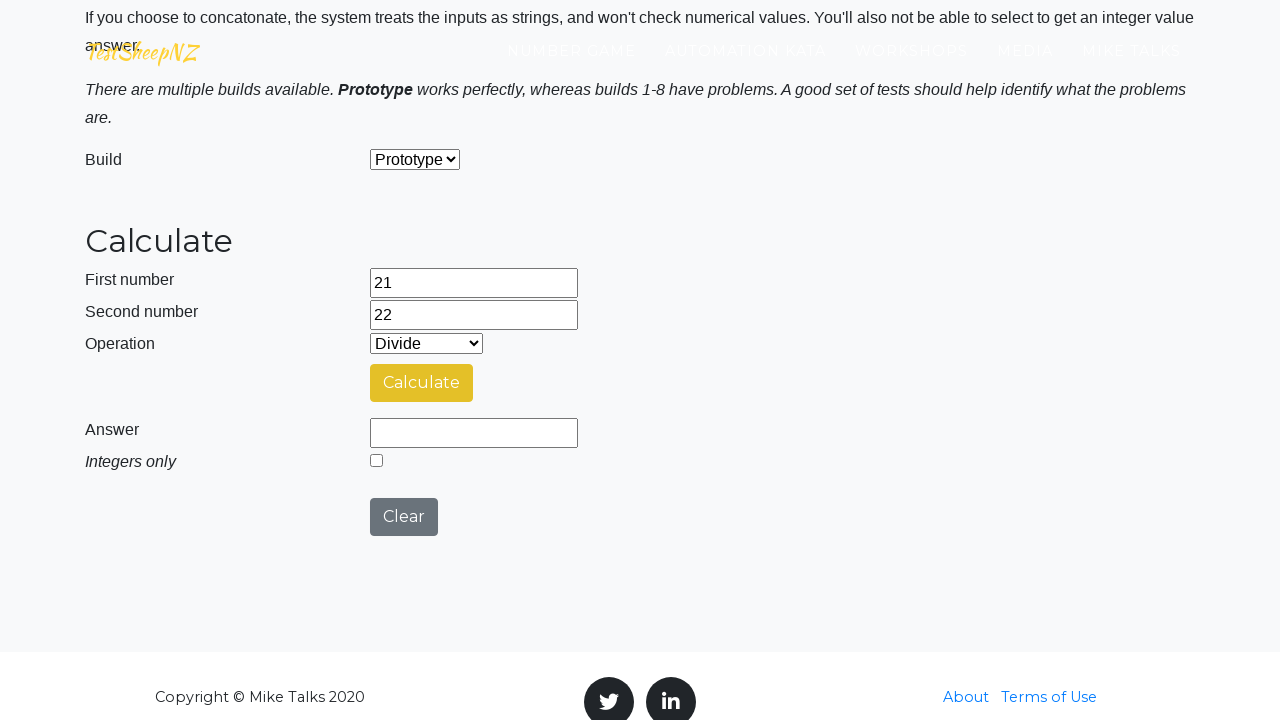

Iteration 3: Selected 'Concatenate' operation on #selectOperationDropdown
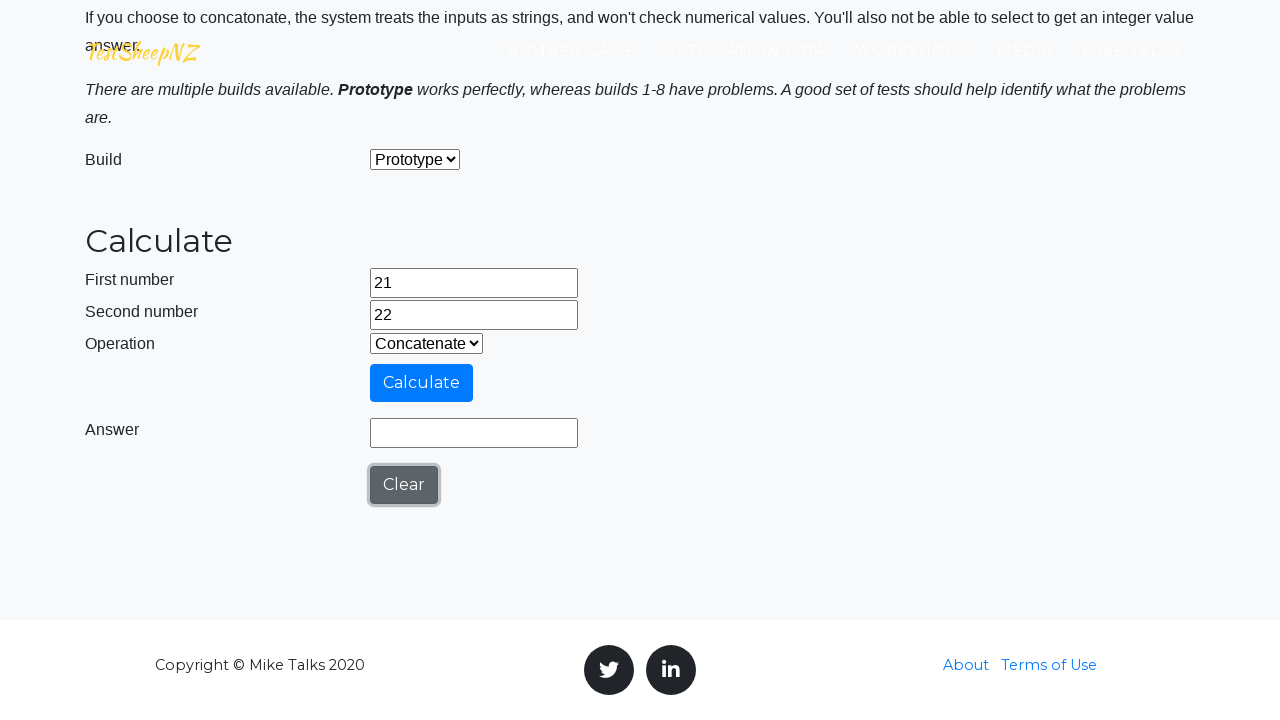

Filled first number field with 21 on #number1Field
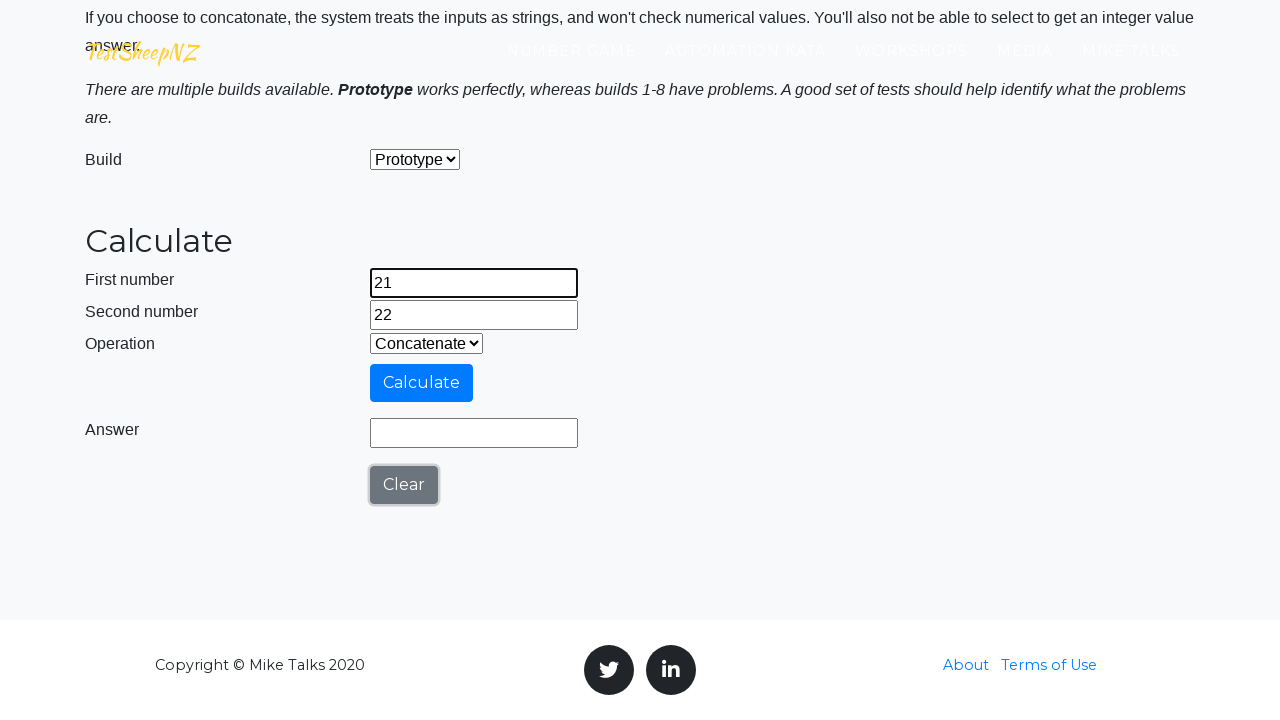

Filled second number field with 22 on #number2Field
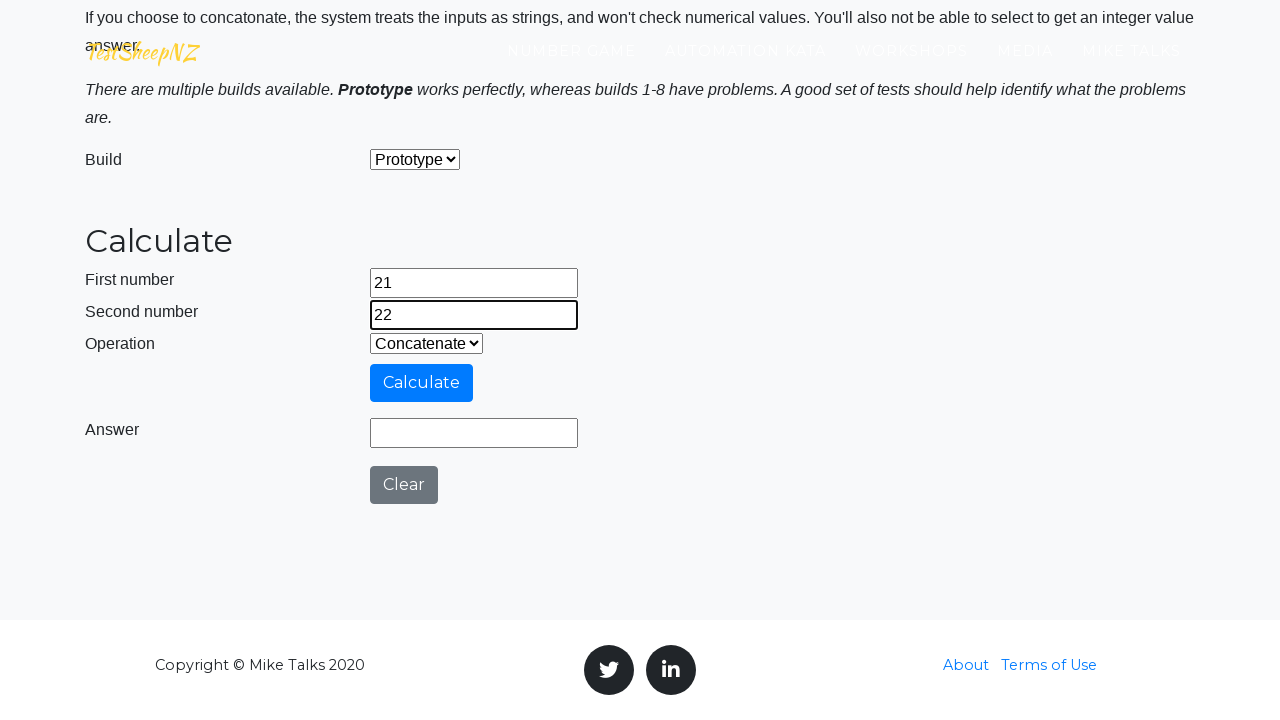

Clicked Calculate button for Concatenate operation at (422, 383) on #calculateButton
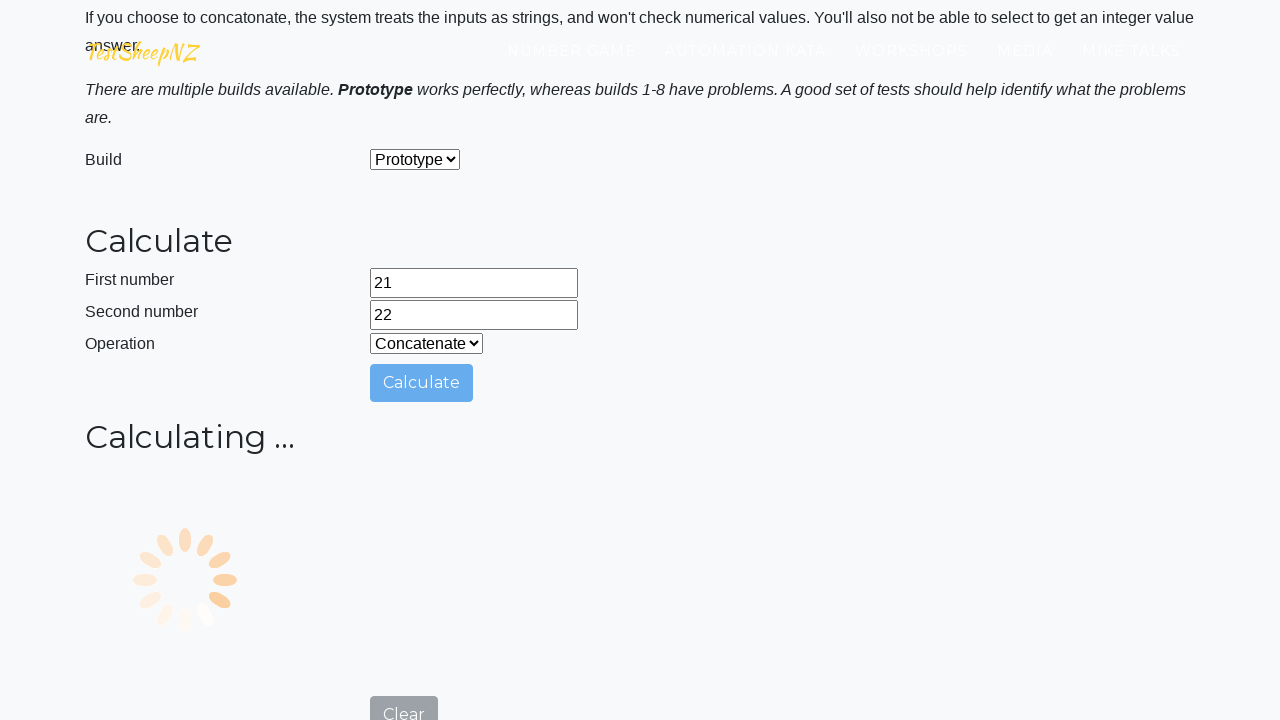

Answer field appeared for Concatenate operation
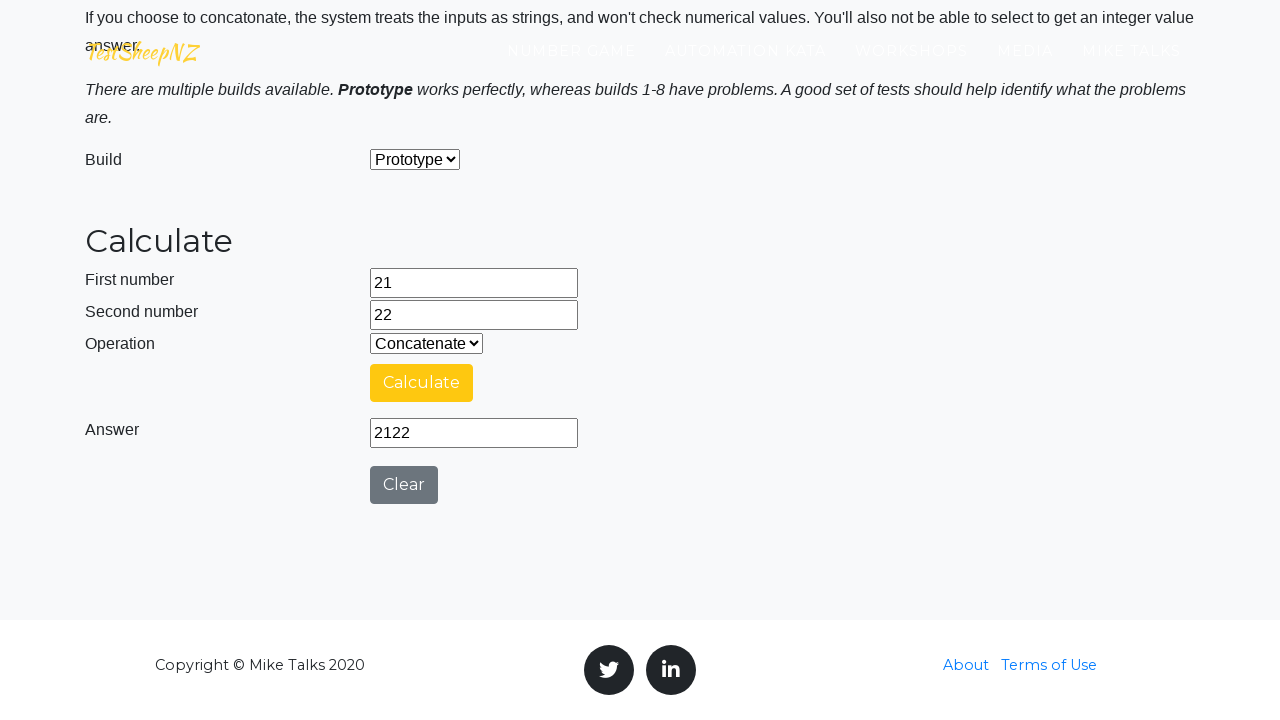

Clicked Clear button after Concatenate operation at (404, 485) on #clearButton
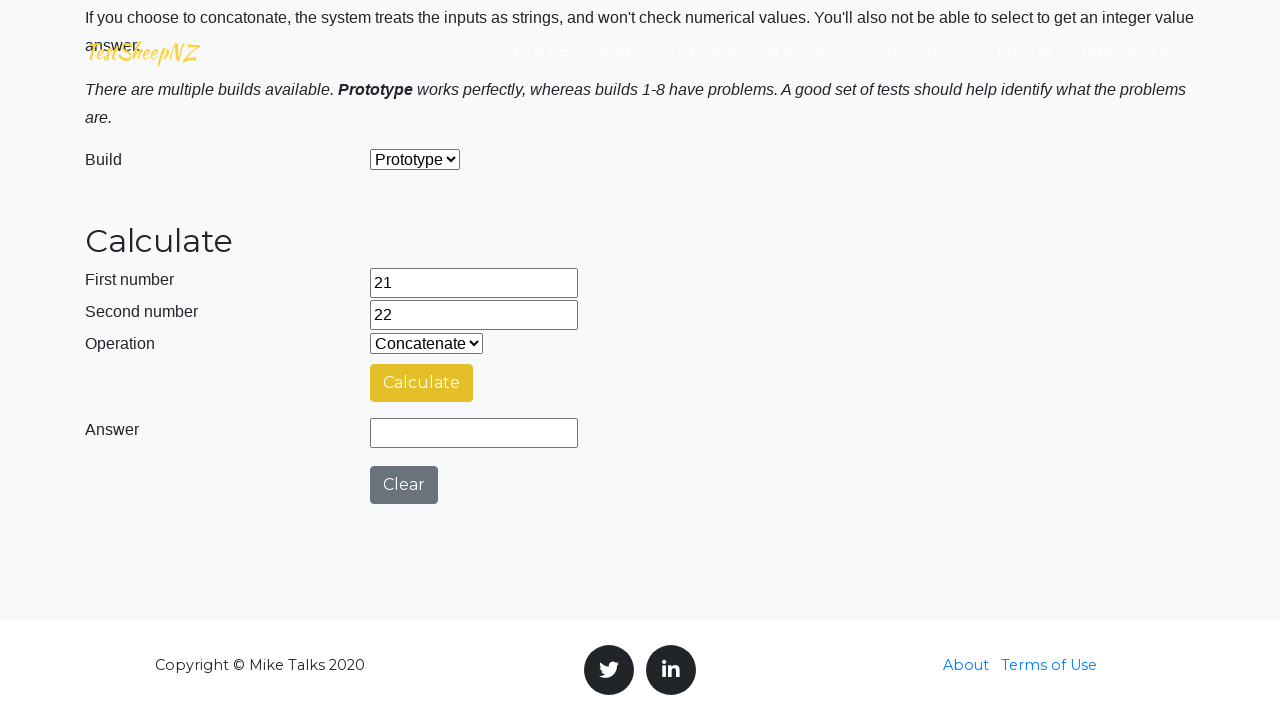

Iteration 4: Selected 'Add' operation on #selectOperationDropdown
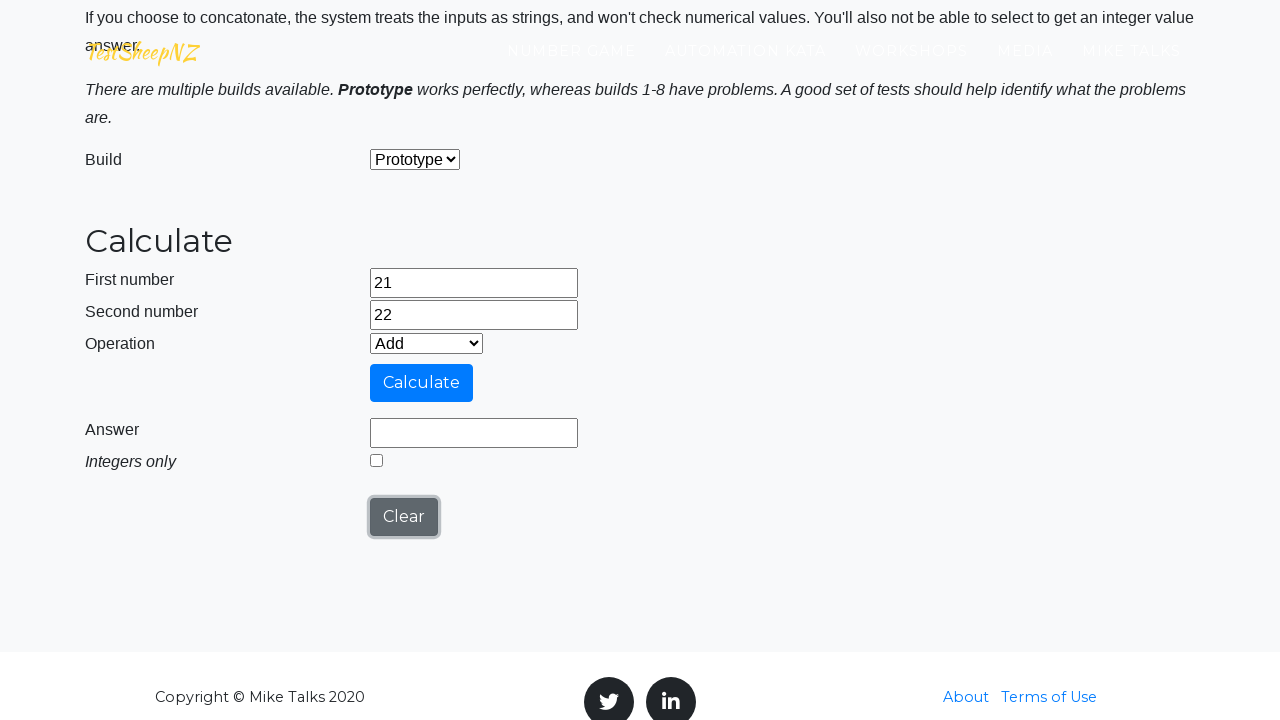

Filled first number field with 71 on #number1Field
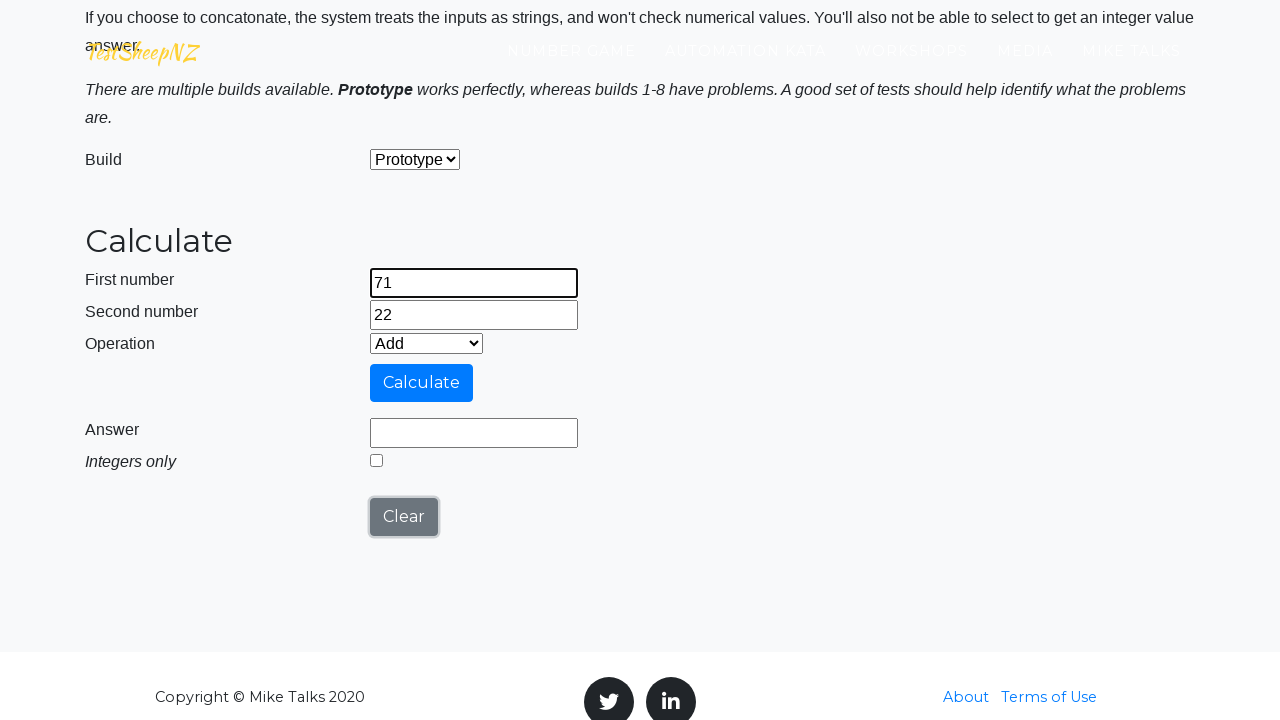

Filled second number field with 62 on #number2Field
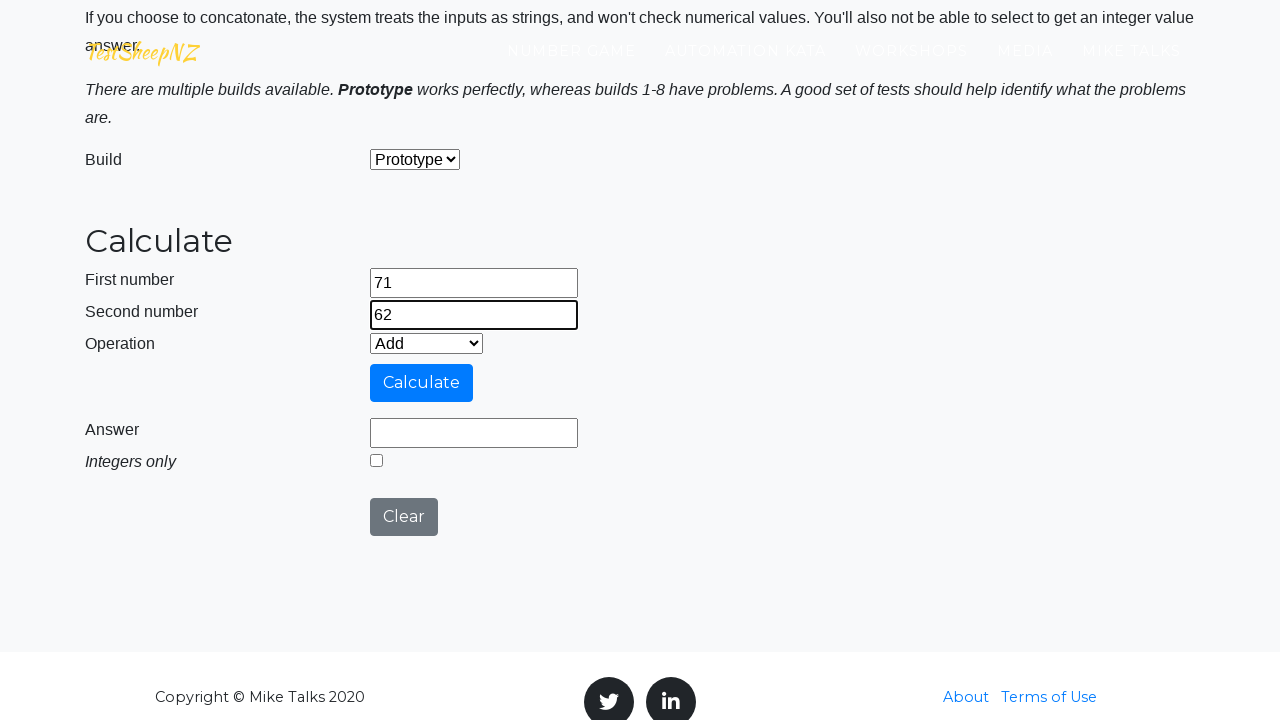

Clicked Calculate button for Add operation at (422, 383) on #calculateButton
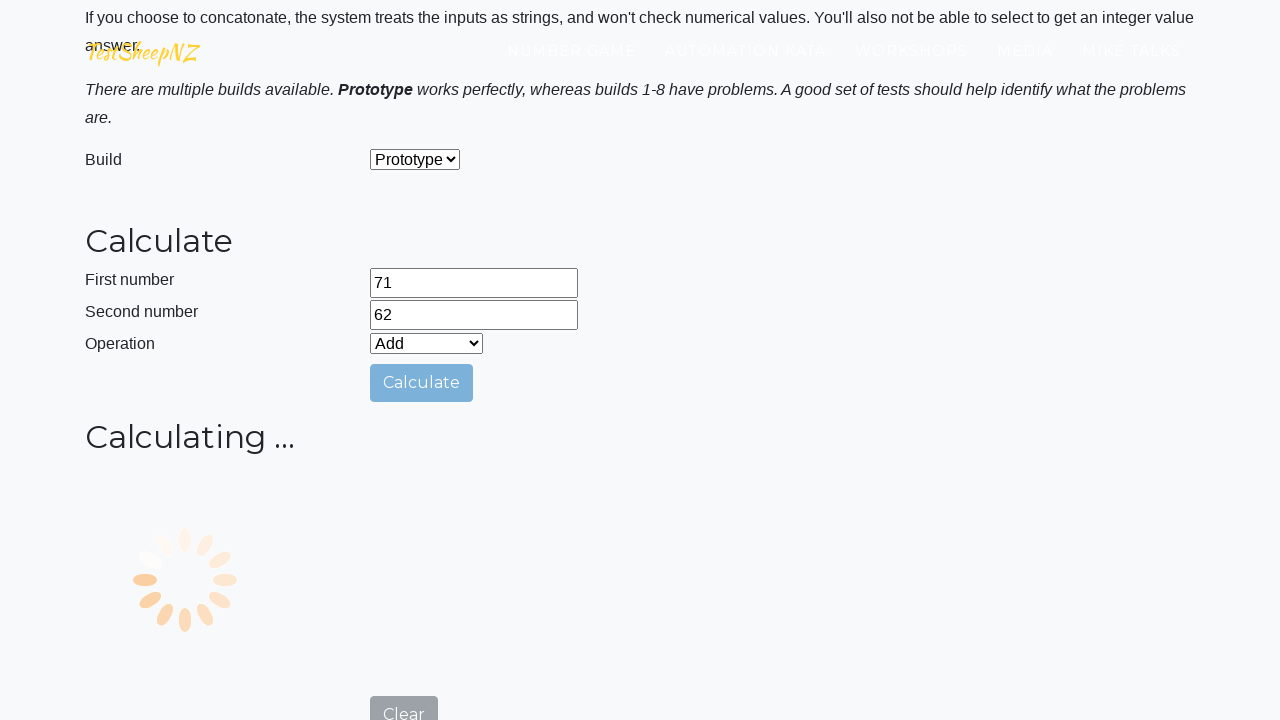

Answer field appeared for Add operation
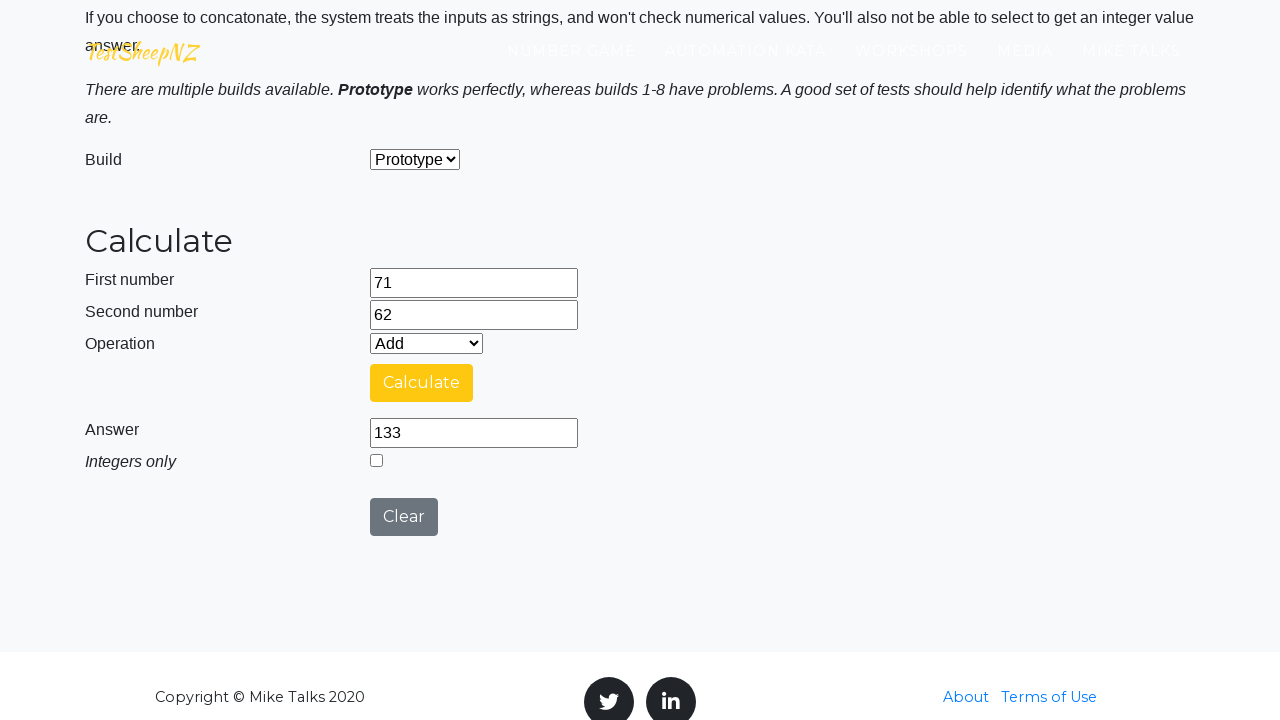

Clicked Clear button after Add operation at (404, 517) on #clearButton
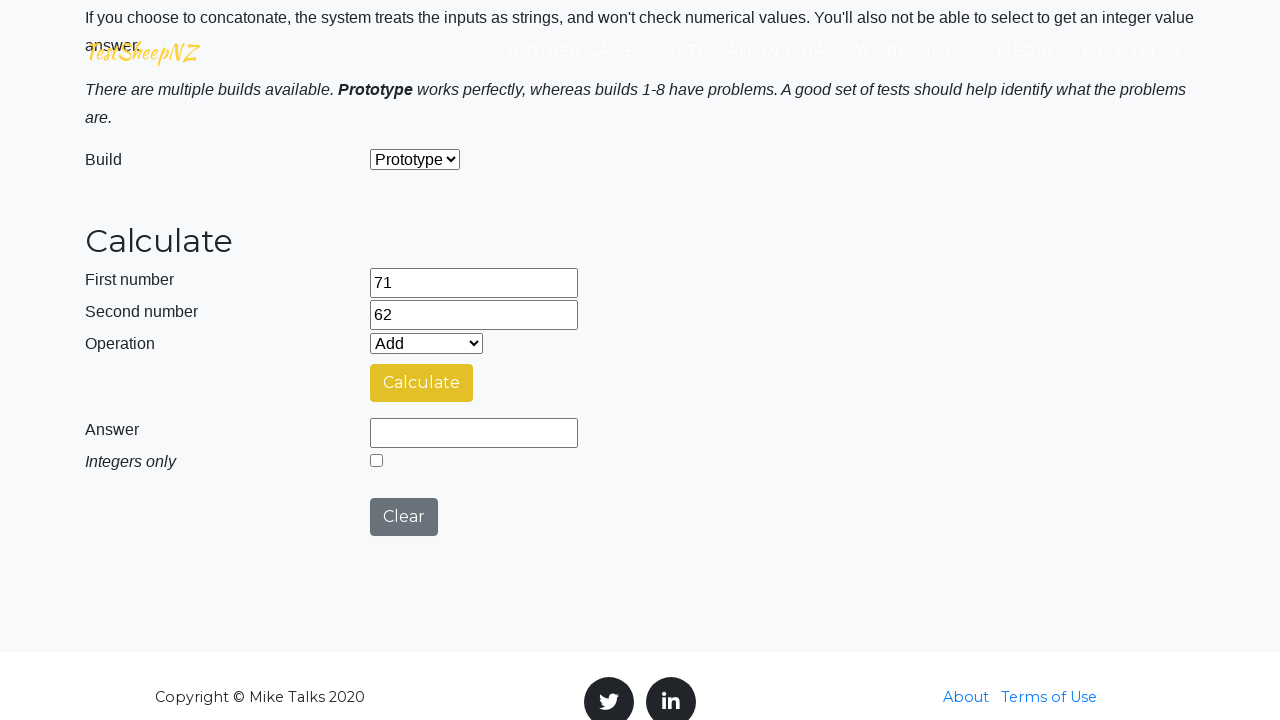

Iteration 4: Selected 'Subtract' operation on #selectOperationDropdown
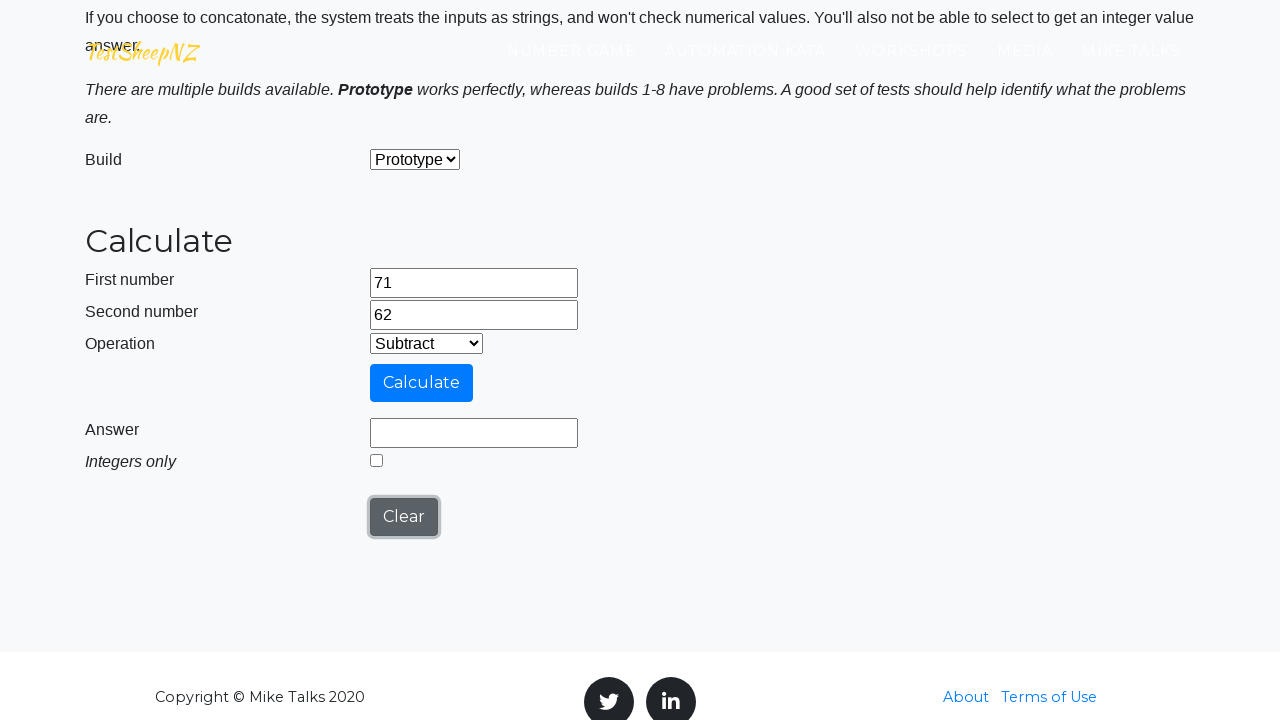

Filled first number field with 71 on #number1Field
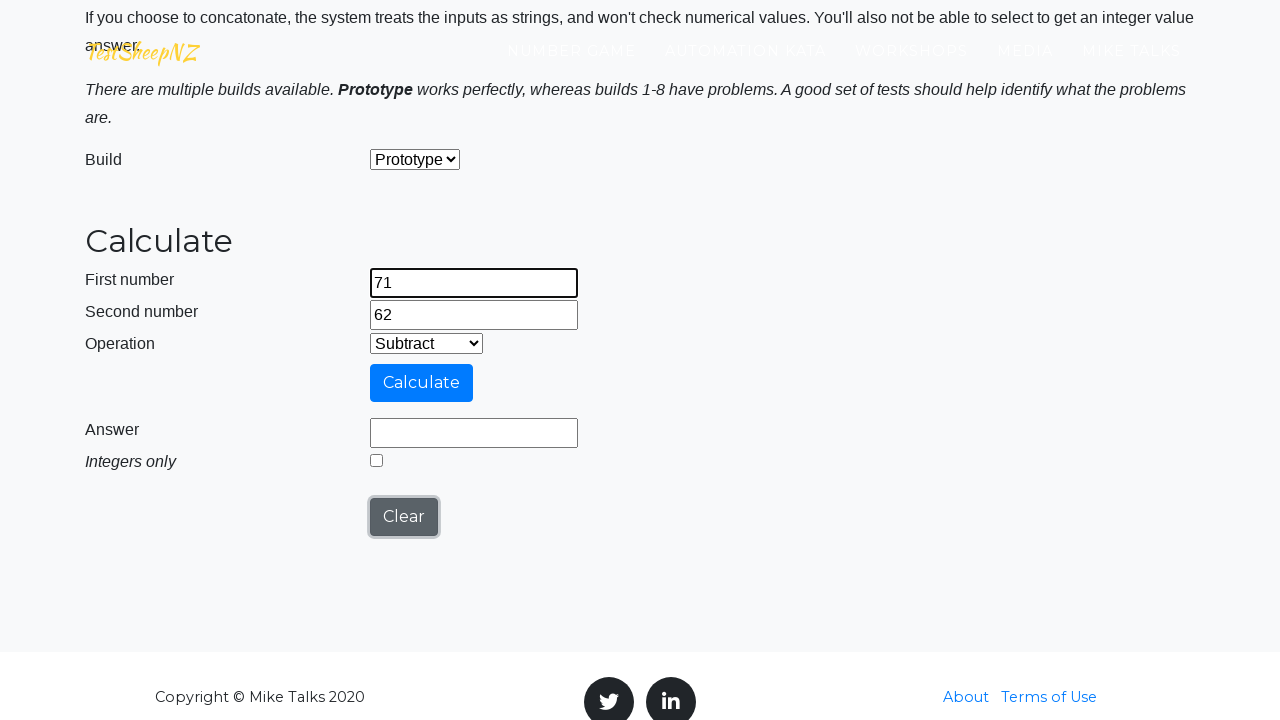

Filled second number field with 62 on #number2Field
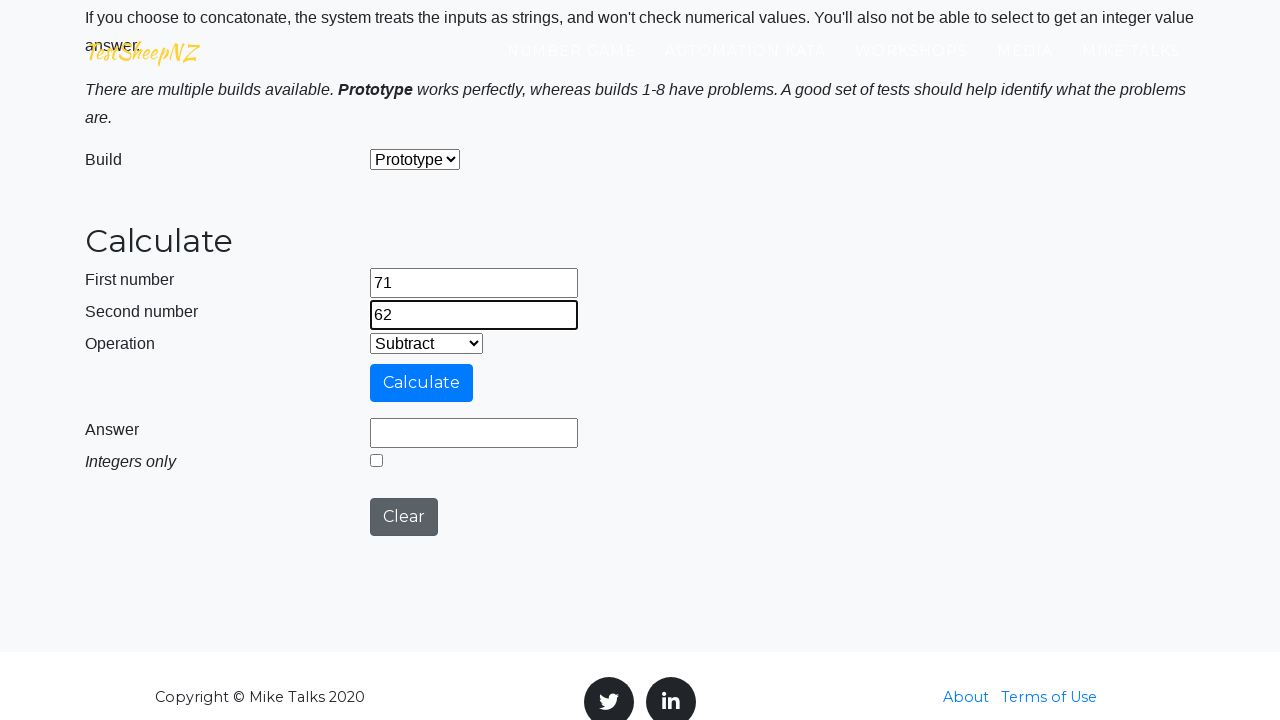

Clicked Calculate button for Subtract operation at (422, 383) on #calculateButton
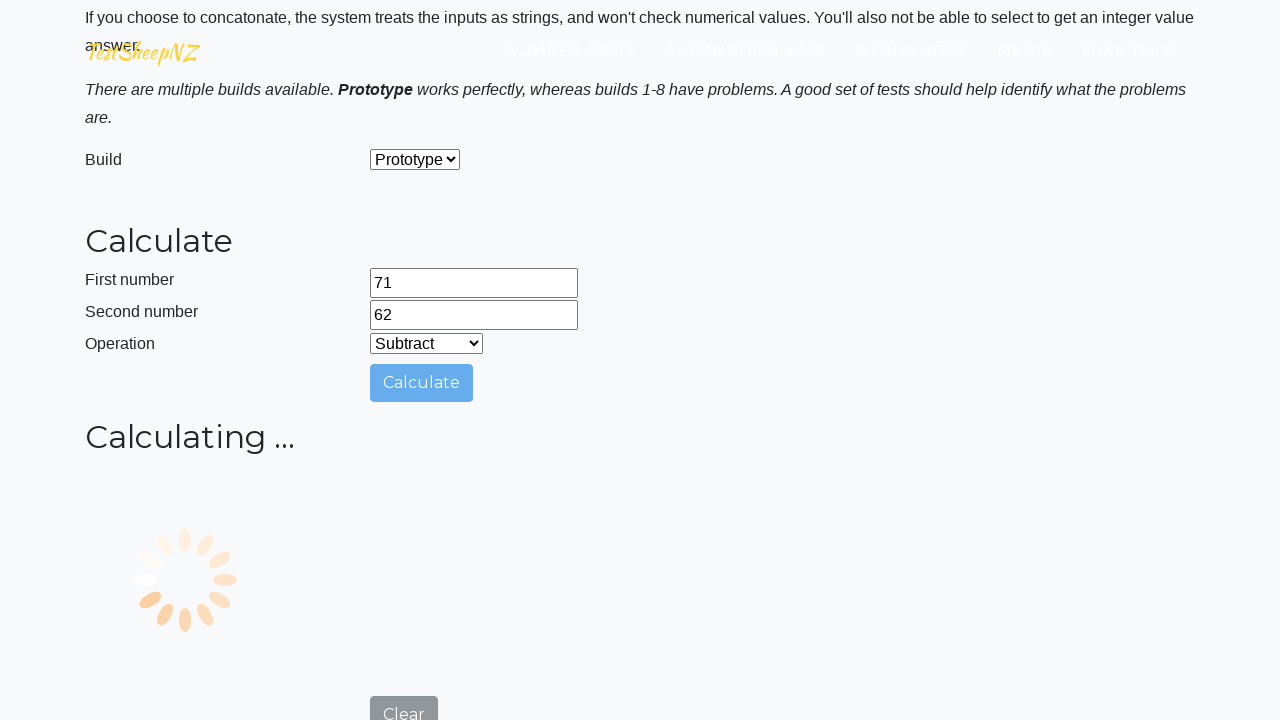

Answer field appeared for Subtract operation
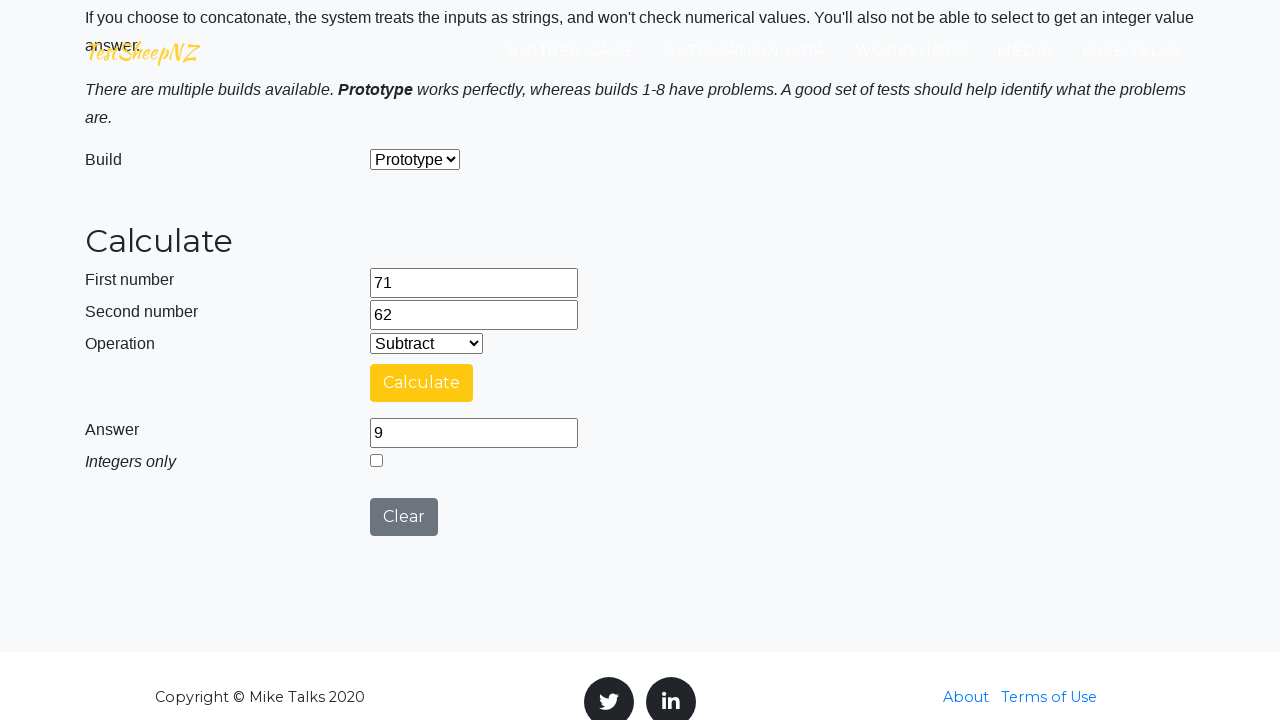

Clicked Clear button after Subtract operation at (404, 517) on #clearButton
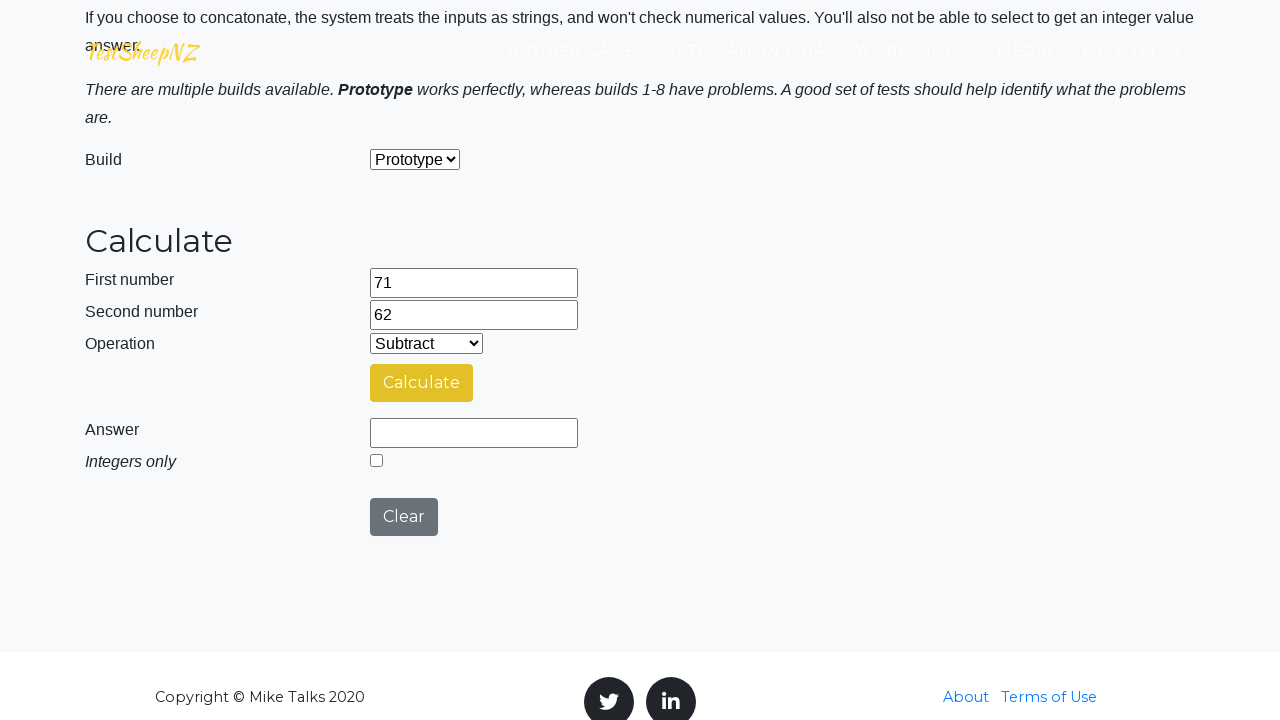

Iteration 4: Selected 'Multiply' operation on #selectOperationDropdown
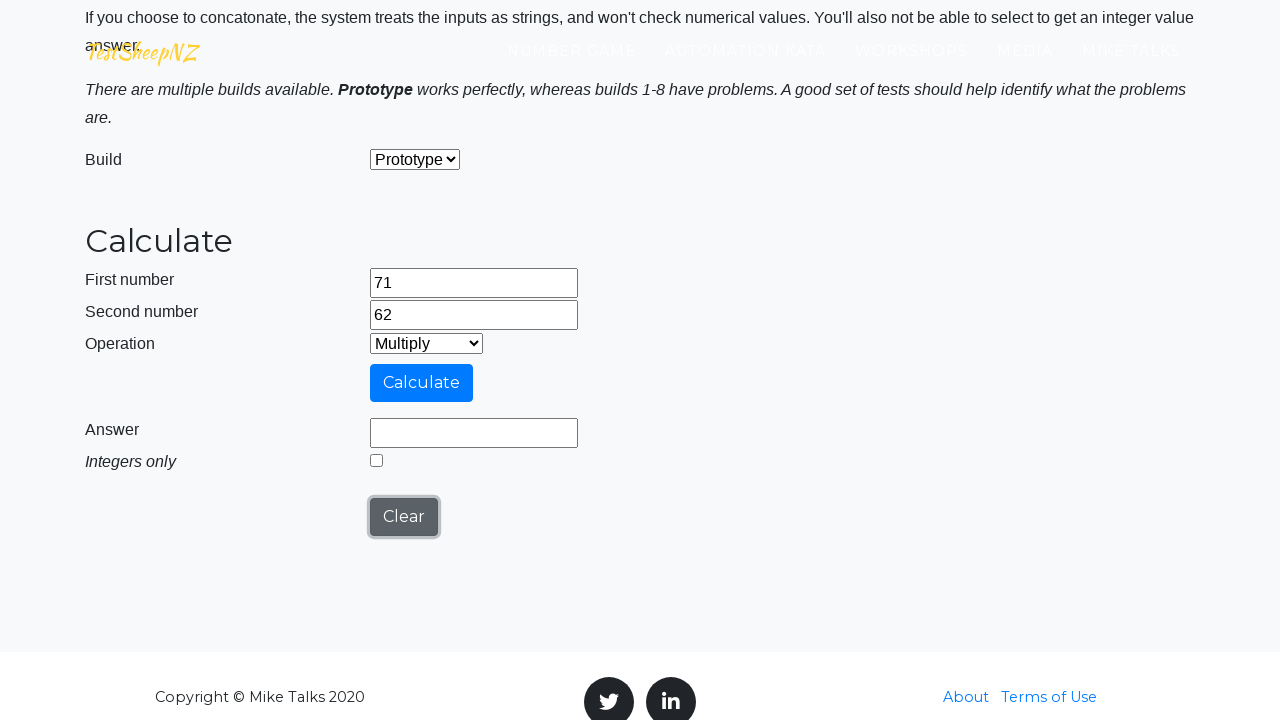

Filled first number field with 71 on #number1Field
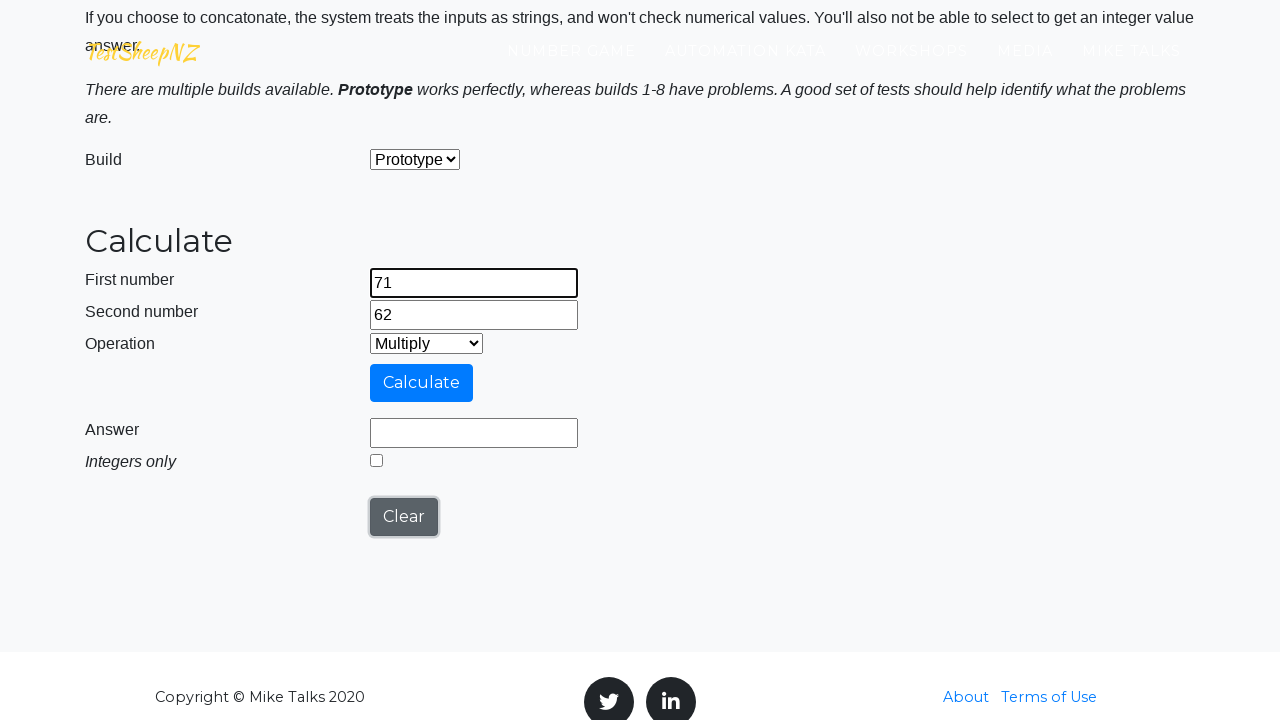

Filled second number field with 62 on #number2Field
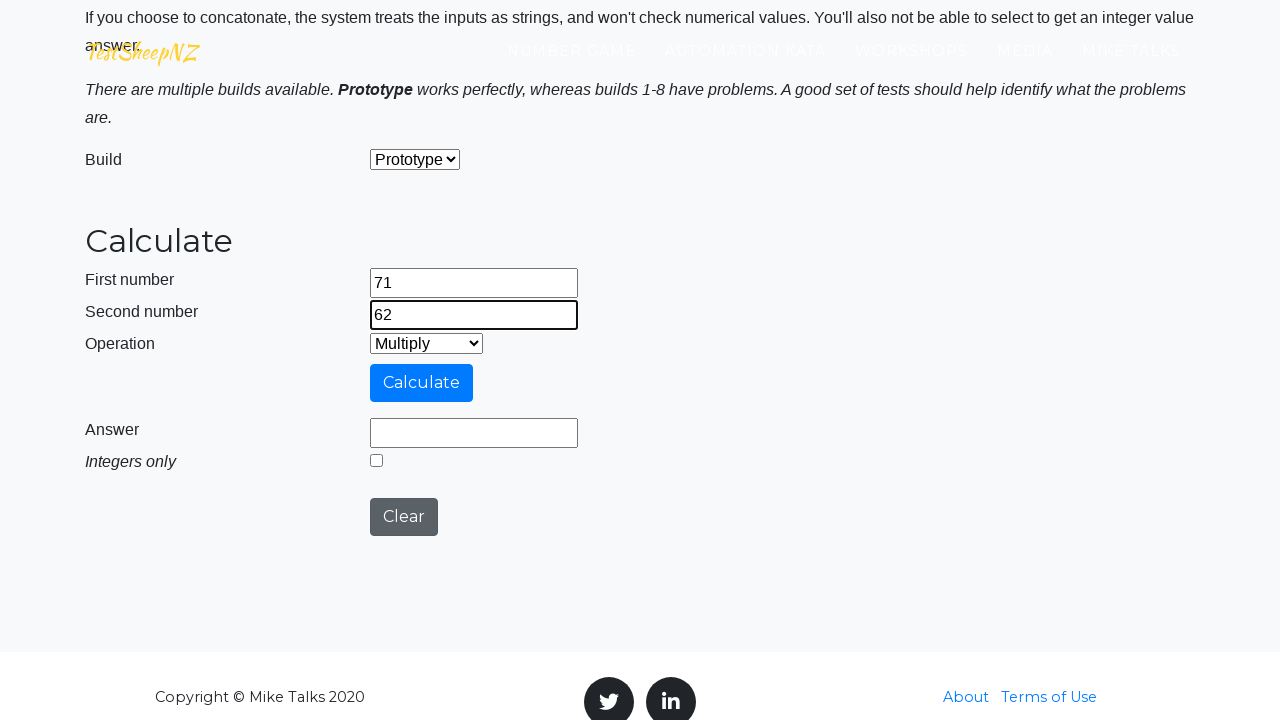

Clicked Calculate button for Multiply operation at (422, 383) on #calculateButton
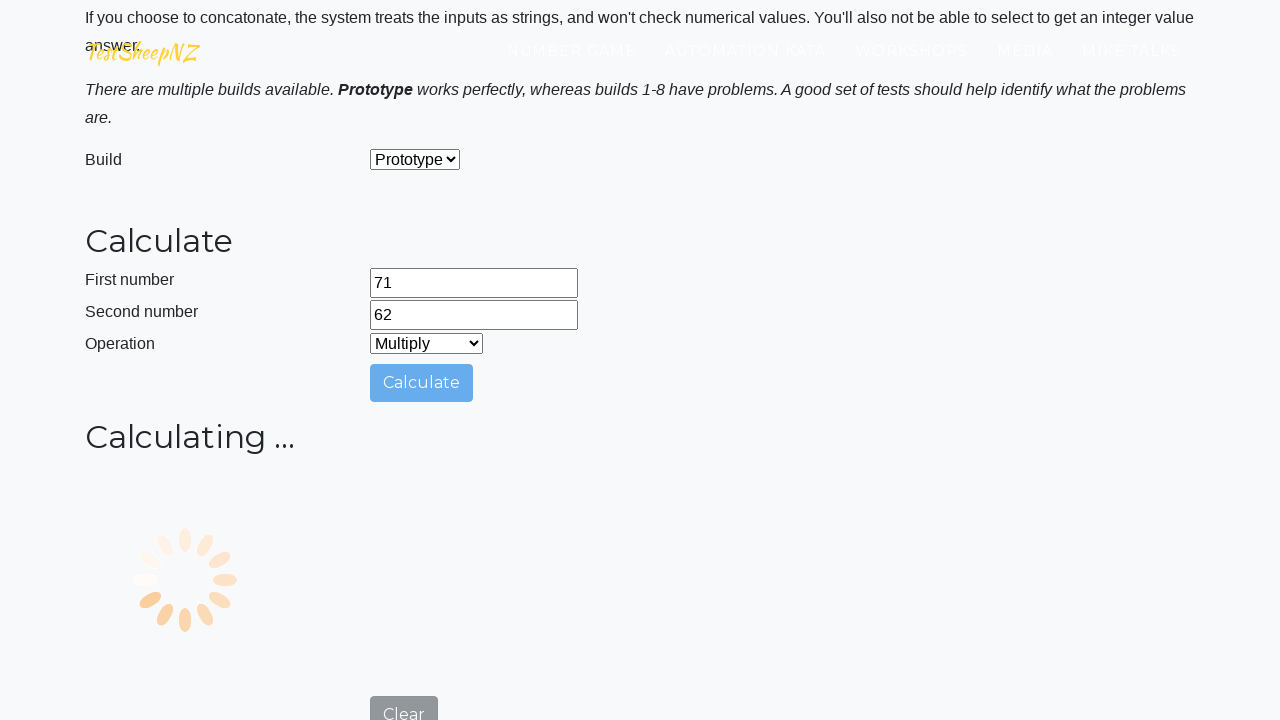

Answer field appeared for Multiply operation
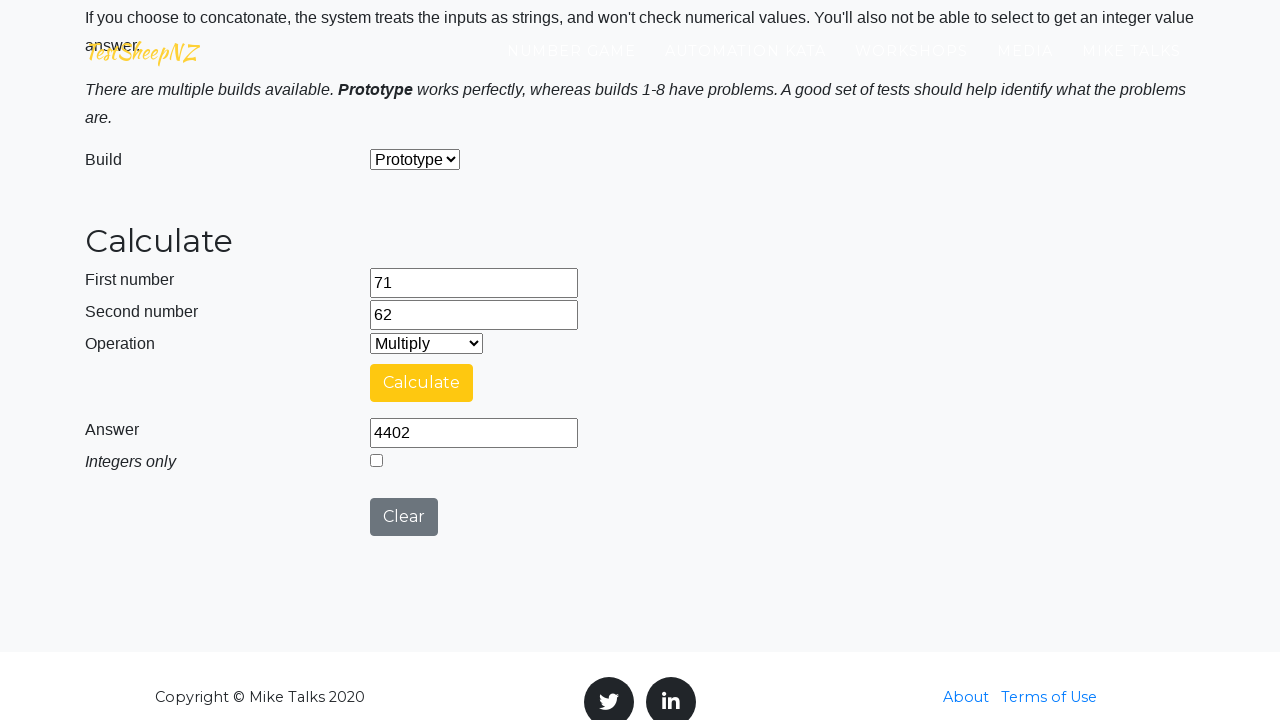

Clicked Clear button after Multiply operation at (404, 517) on #clearButton
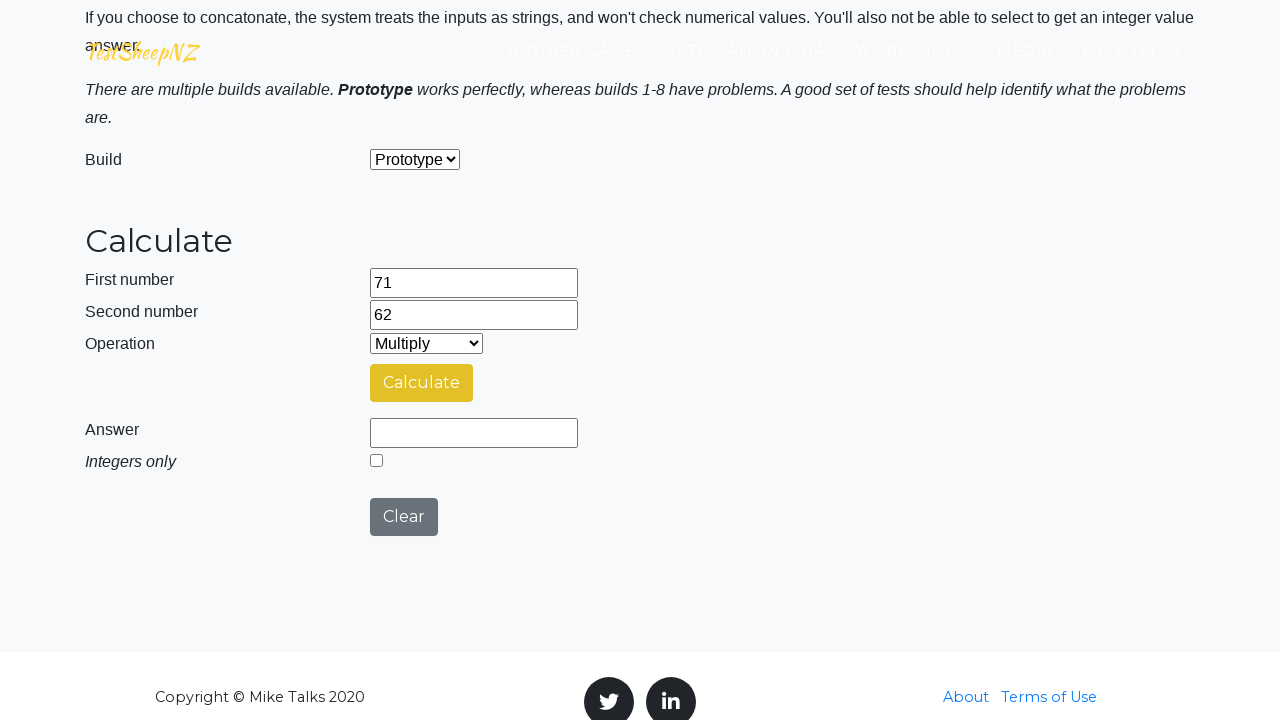

Iteration 4: Selected 'Divide' operation on #selectOperationDropdown
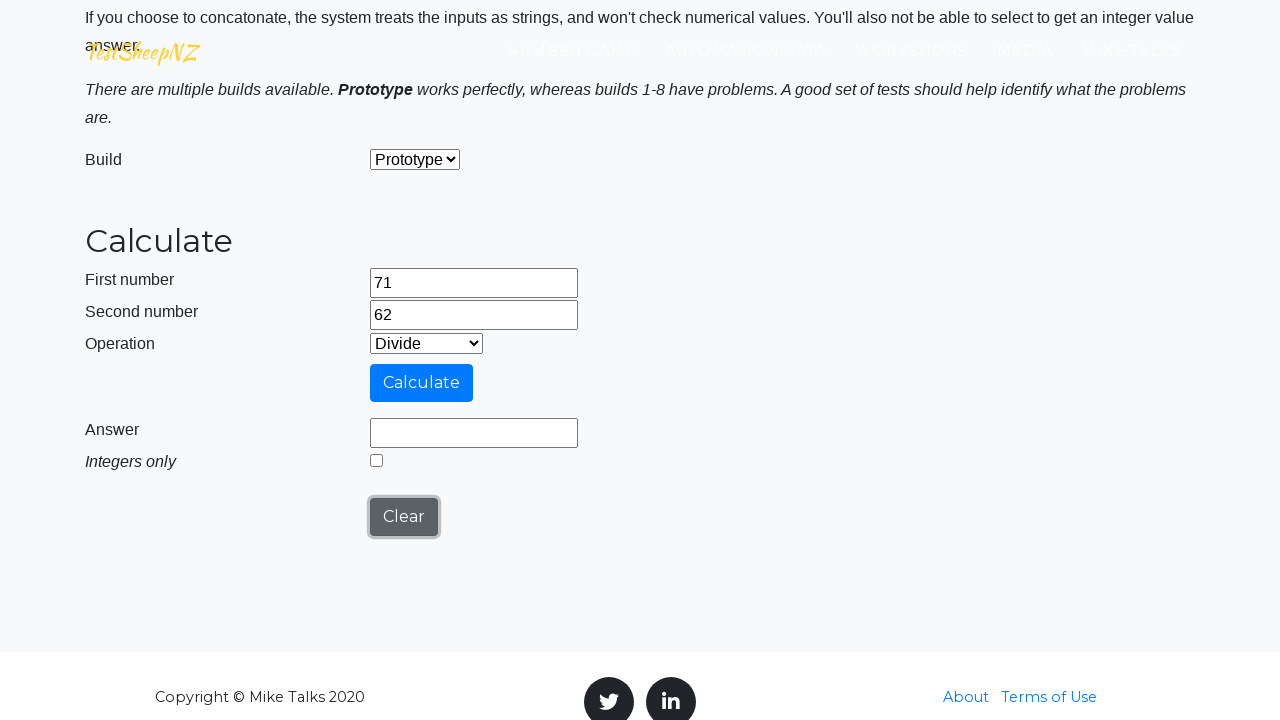

Filled first number field with 71 on #number1Field
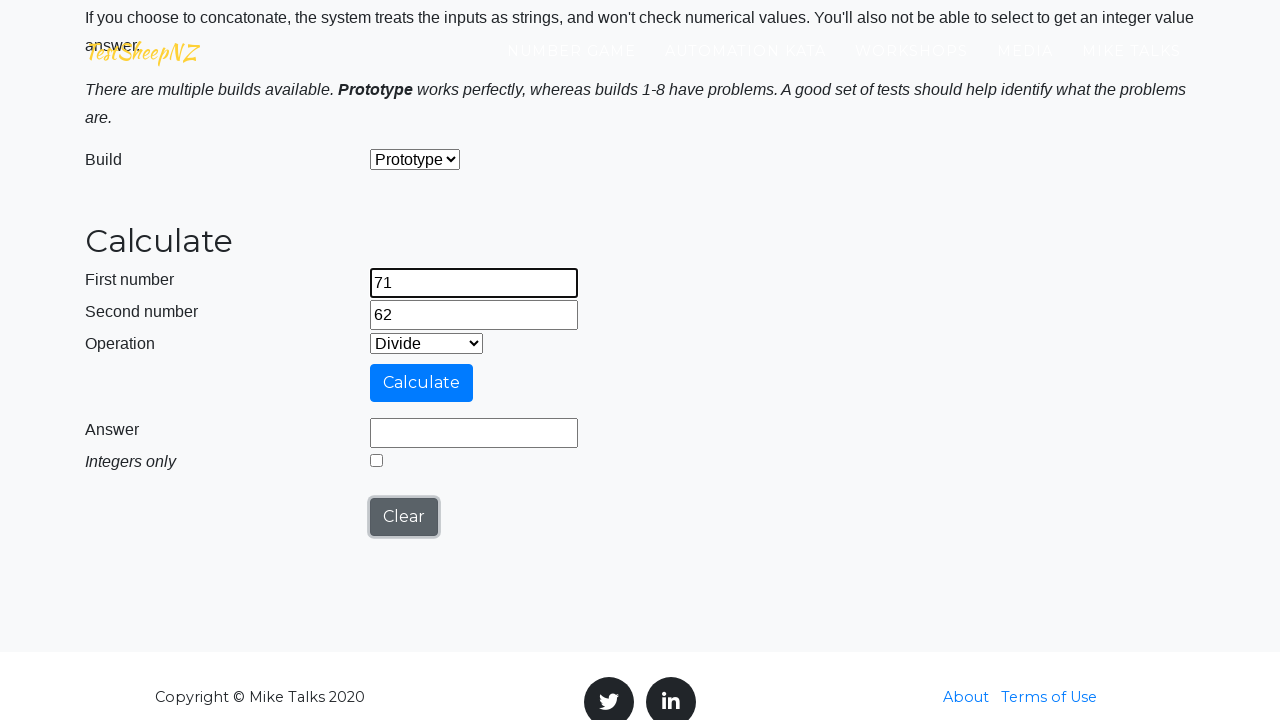

Filled second number field with 62 on #number2Field
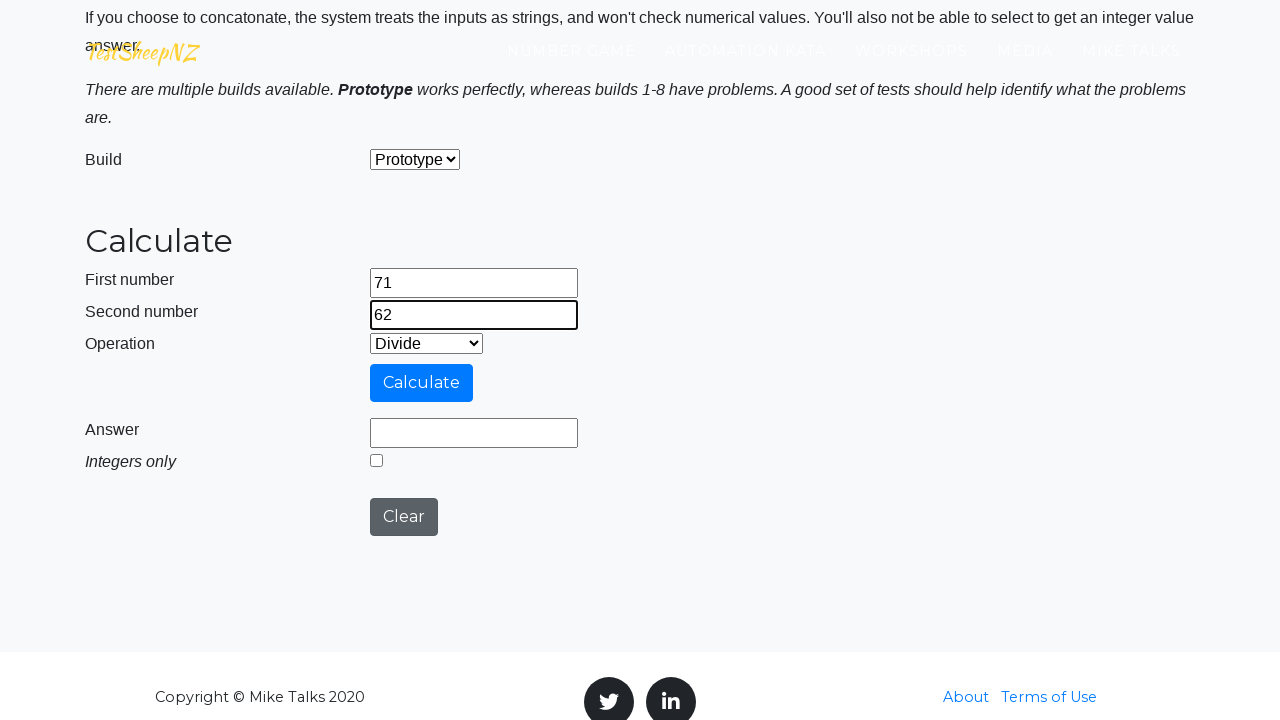

Clicked Calculate button for Divide operation at (422, 383) on #calculateButton
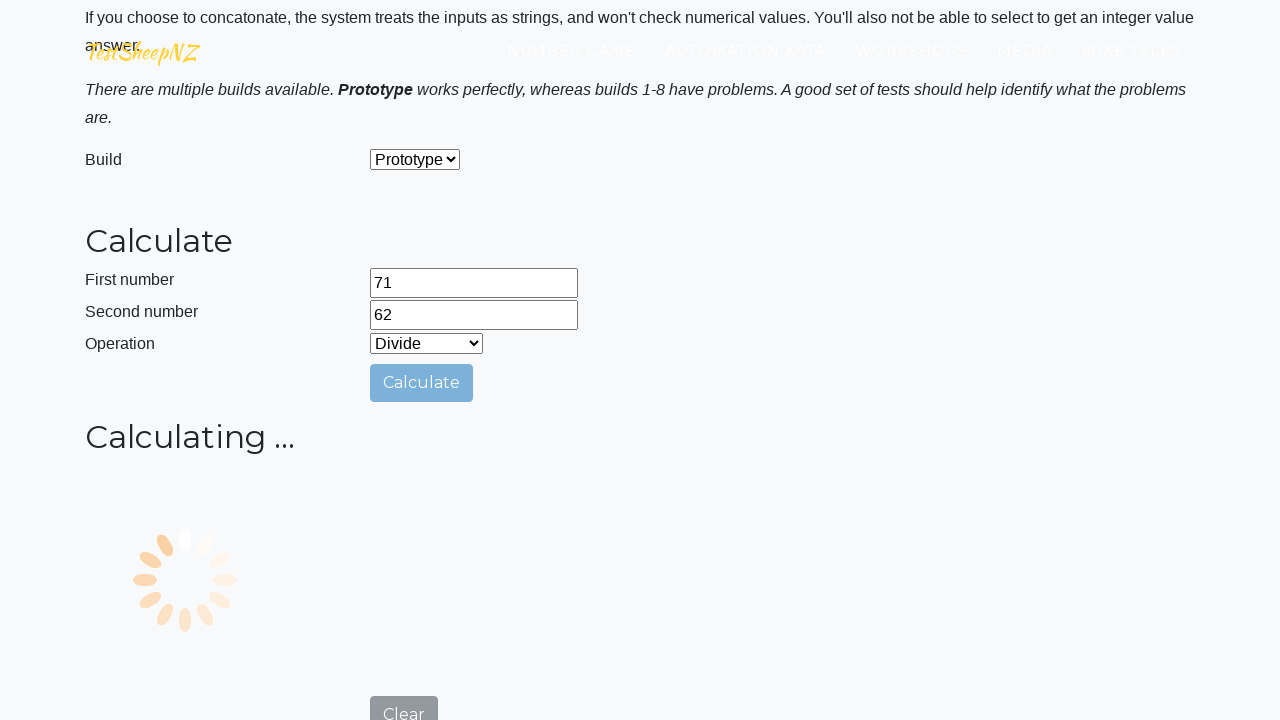

Answer field appeared for Divide operation
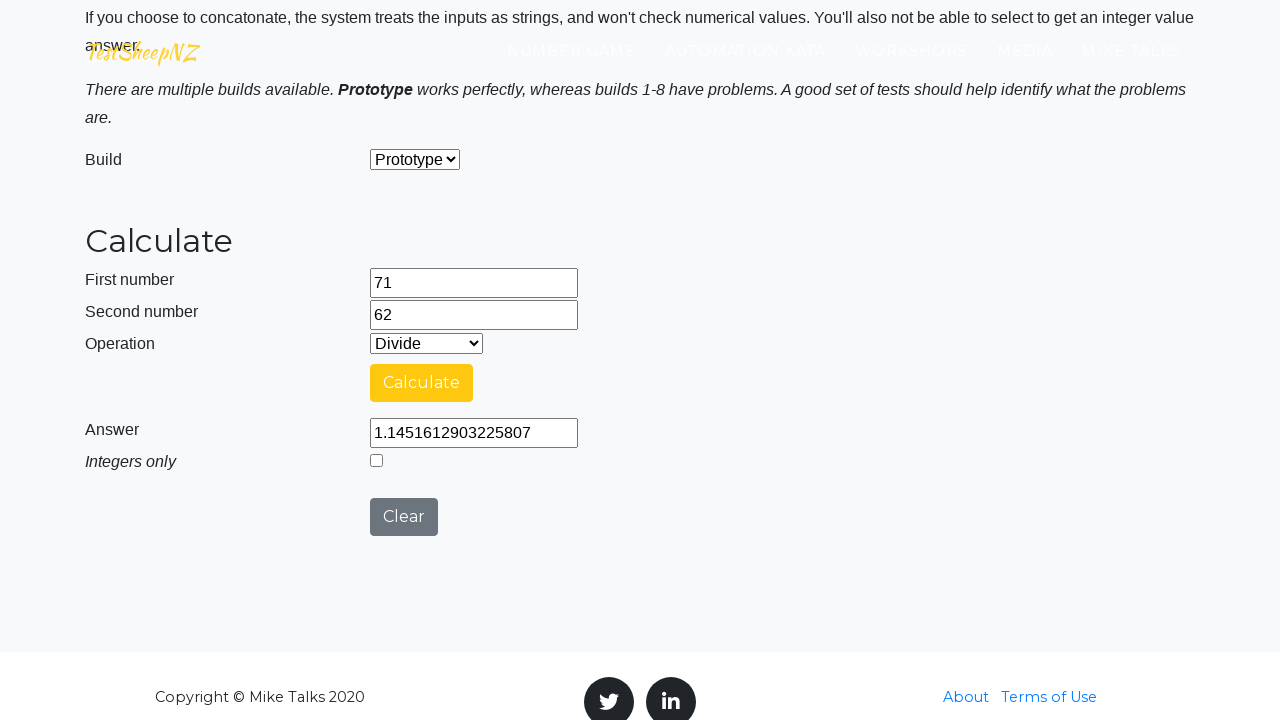

Clicked Clear button after Divide operation at (404, 517) on #clearButton
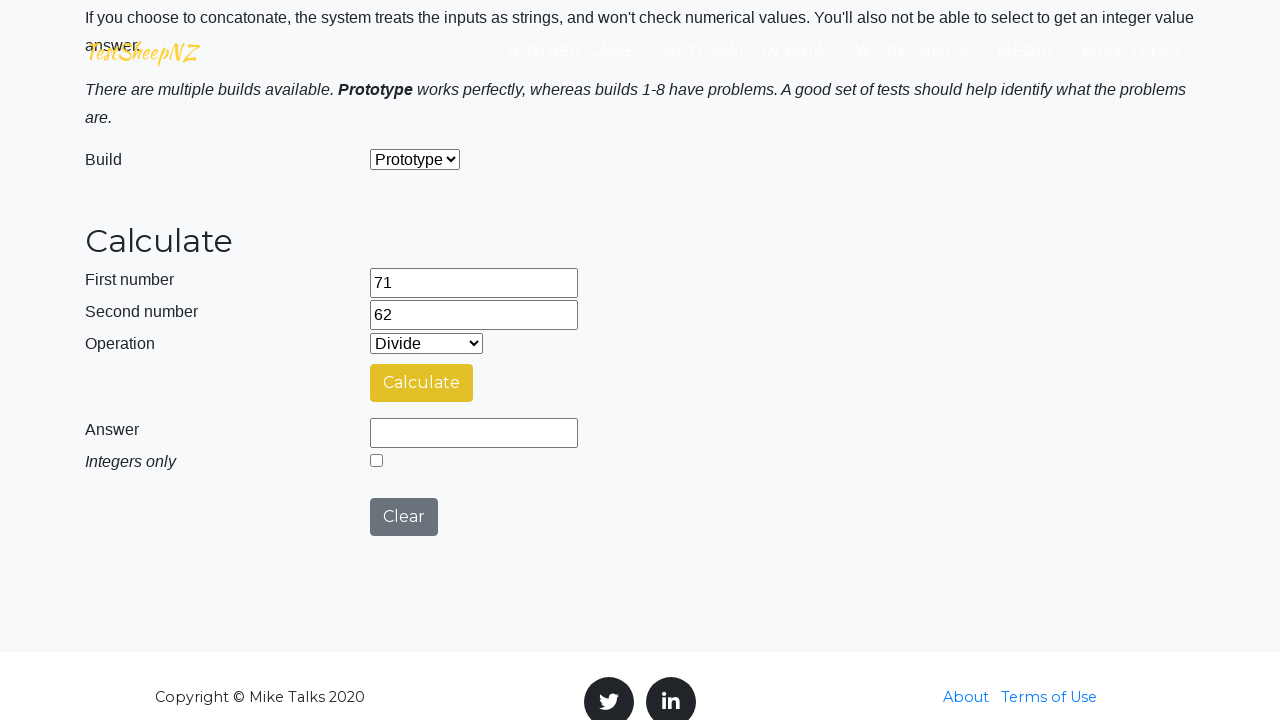

Iteration 4: Selected 'Concatenate' operation on #selectOperationDropdown
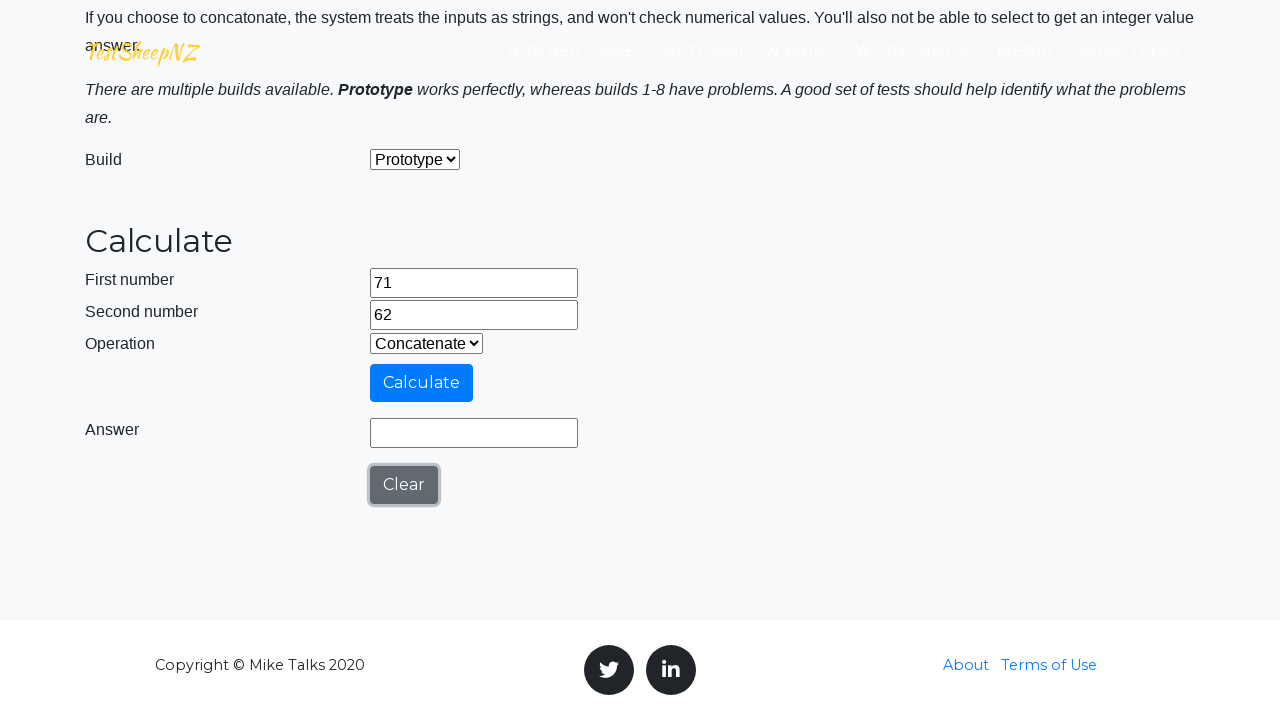

Filled first number field with 71 on #number1Field
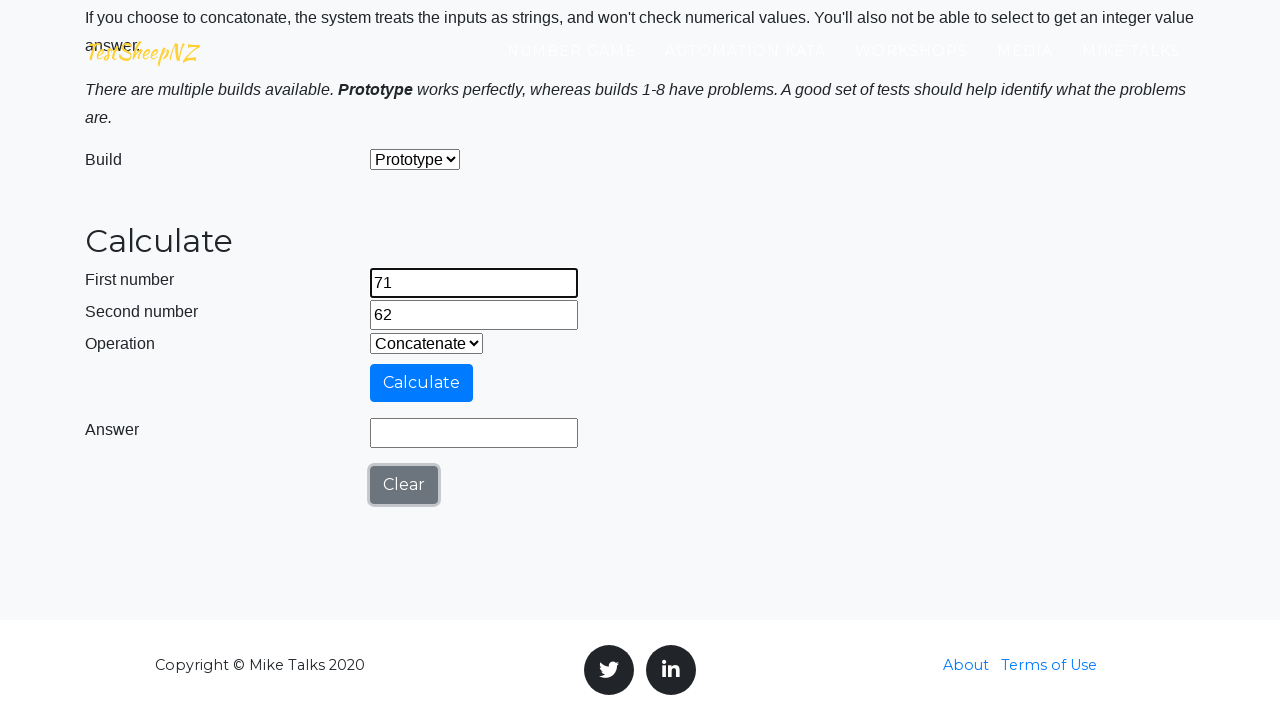

Filled second number field with 62 on #number2Field
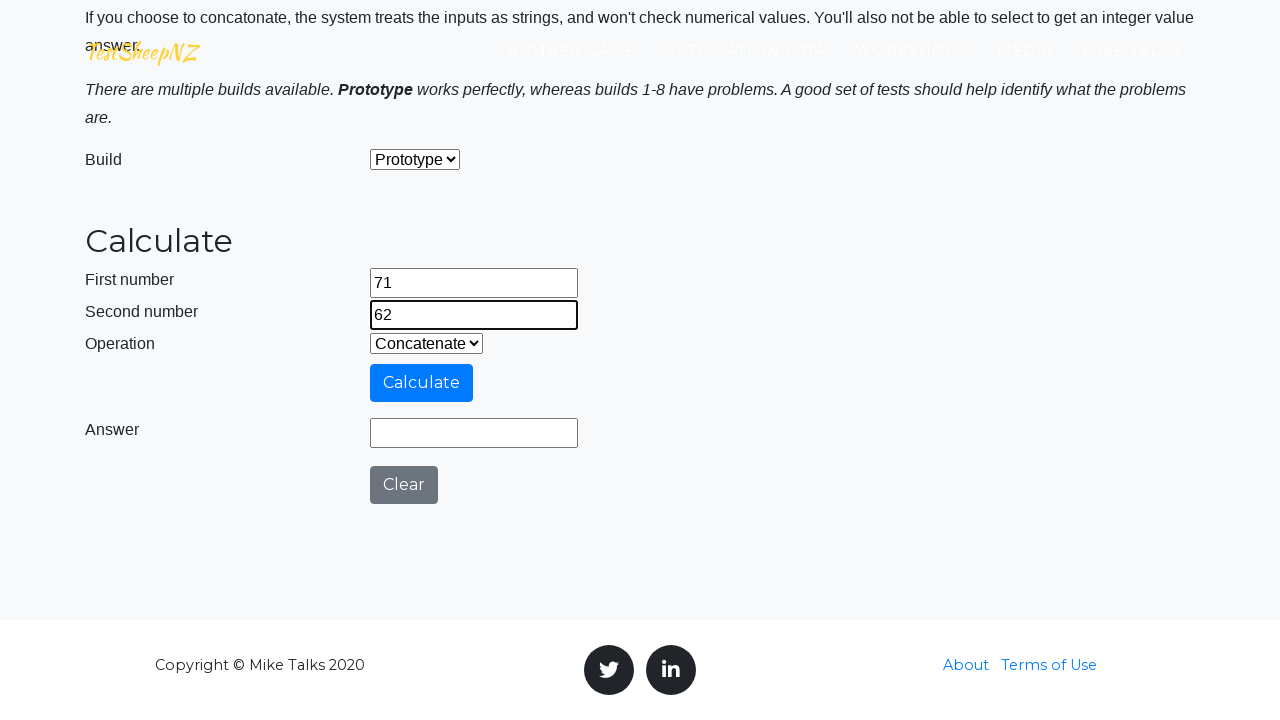

Clicked Calculate button for Concatenate operation at (422, 383) on #calculateButton
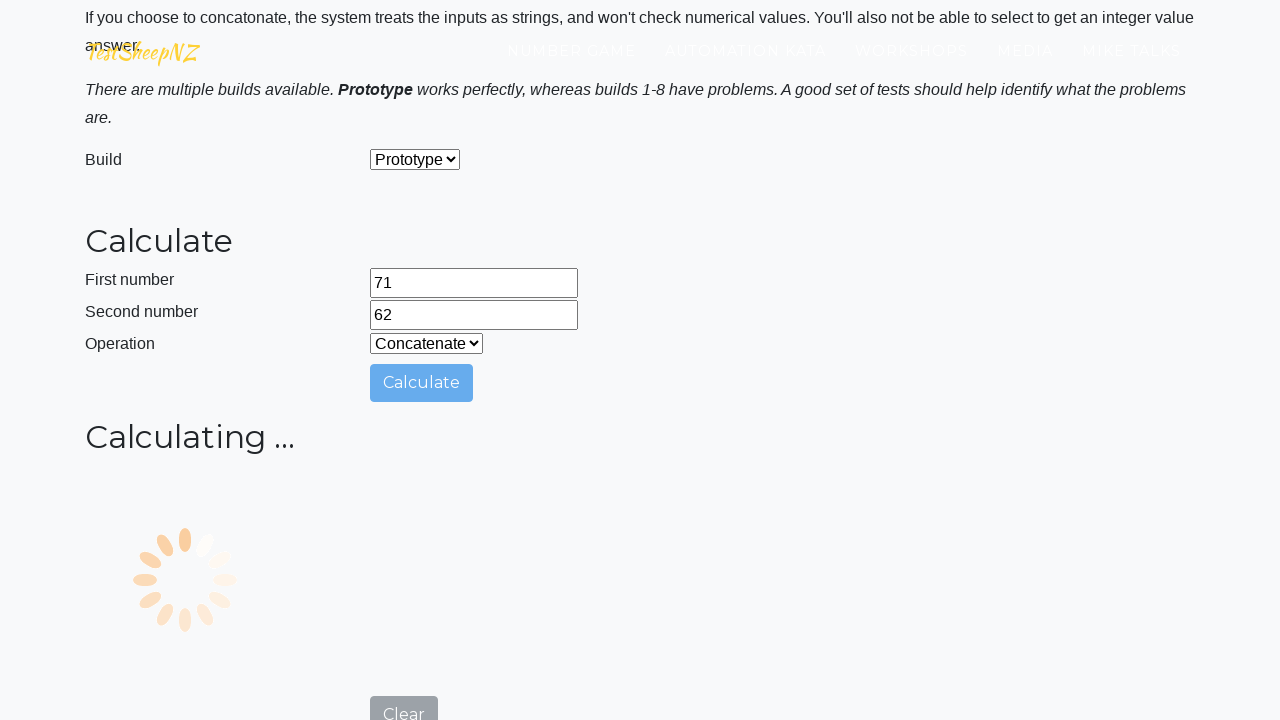

Answer field appeared for Concatenate operation
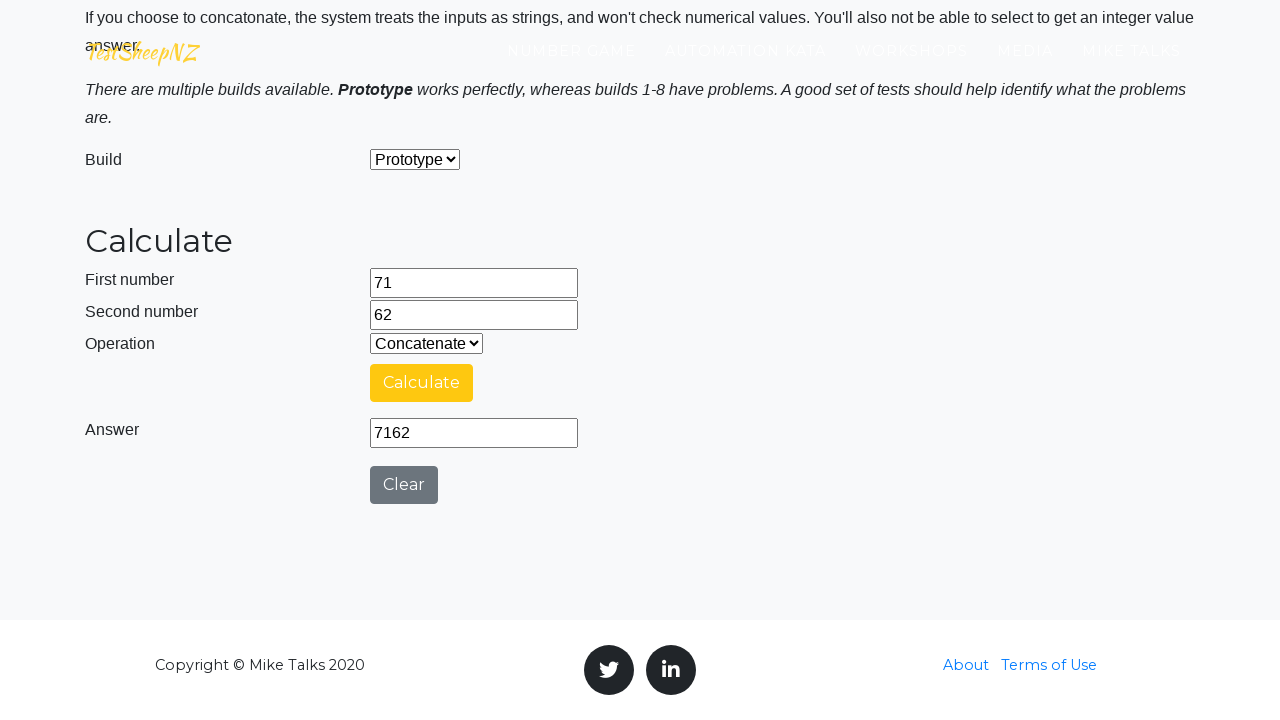

Clicked Clear button after Concatenate operation at (404, 485) on #clearButton
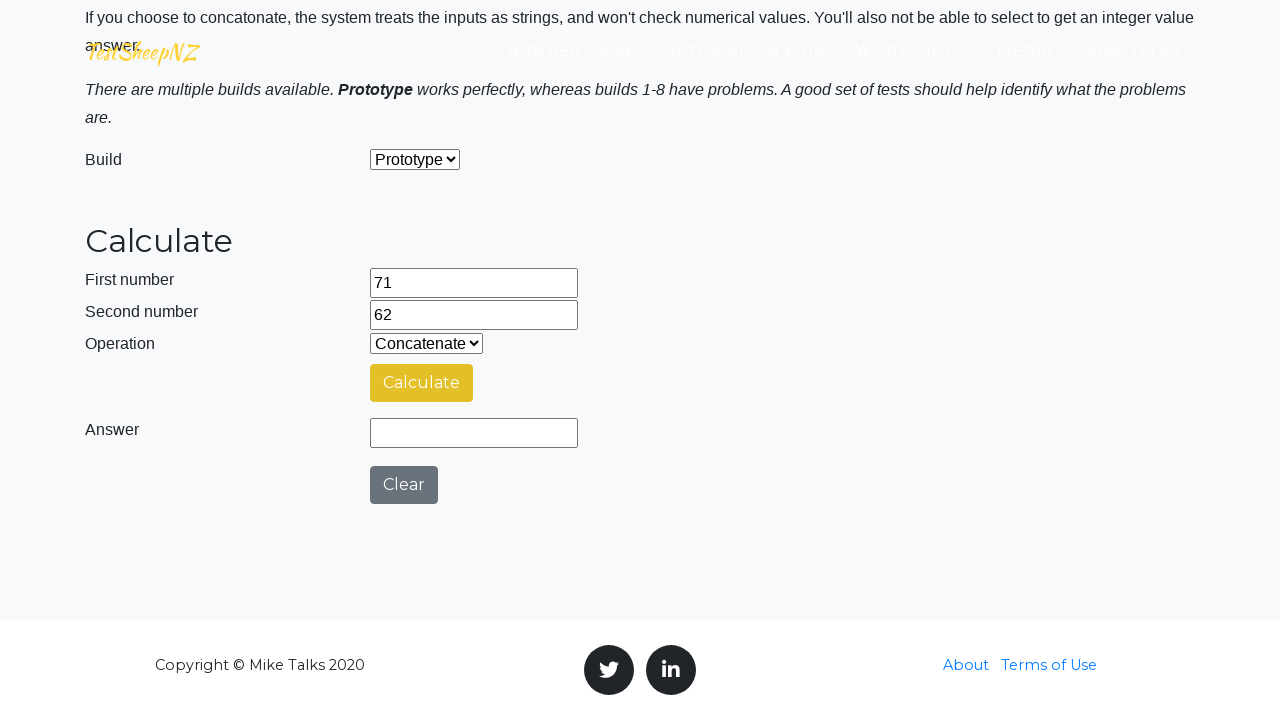

Iteration 5: Selected 'Add' operation on #selectOperationDropdown
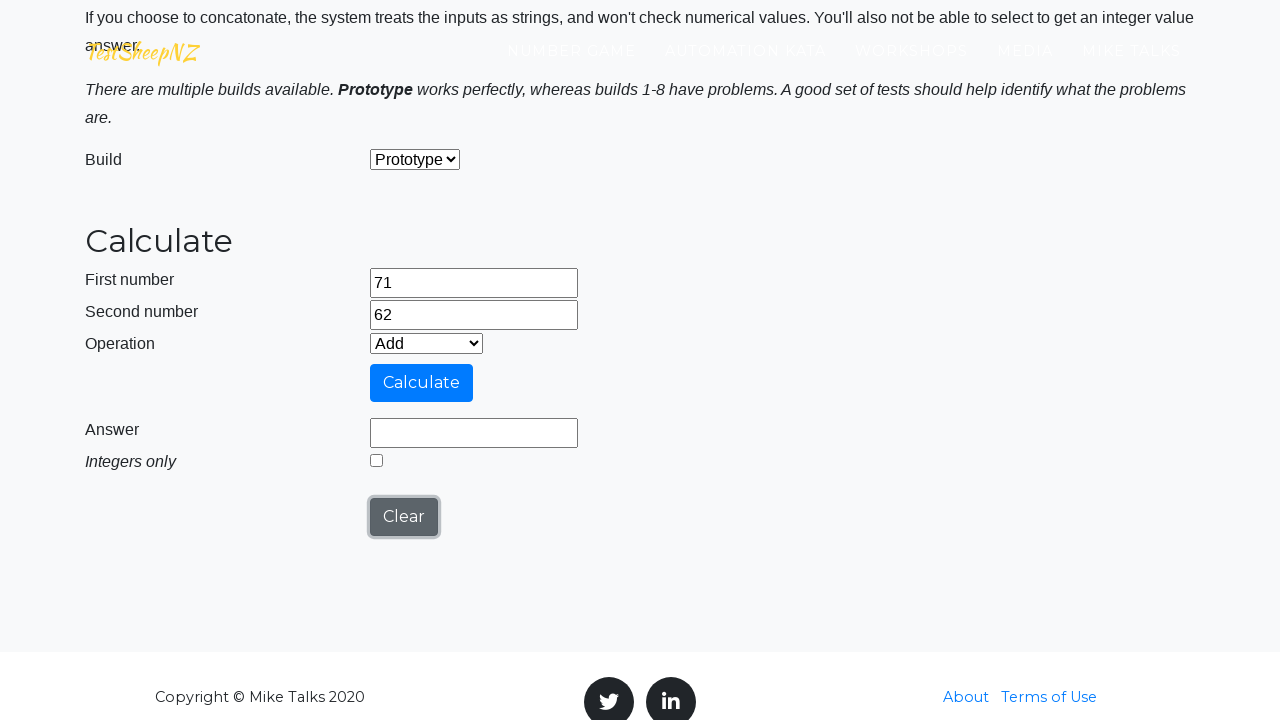

Filled first number field with 87 on #number1Field
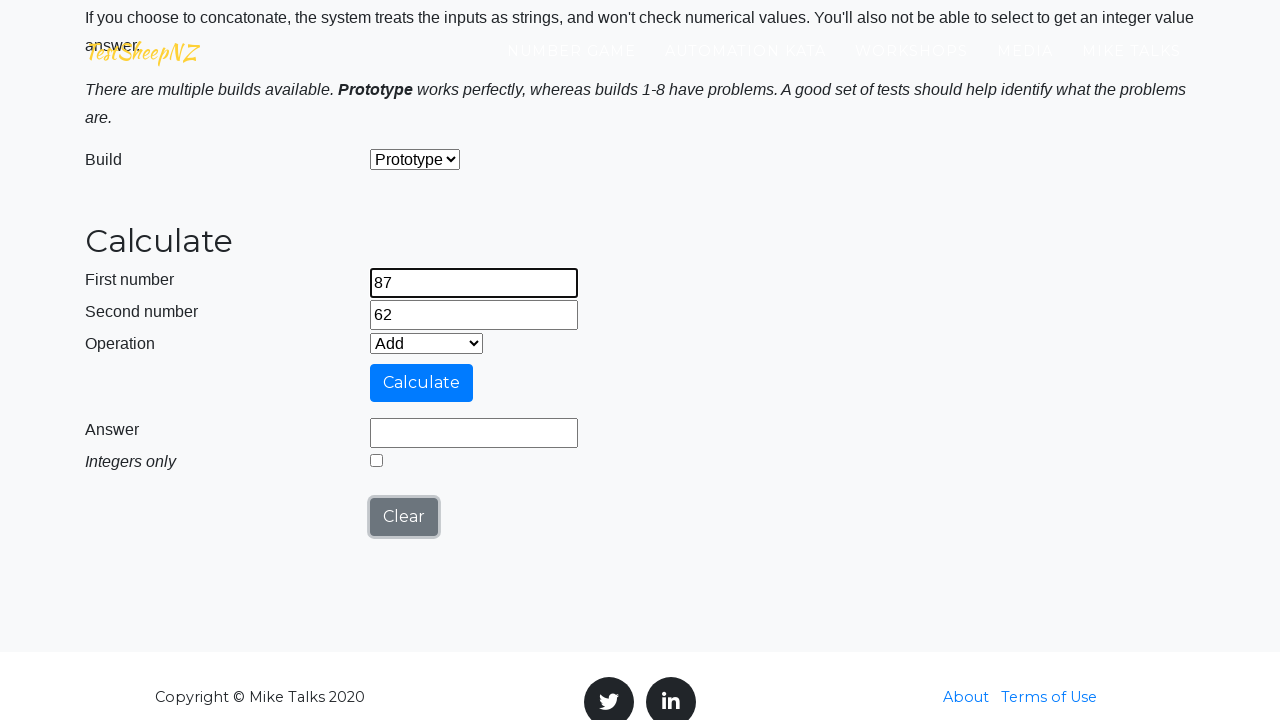

Filled second number field with 69 on #number2Field
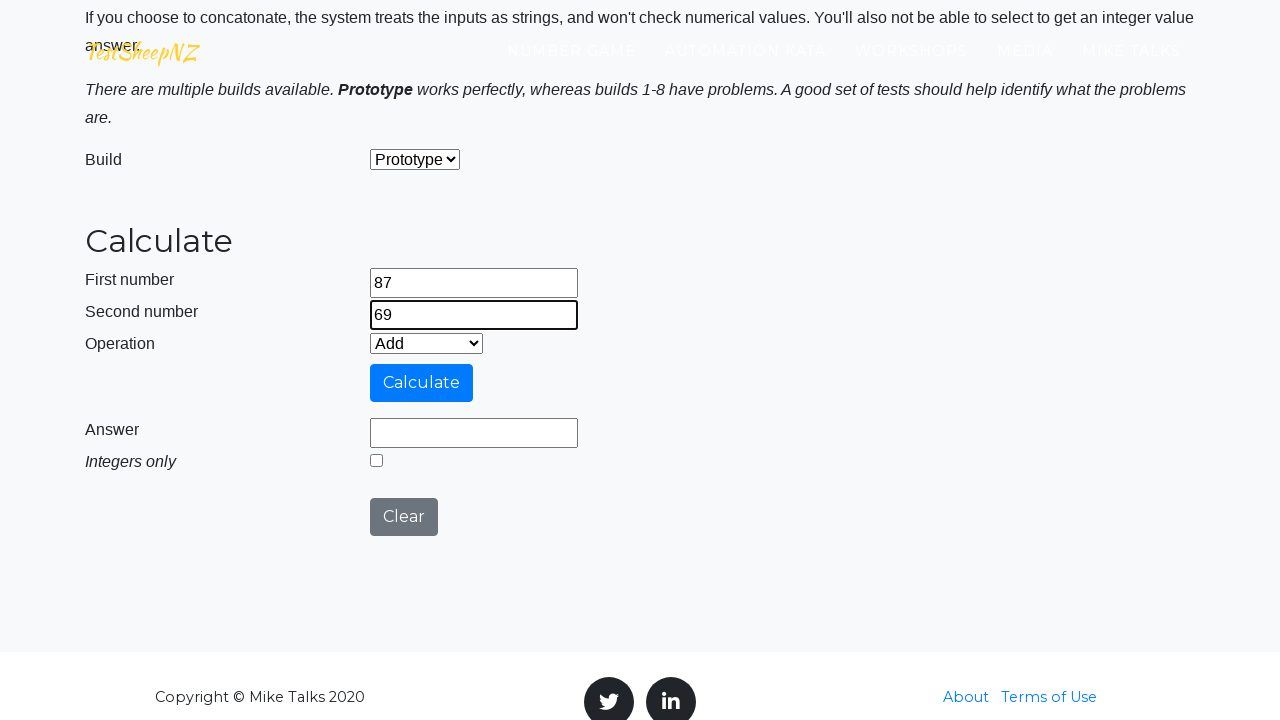

Clicked Calculate button for Add operation at (422, 383) on #calculateButton
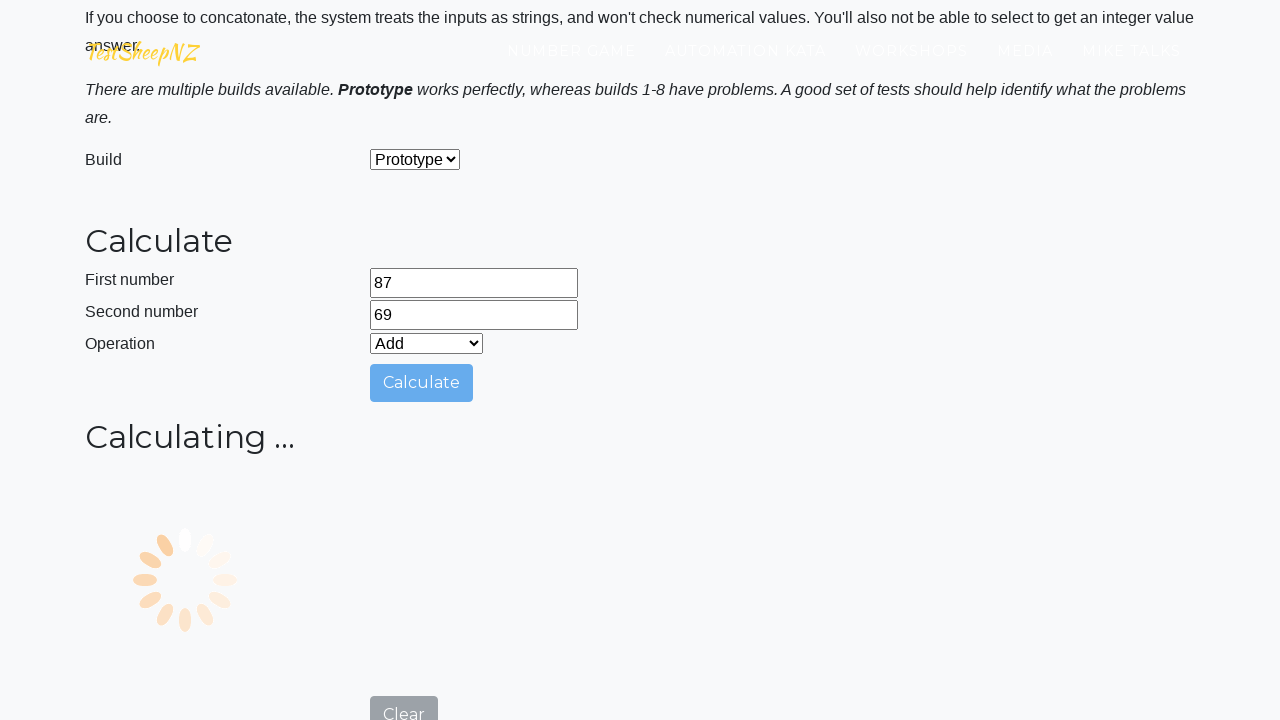

Answer field appeared for Add operation
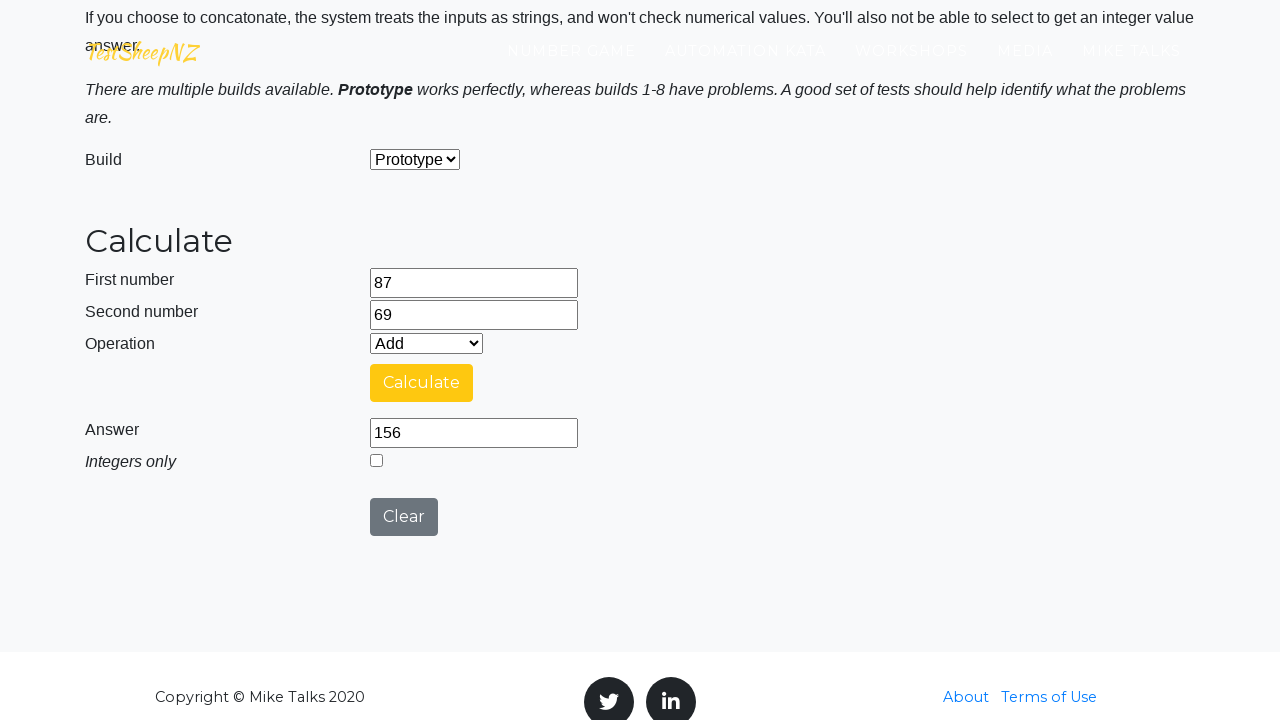

Clicked Clear button after Add operation at (404, 517) on #clearButton
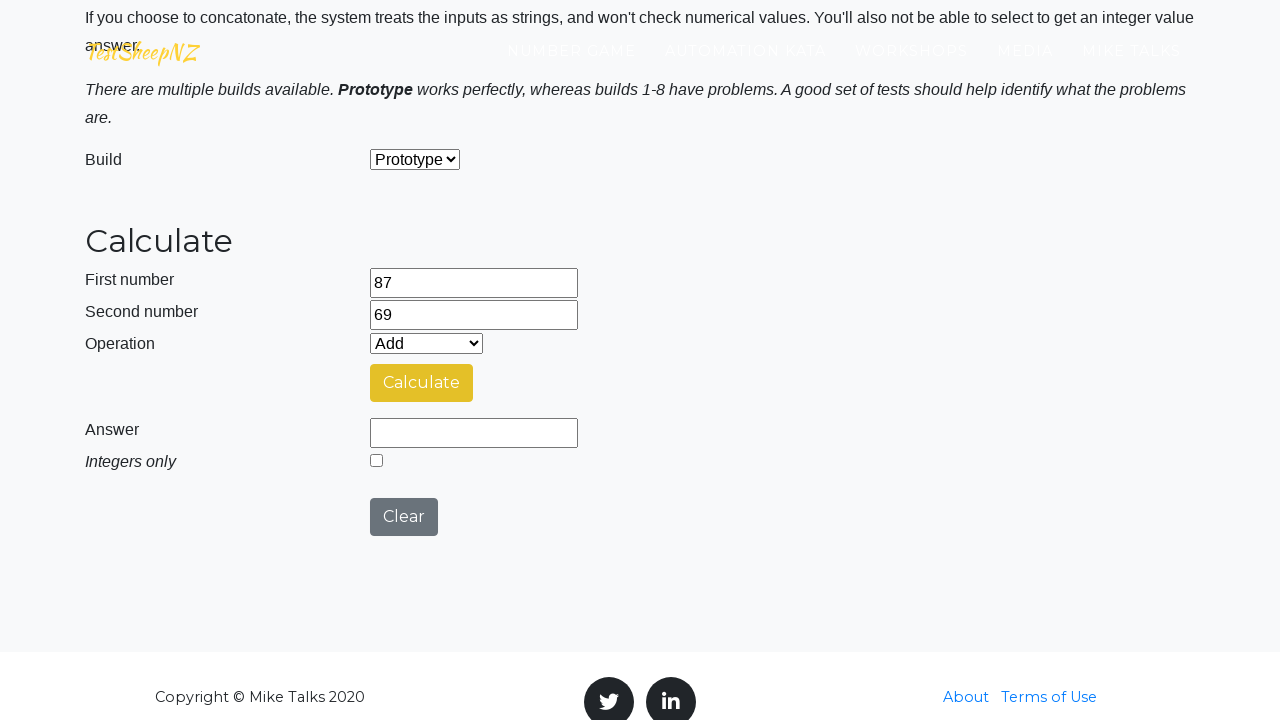

Iteration 5: Selected 'Subtract' operation on #selectOperationDropdown
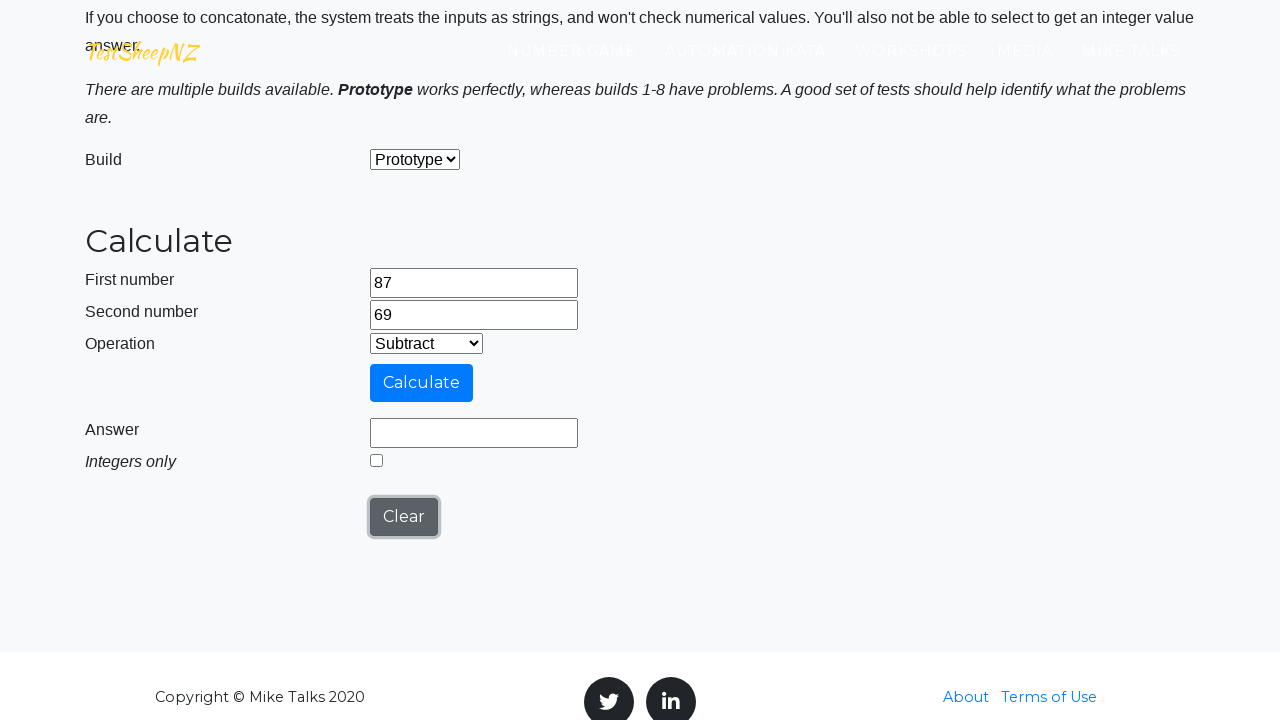

Filled first number field with 87 on #number1Field
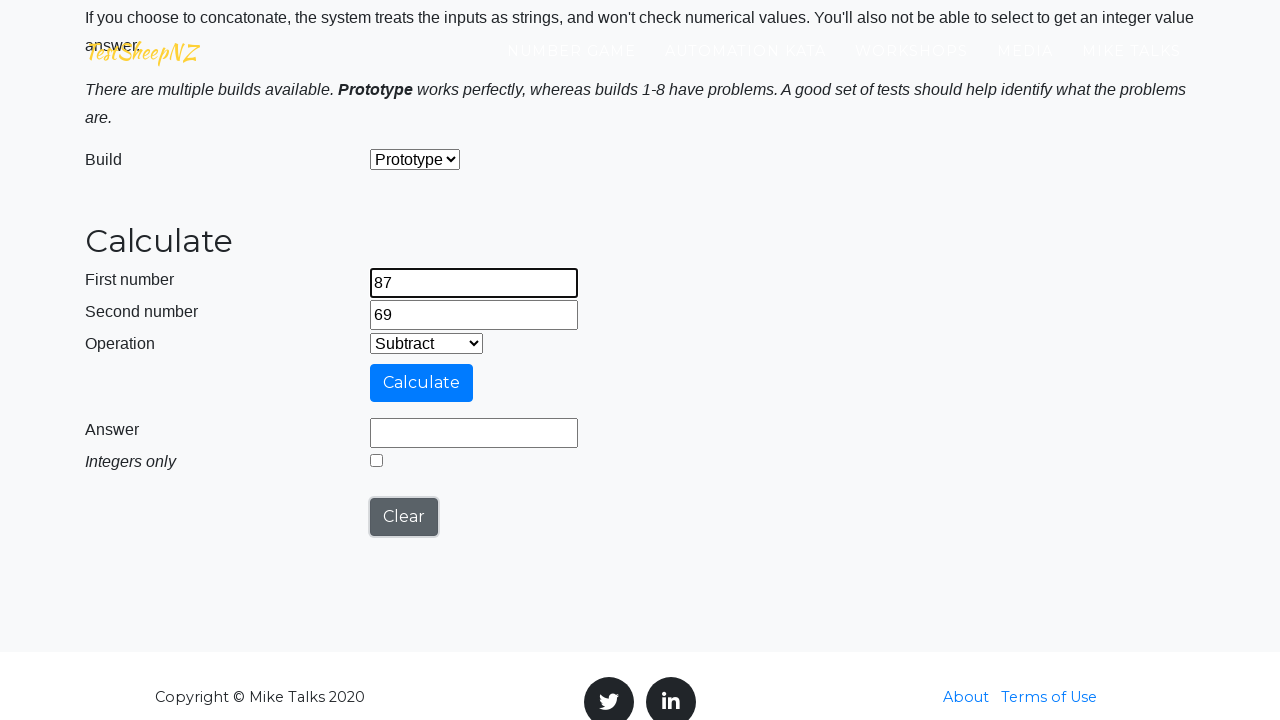

Filled second number field with 69 on #number2Field
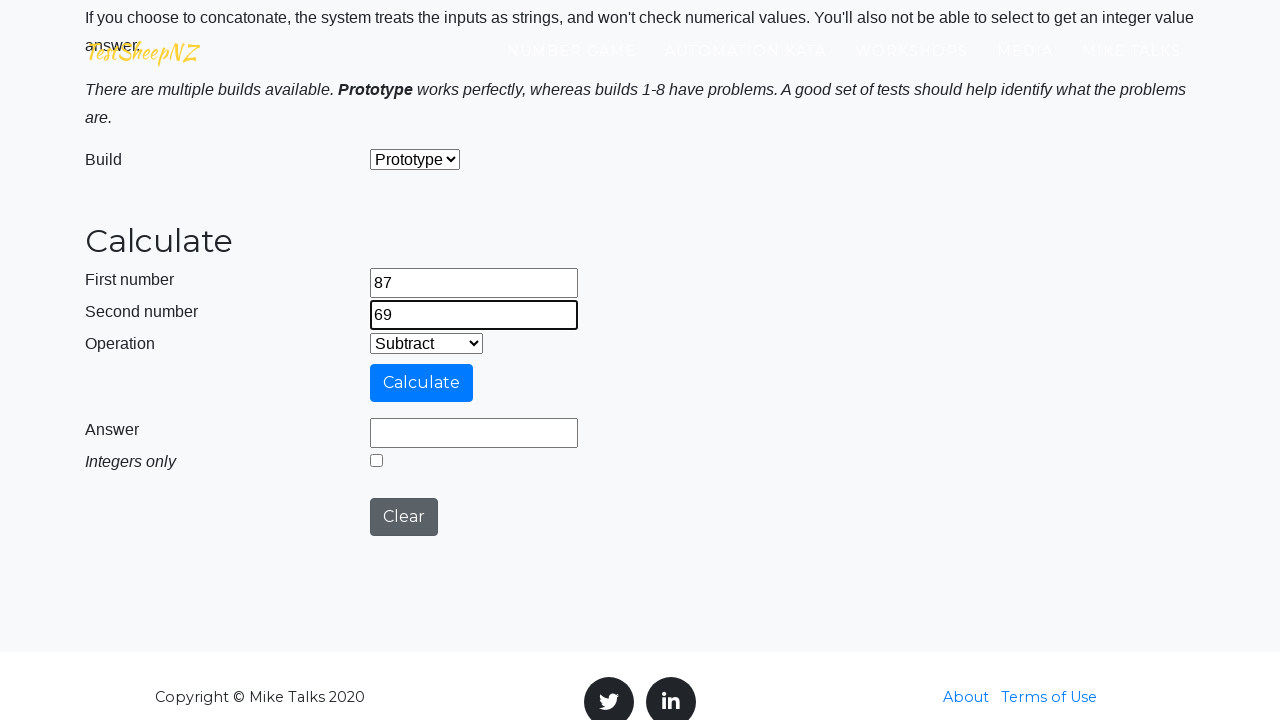

Clicked Calculate button for Subtract operation at (422, 383) on #calculateButton
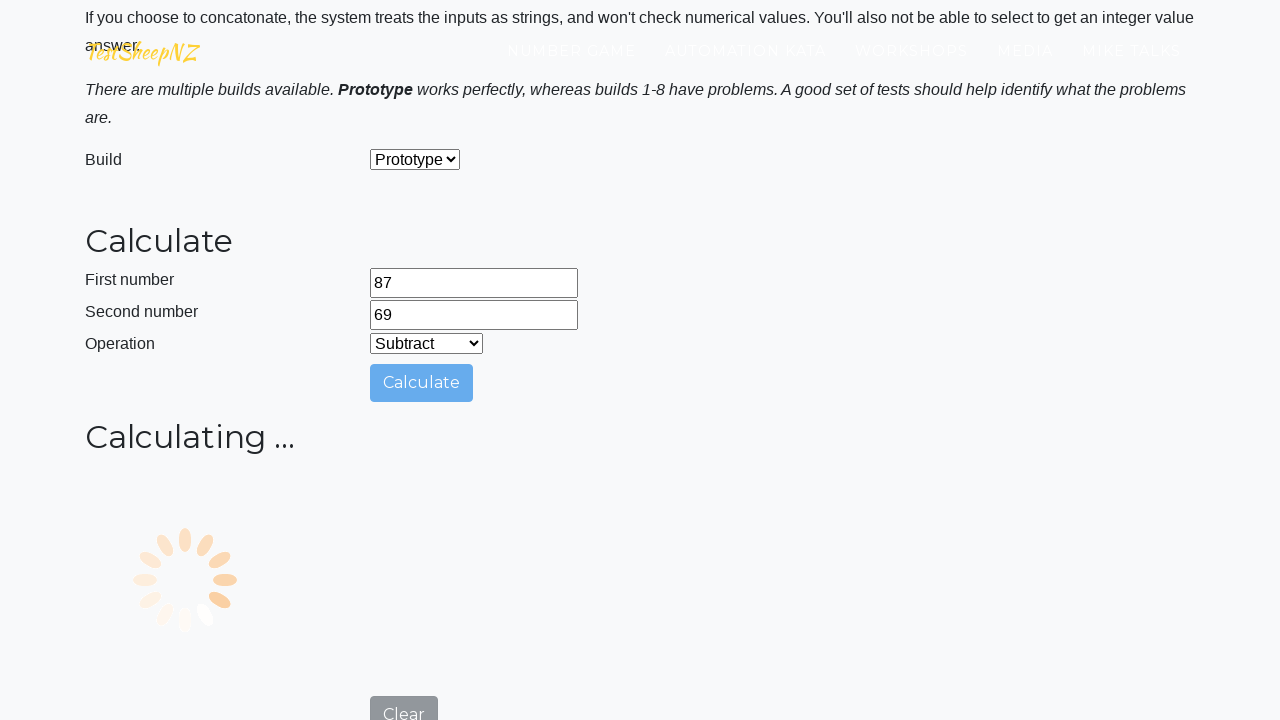

Answer field appeared for Subtract operation
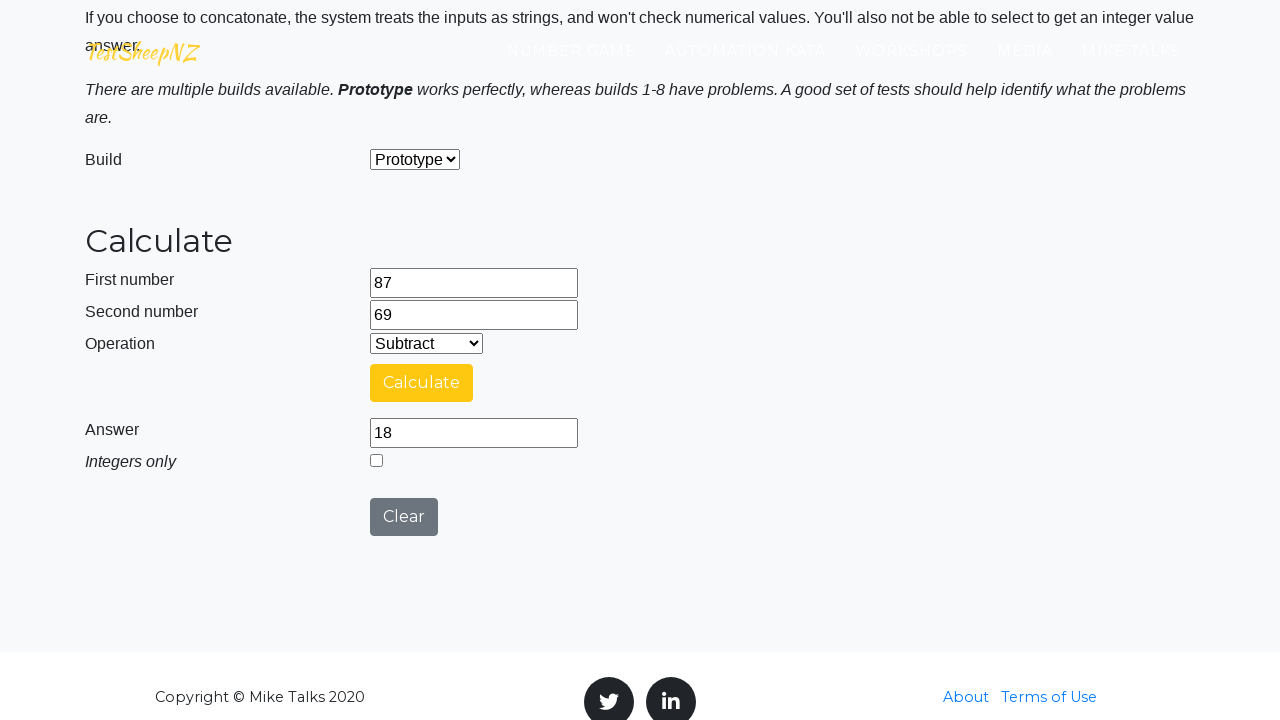

Clicked Clear button after Subtract operation at (404, 517) on #clearButton
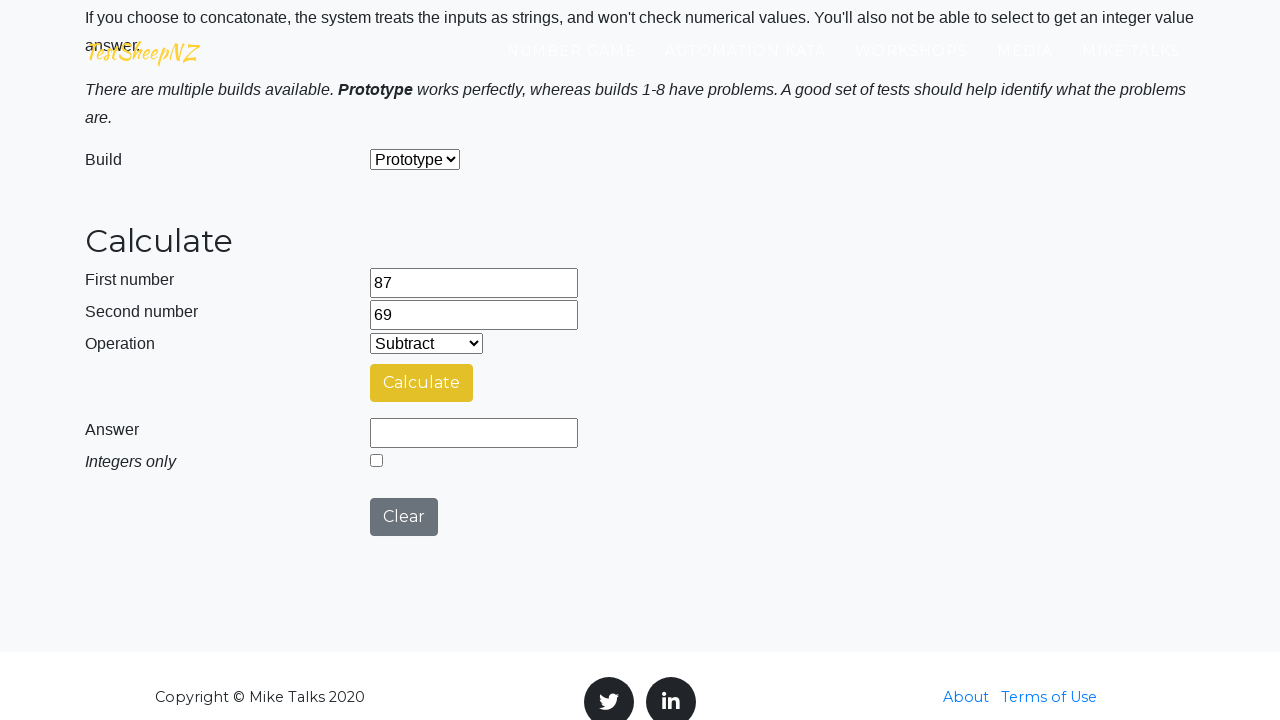

Iteration 5: Selected 'Multiply' operation on #selectOperationDropdown
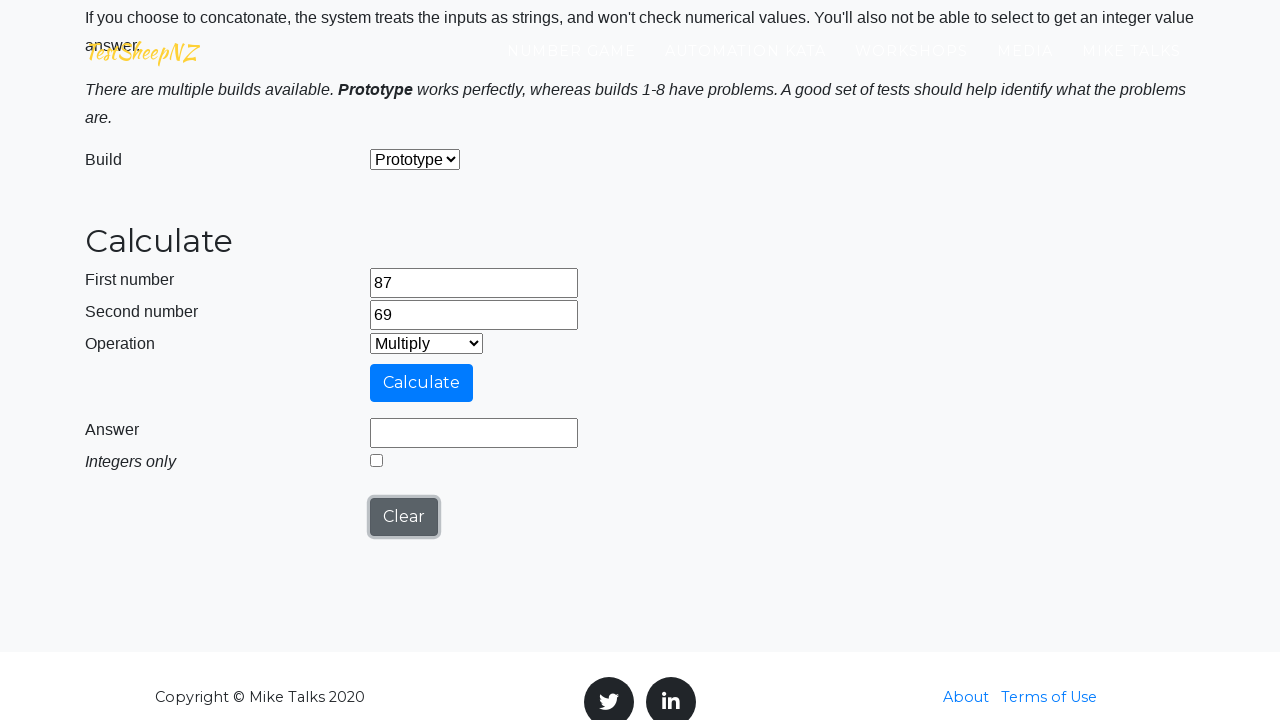

Filled first number field with 87 on #number1Field
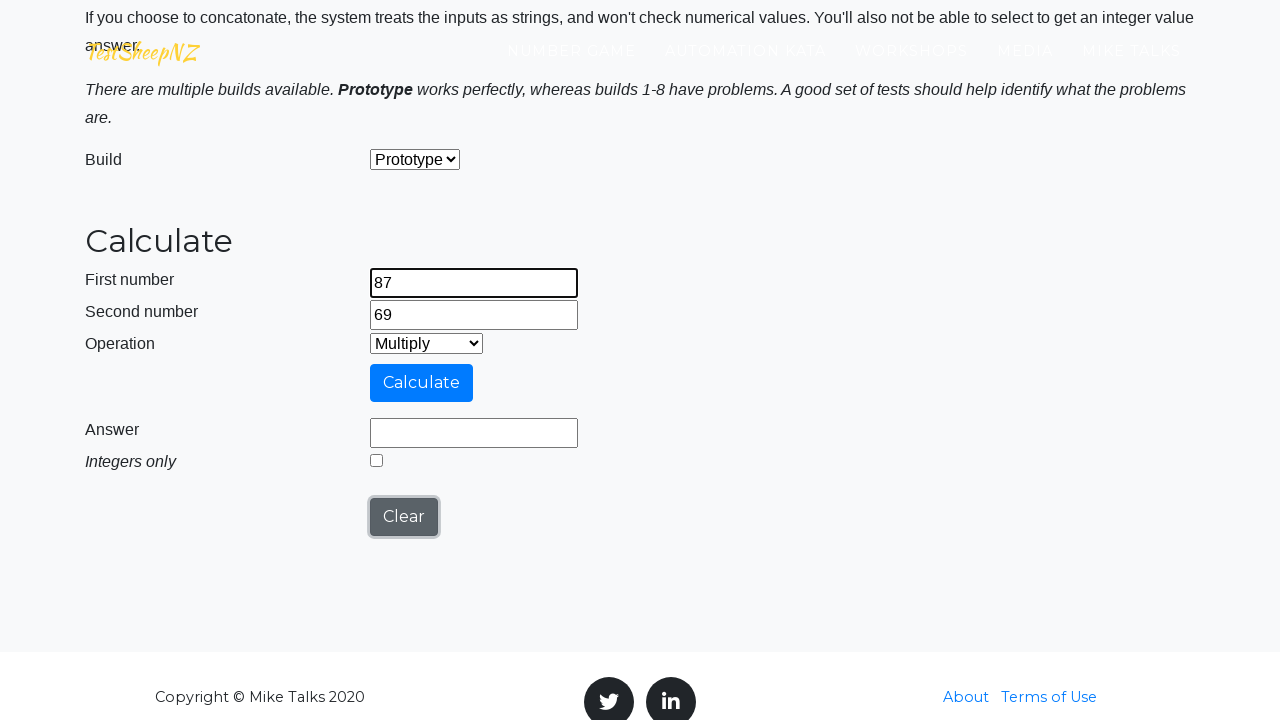

Filled second number field with 69 on #number2Field
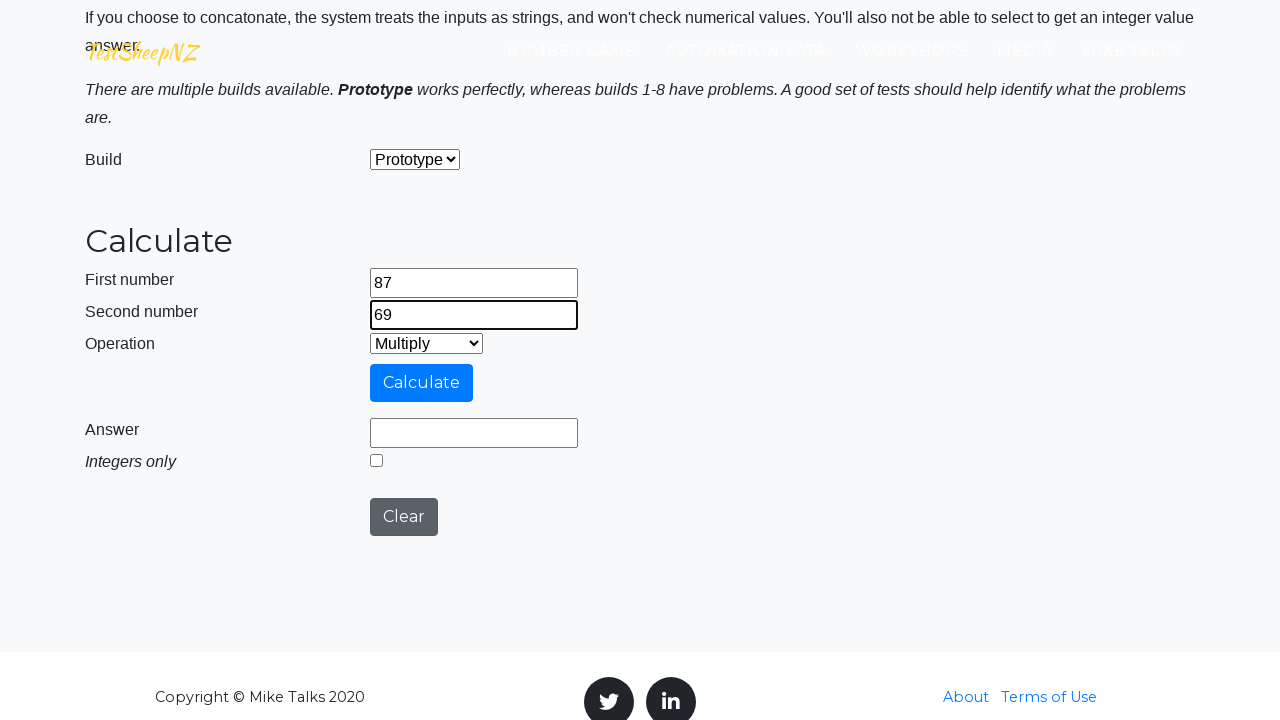

Clicked Calculate button for Multiply operation at (422, 383) on #calculateButton
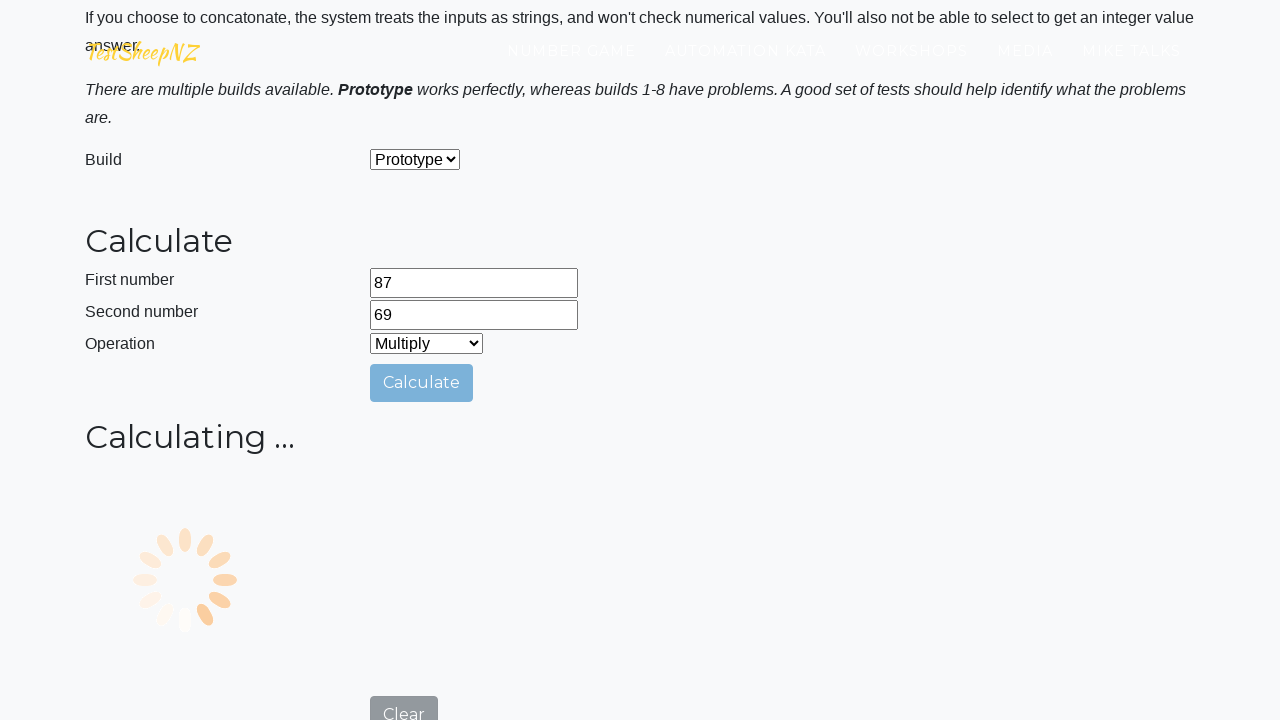

Answer field appeared for Multiply operation
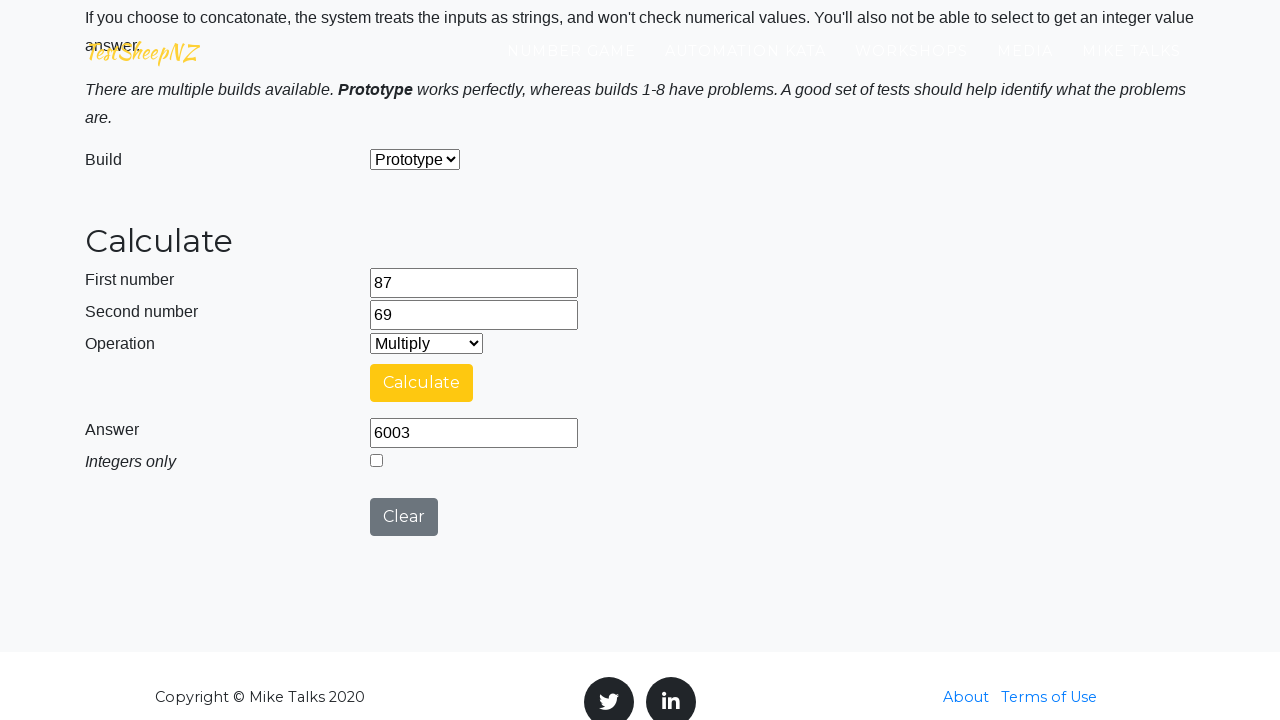

Clicked Clear button after Multiply operation at (404, 517) on #clearButton
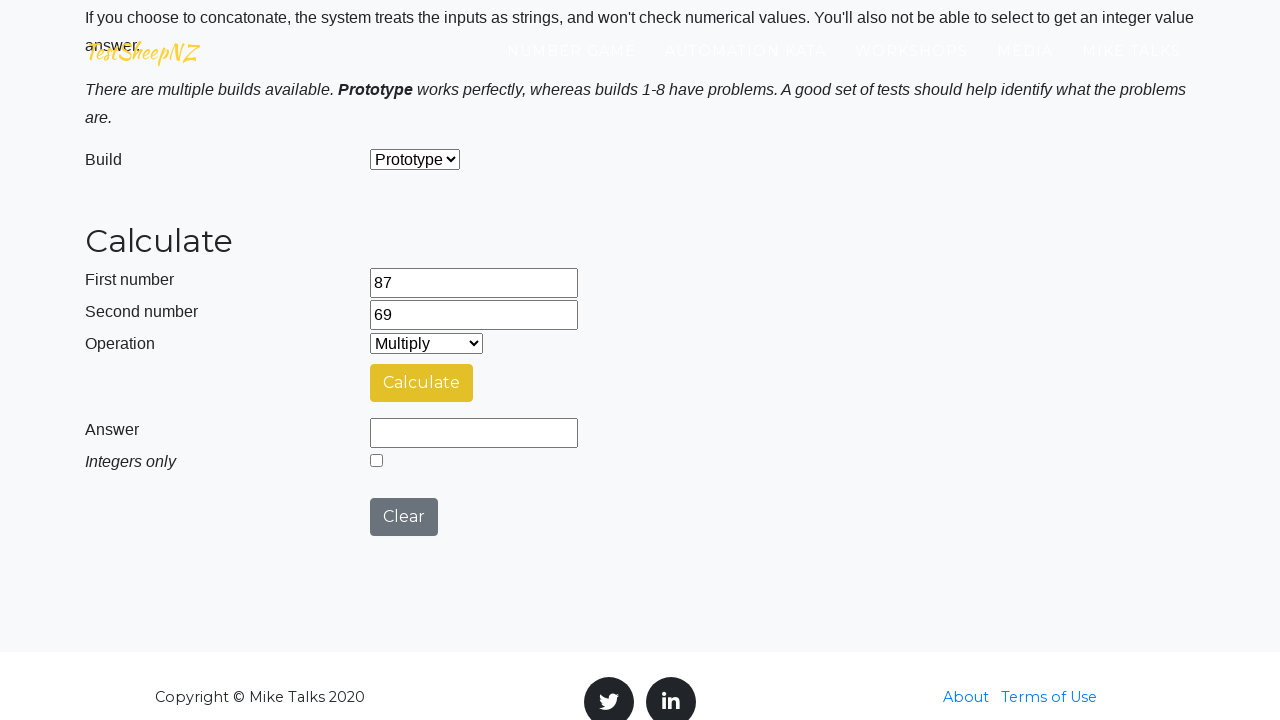

Iteration 5: Selected 'Divide' operation on #selectOperationDropdown
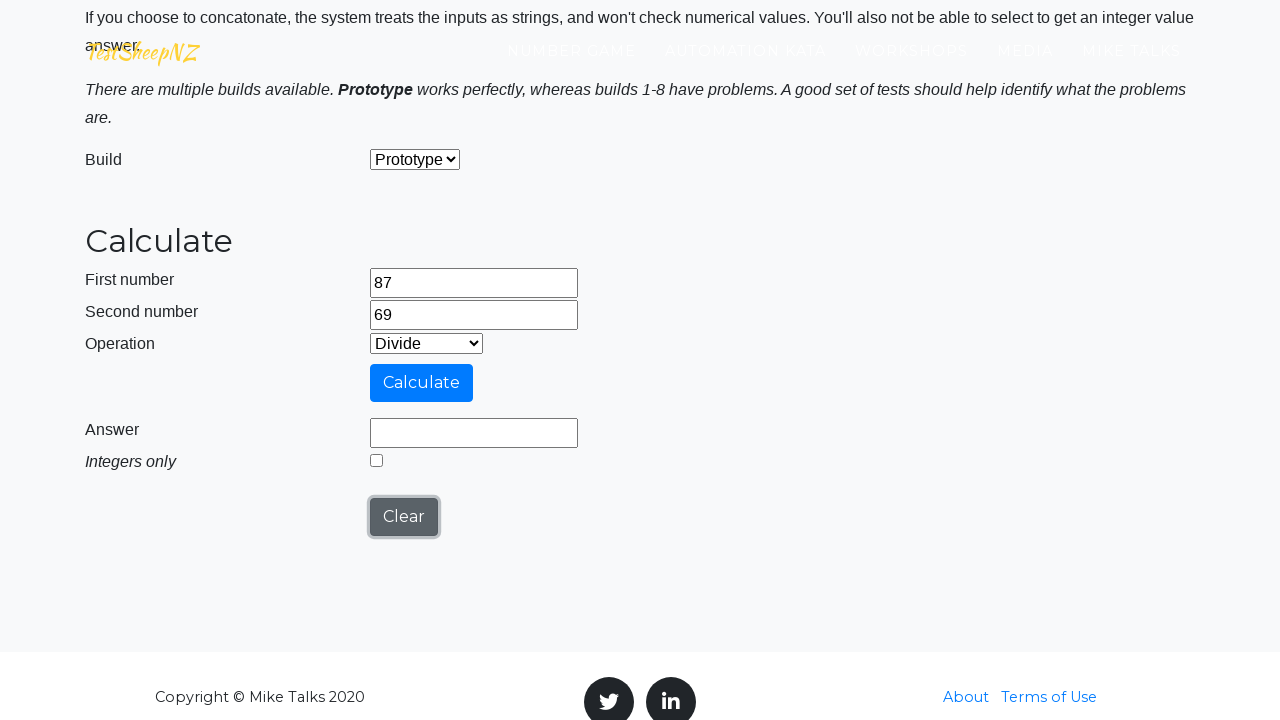

Filled first number field with 87 on #number1Field
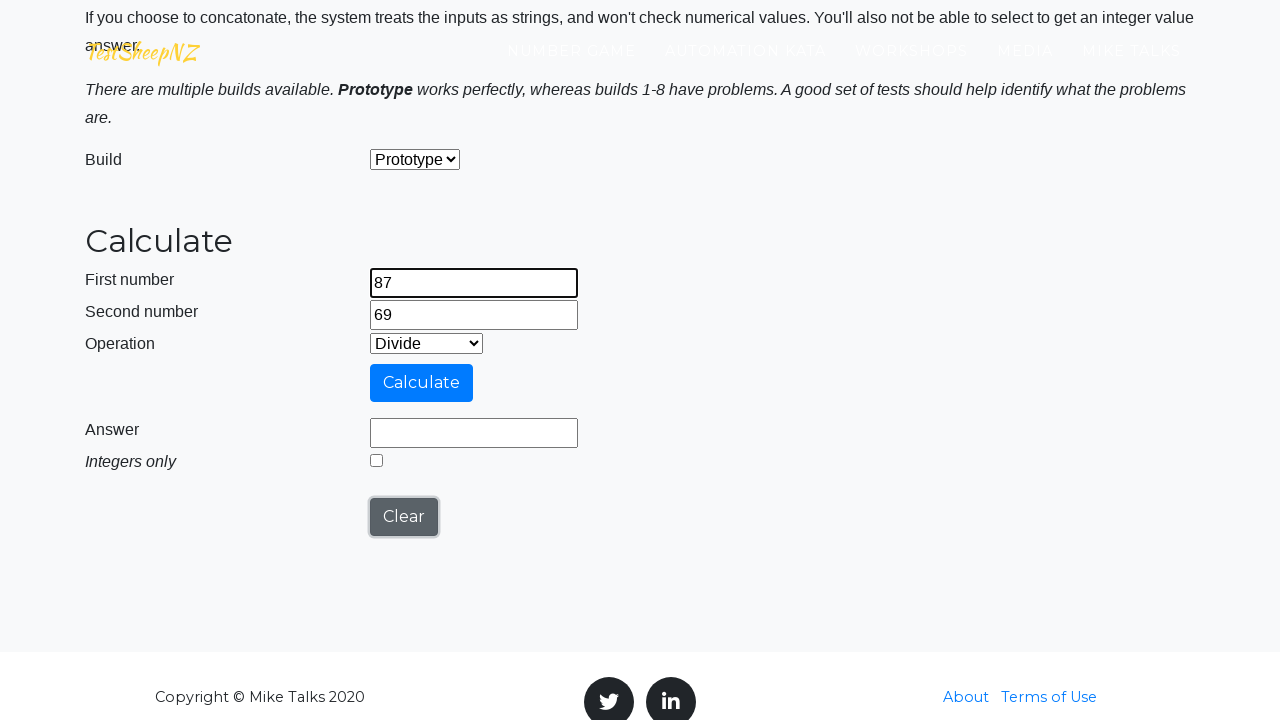

Filled second number field with 69 on #number2Field
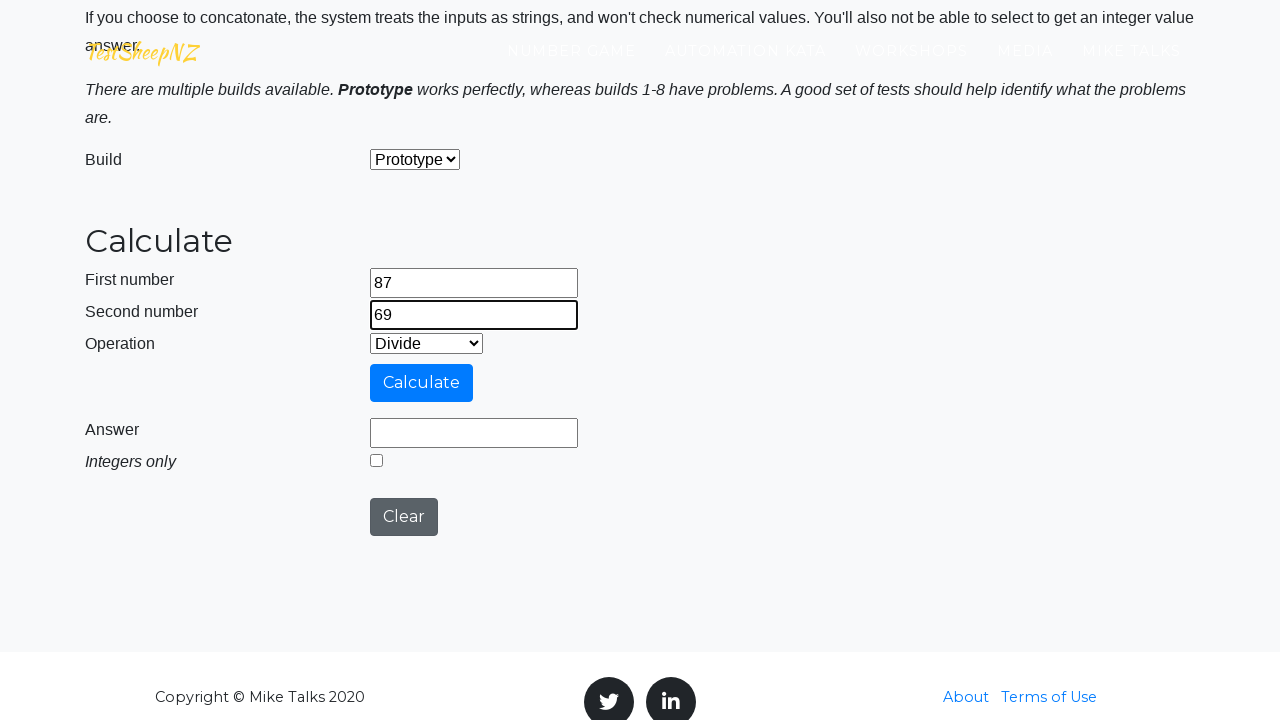

Clicked Calculate button for Divide operation at (422, 383) on #calculateButton
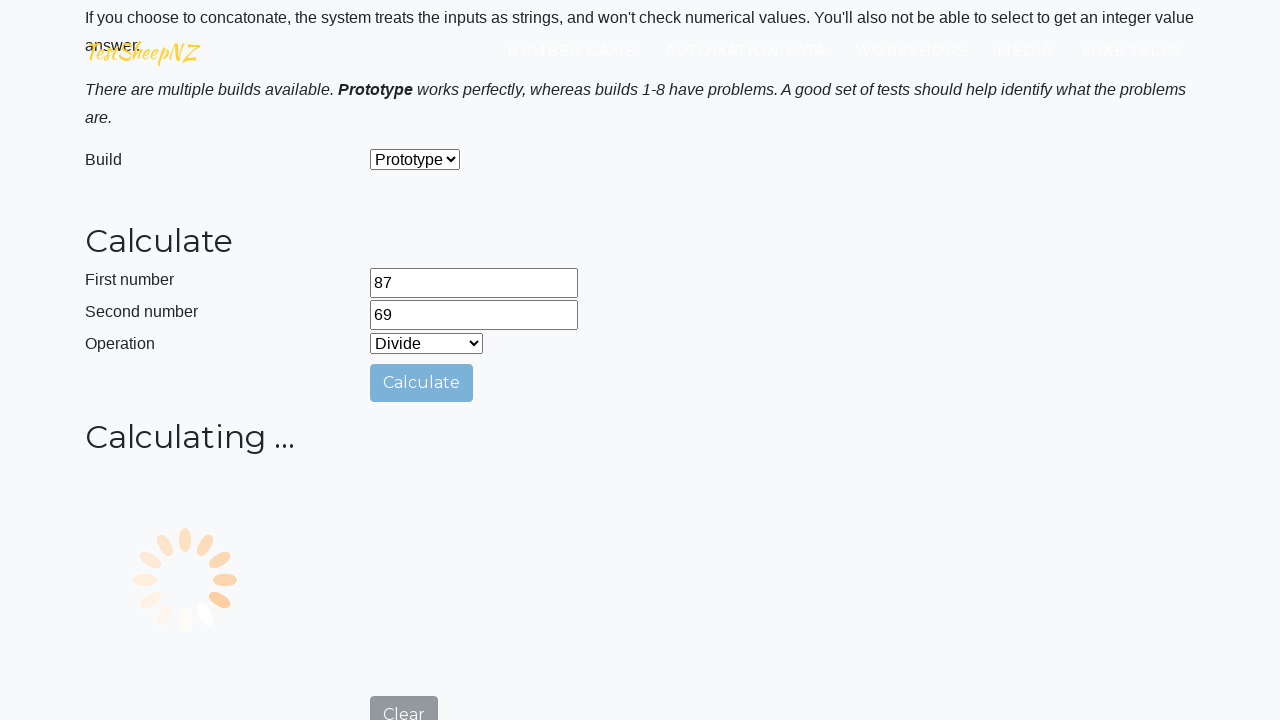

Answer field appeared for Divide operation
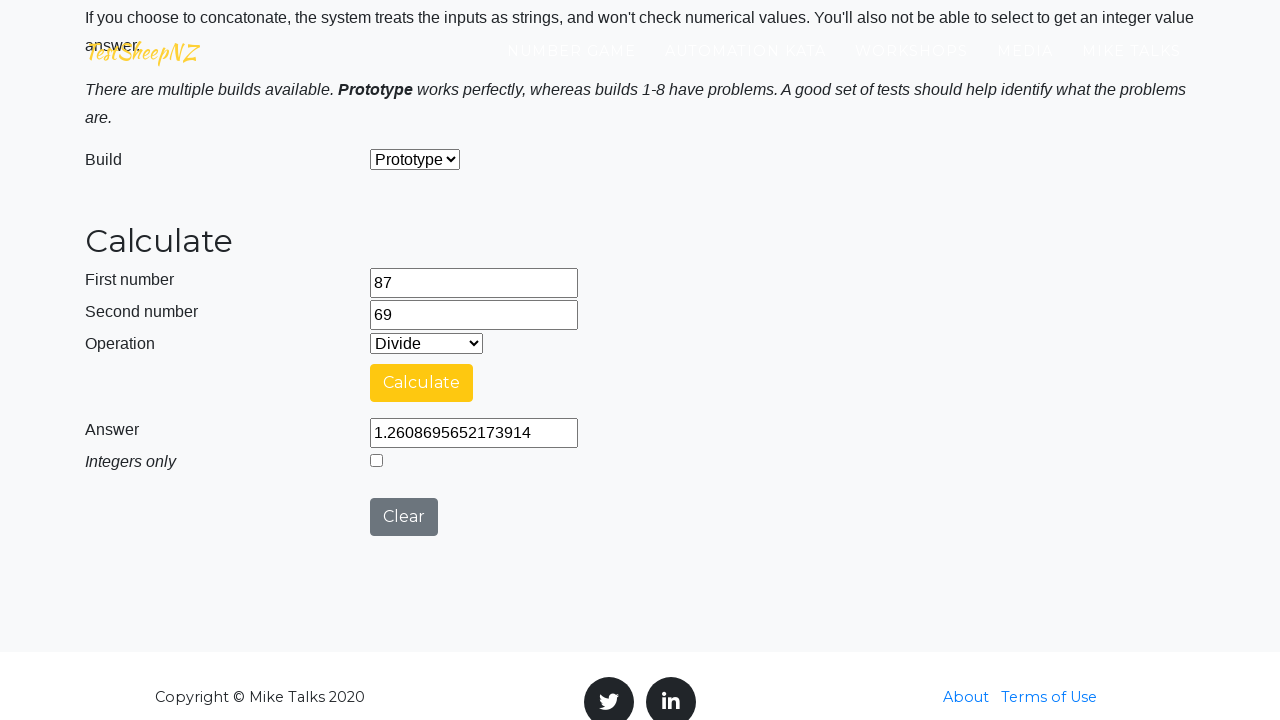

Clicked Clear button after Divide operation at (404, 517) on #clearButton
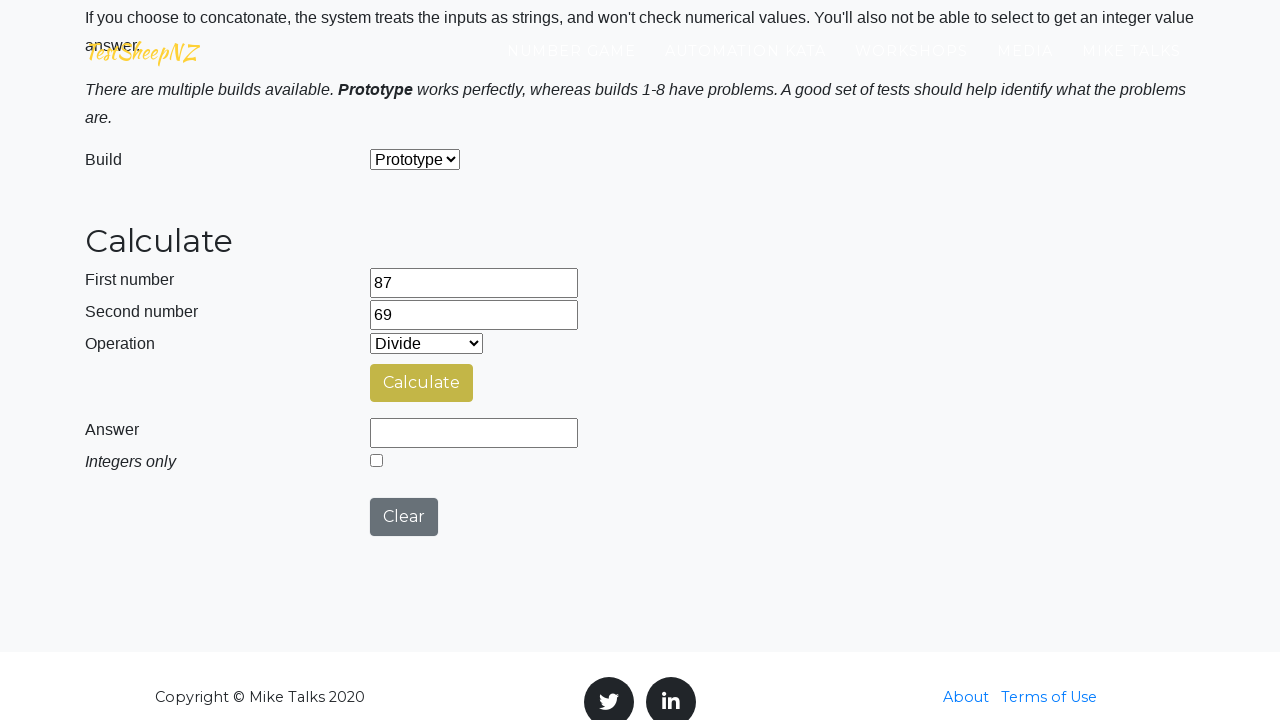

Iteration 5: Selected 'Concatenate' operation on #selectOperationDropdown
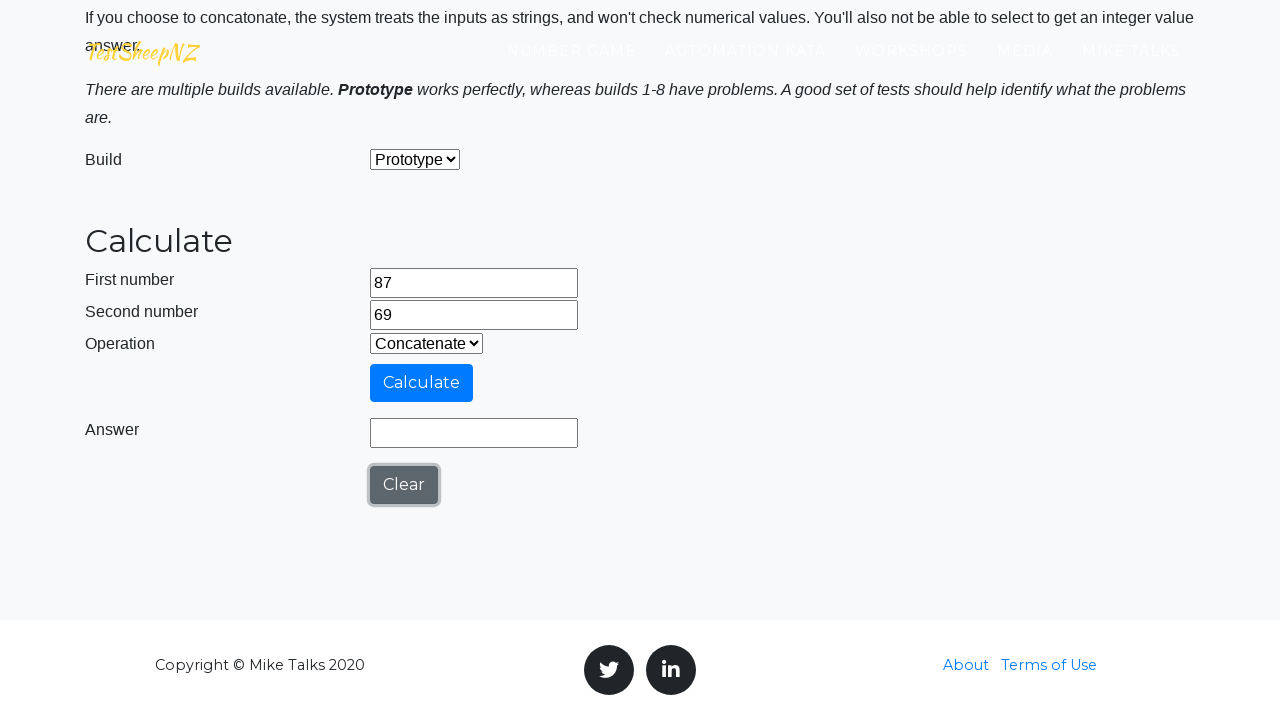

Filled first number field with 87 on #number1Field
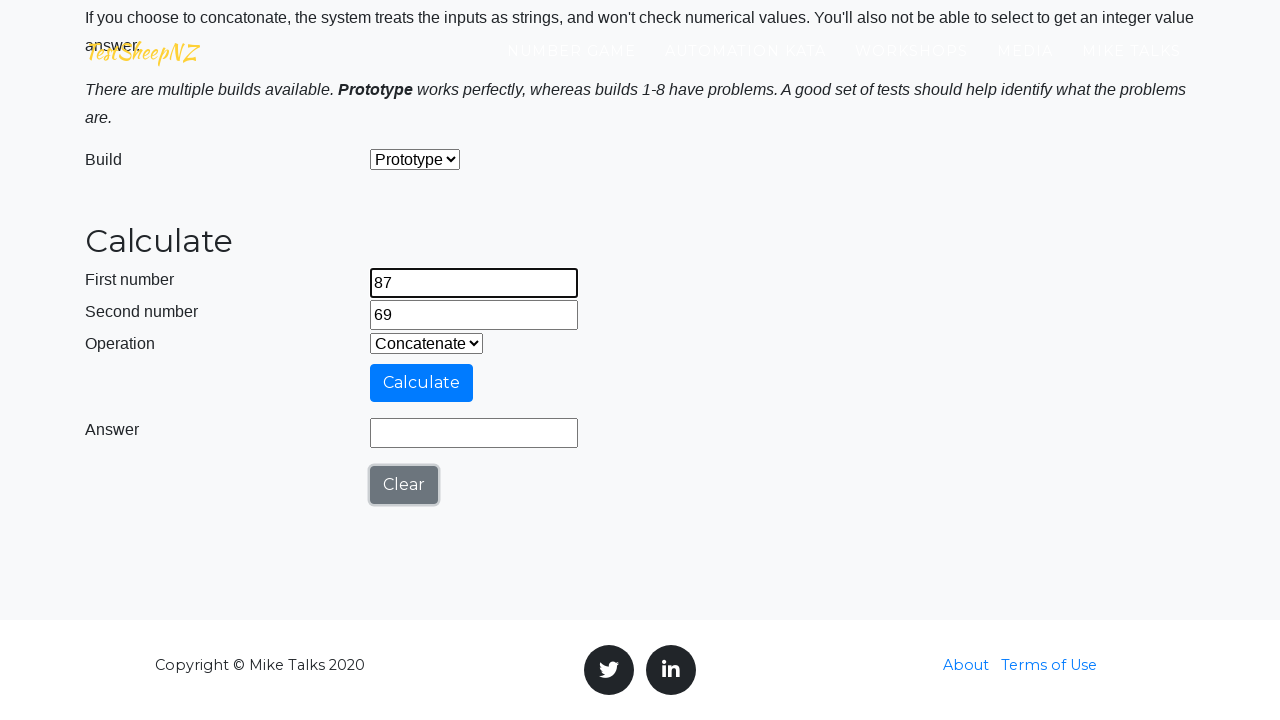

Filled second number field with 69 on #number2Field
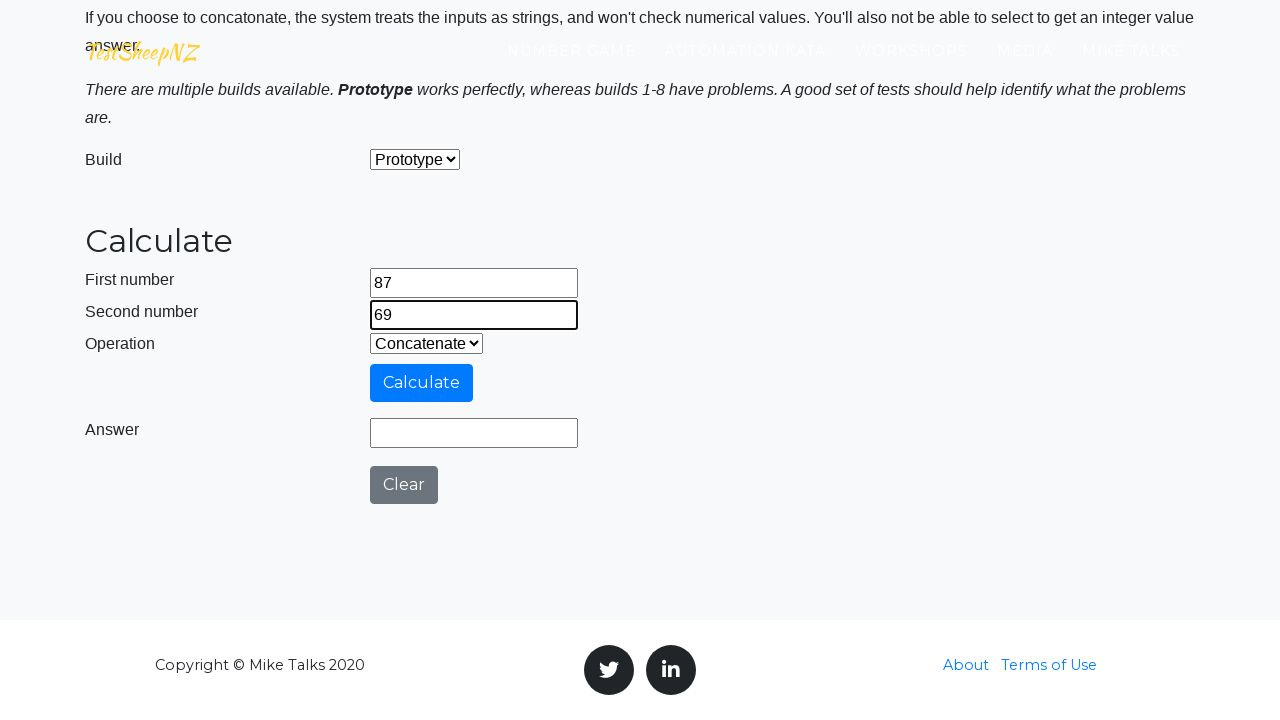

Clicked Calculate button for Concatenate operation at (422, 383) on #calculateButton
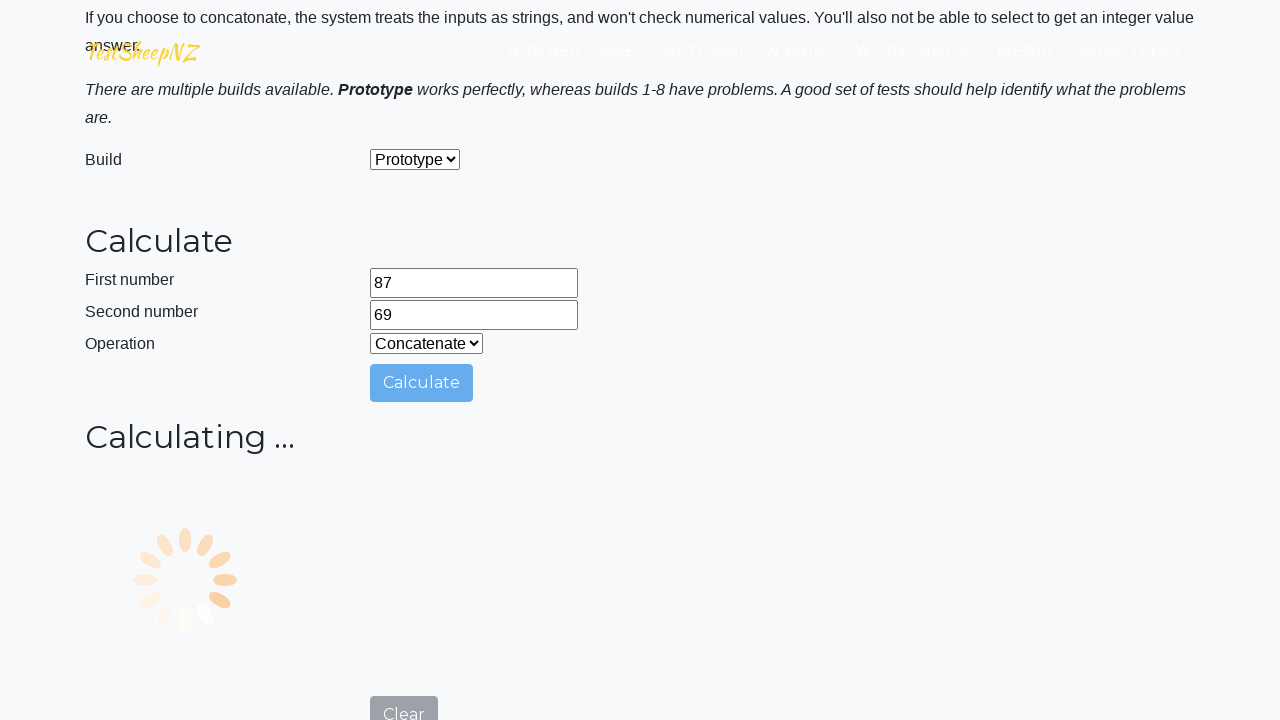

Answer field appeared for Concatenate operation
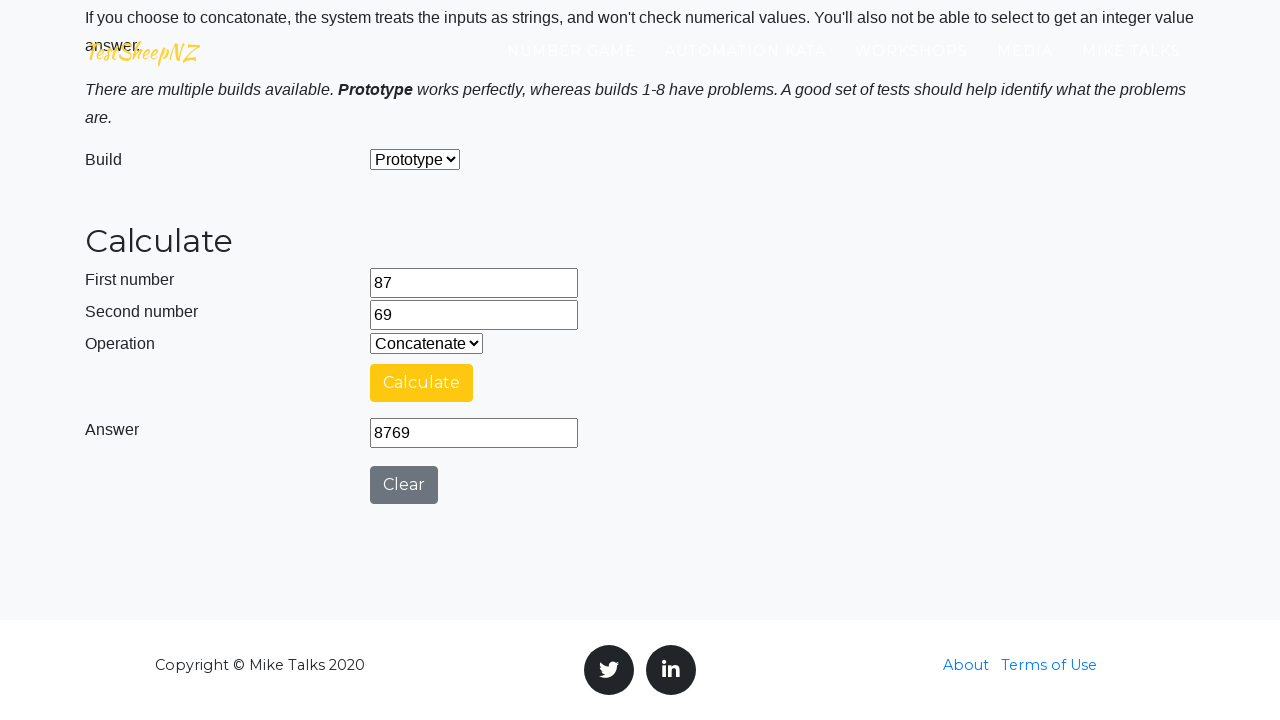

Clicked Clear button after Concatenate operation at (404, 485) on #clearButton
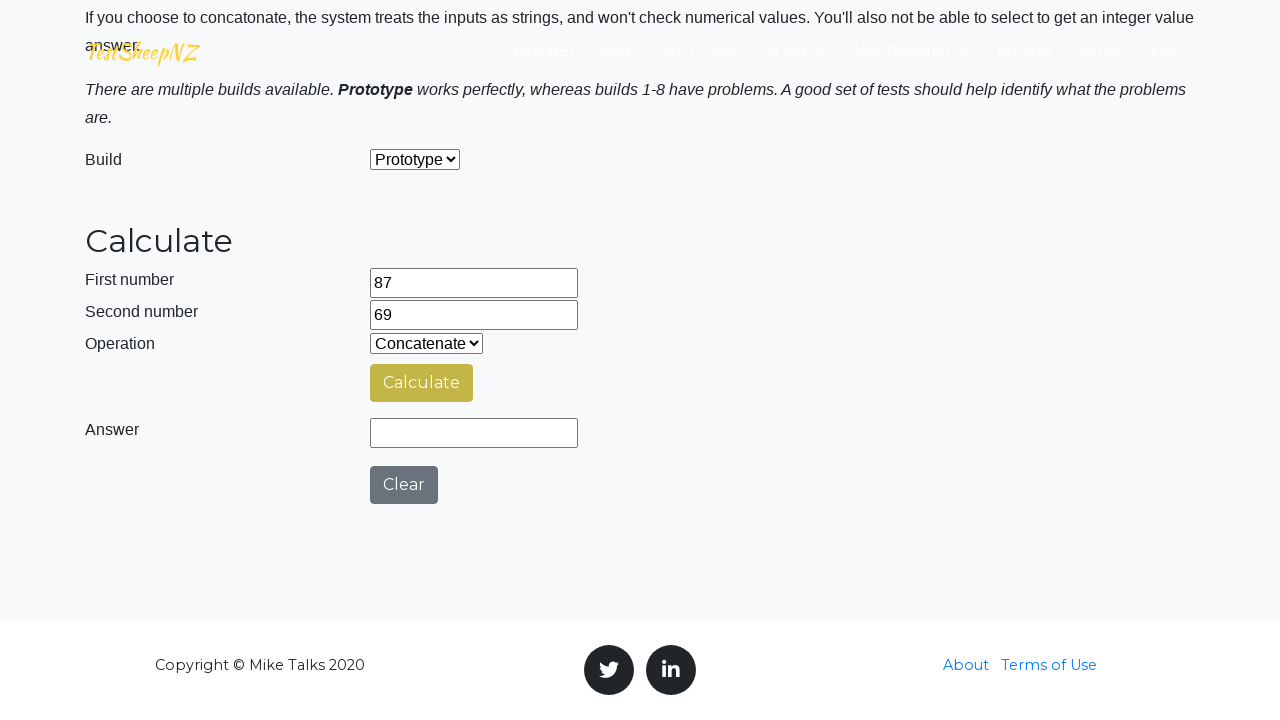

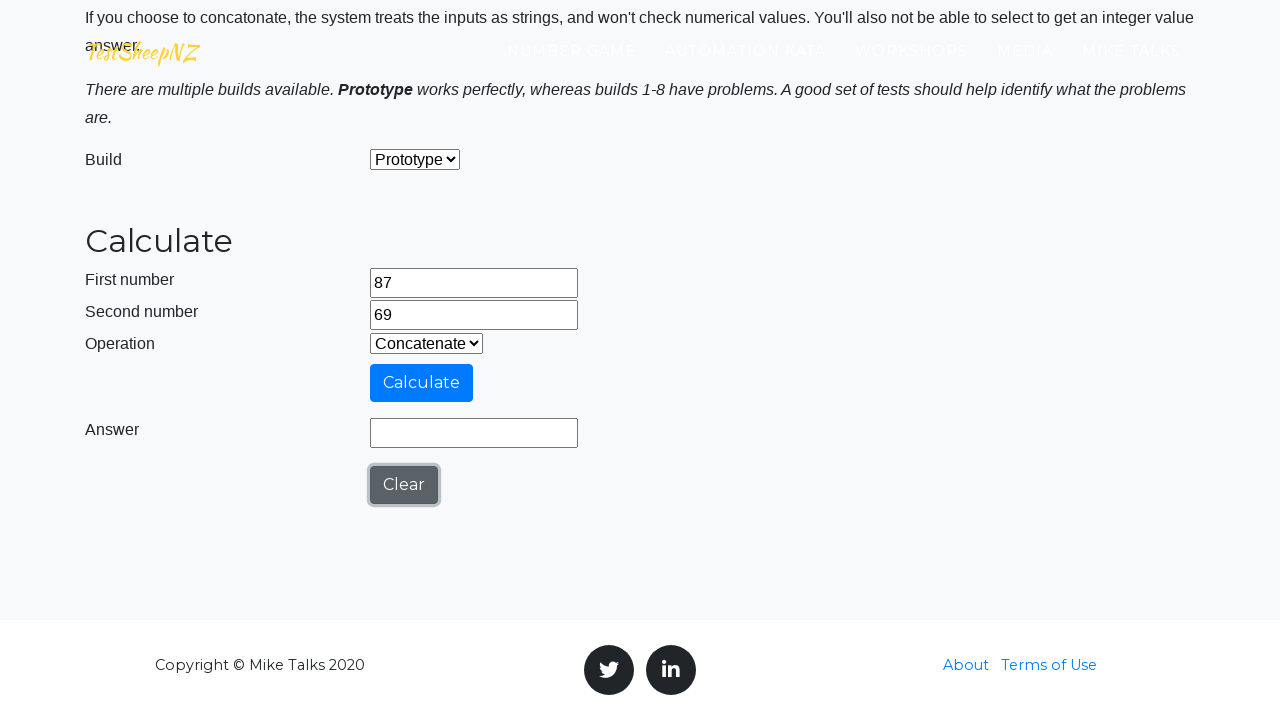